Navigates through all links in the left panel navigation menu of a contact form samples page, clicking each link to verify navigation works correctly.

Starting URL: https://www.mycontactform.com/samples.php

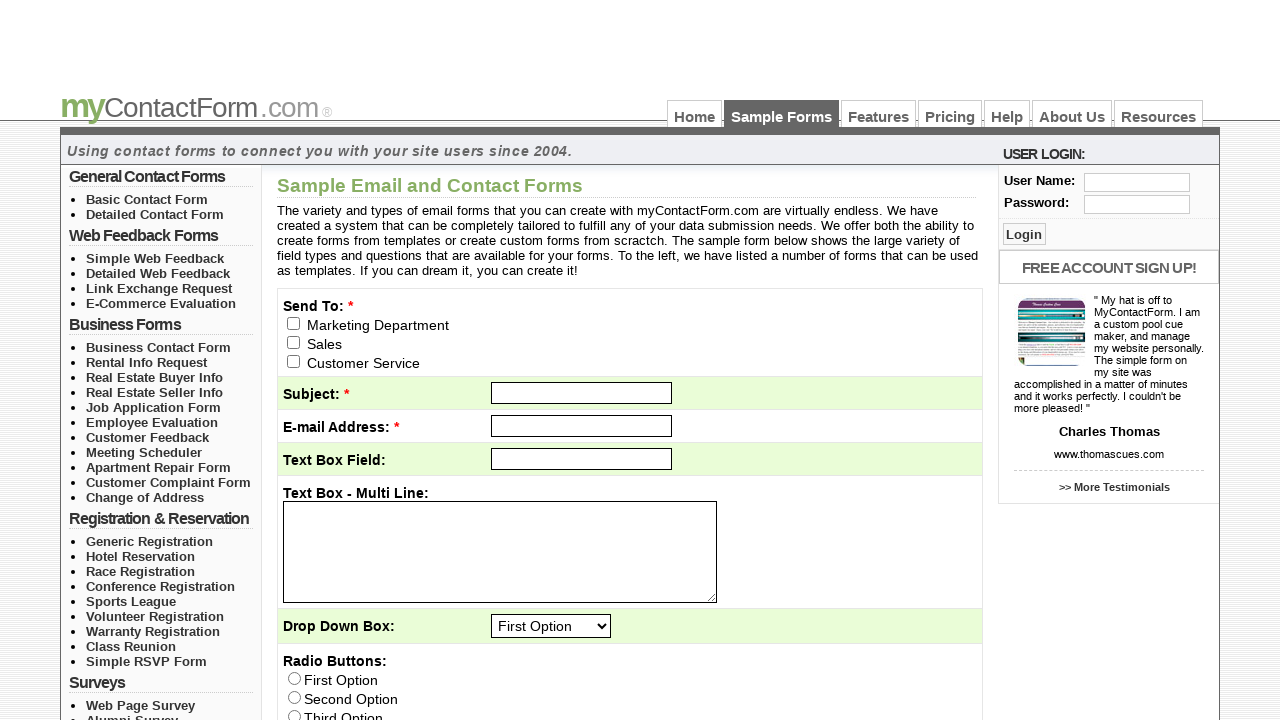

Left panel navigation menu loaded
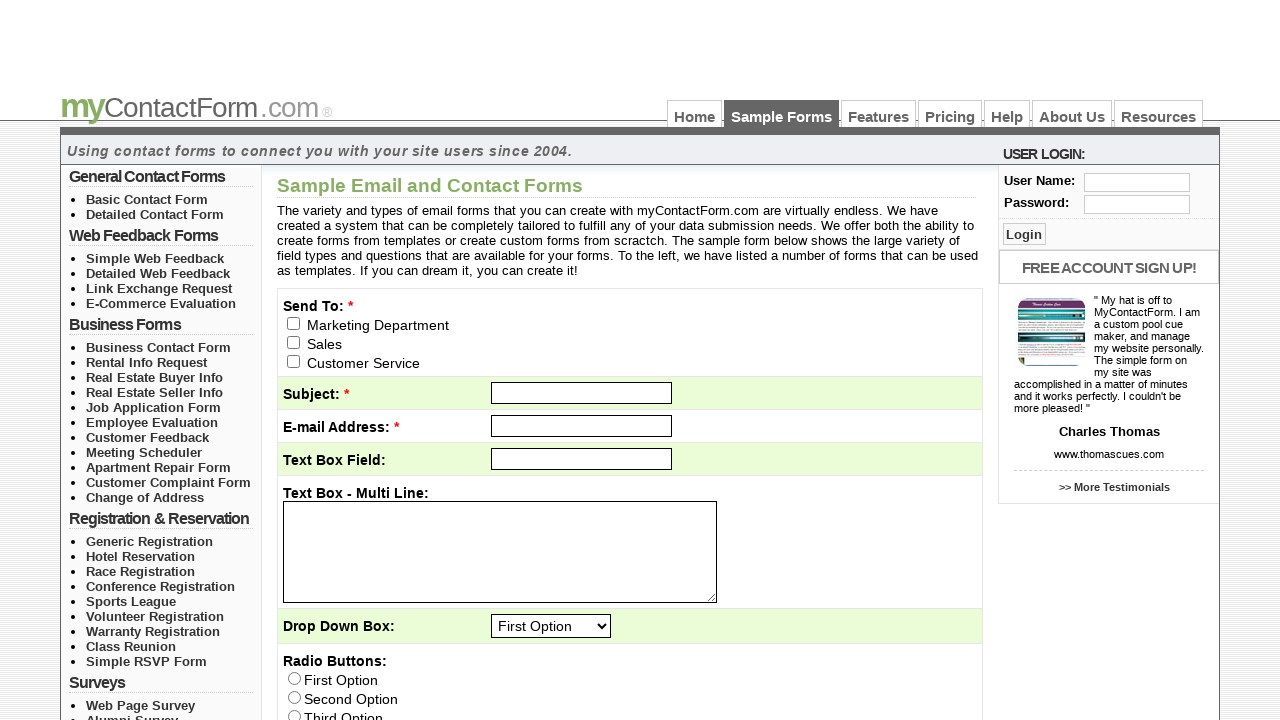

Found 5 unordered lists in left panel
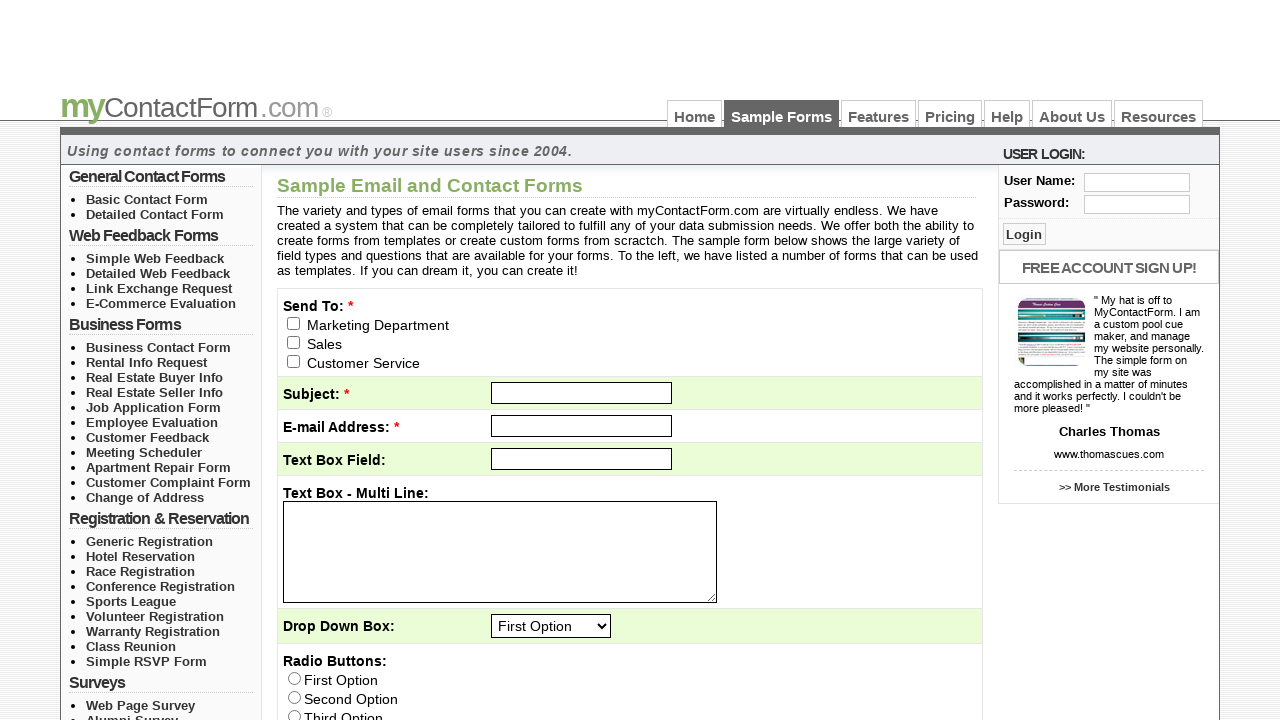

Found 2 links in list section 1
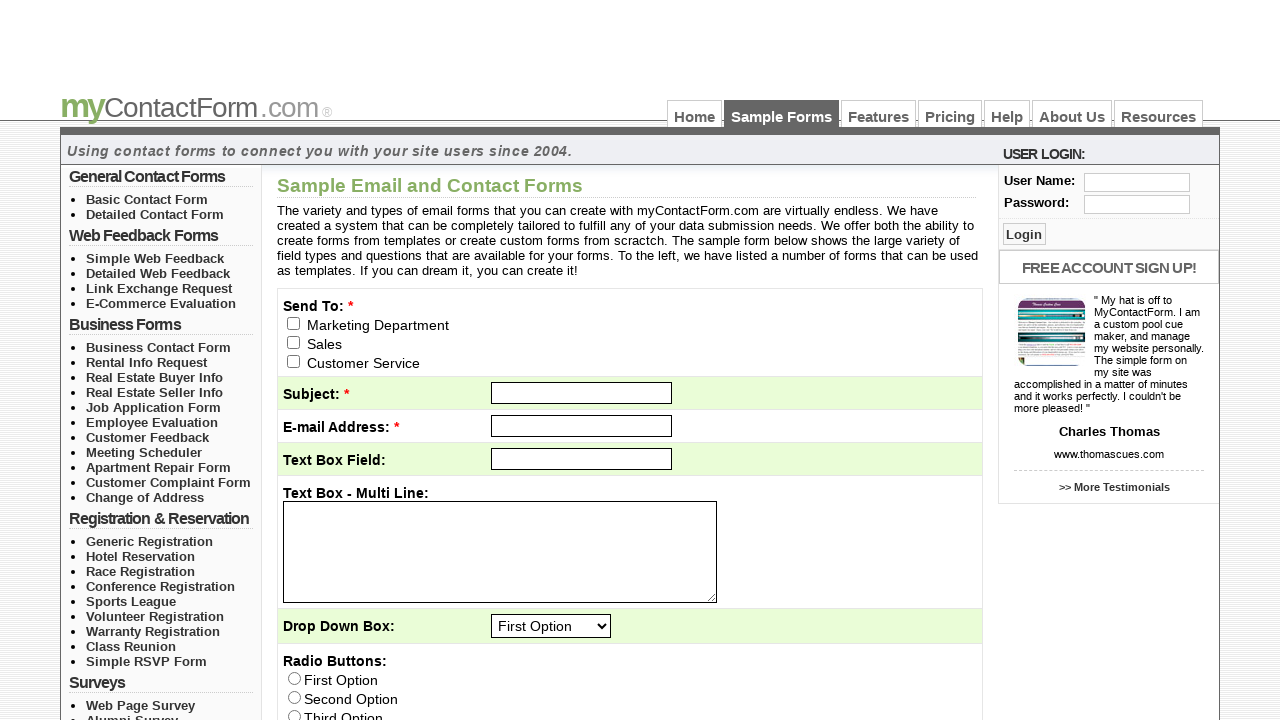

Clicked link 1 in list section 1 at (147, 199) on //*[@id='left_col_top']/ul[1]/li[1]/a
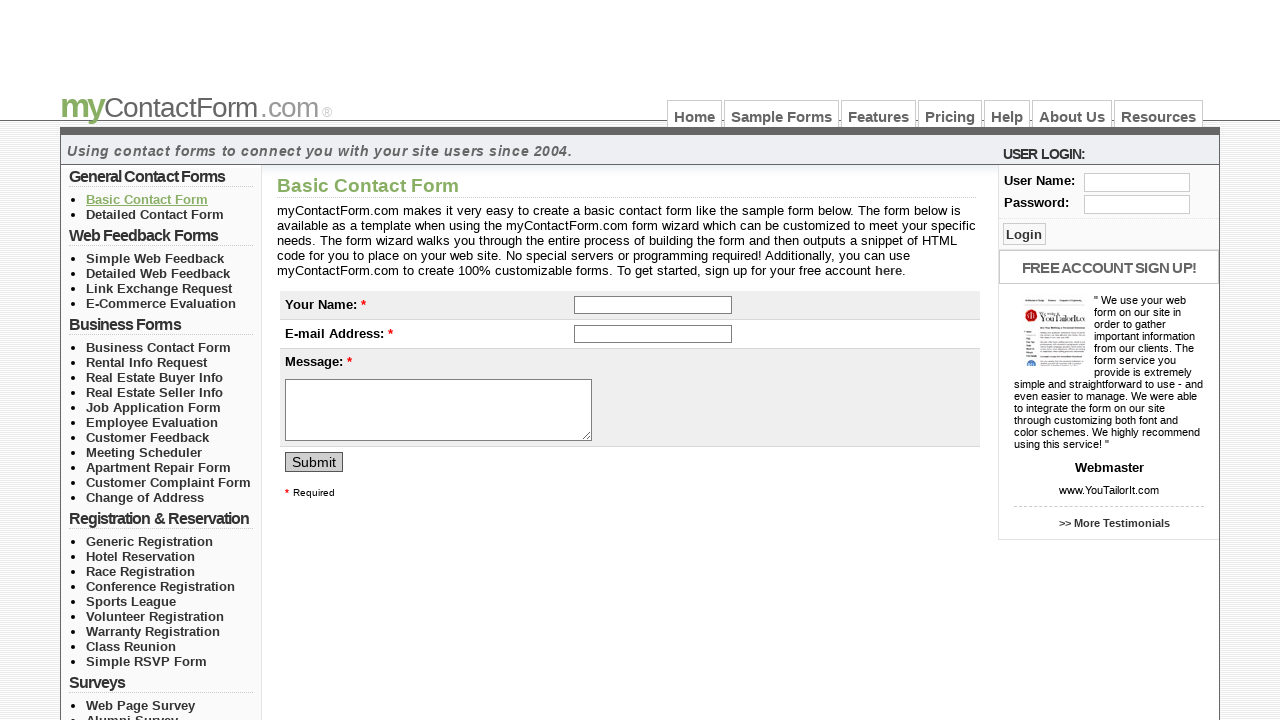

Page loaded after clicking link 1 in section 1
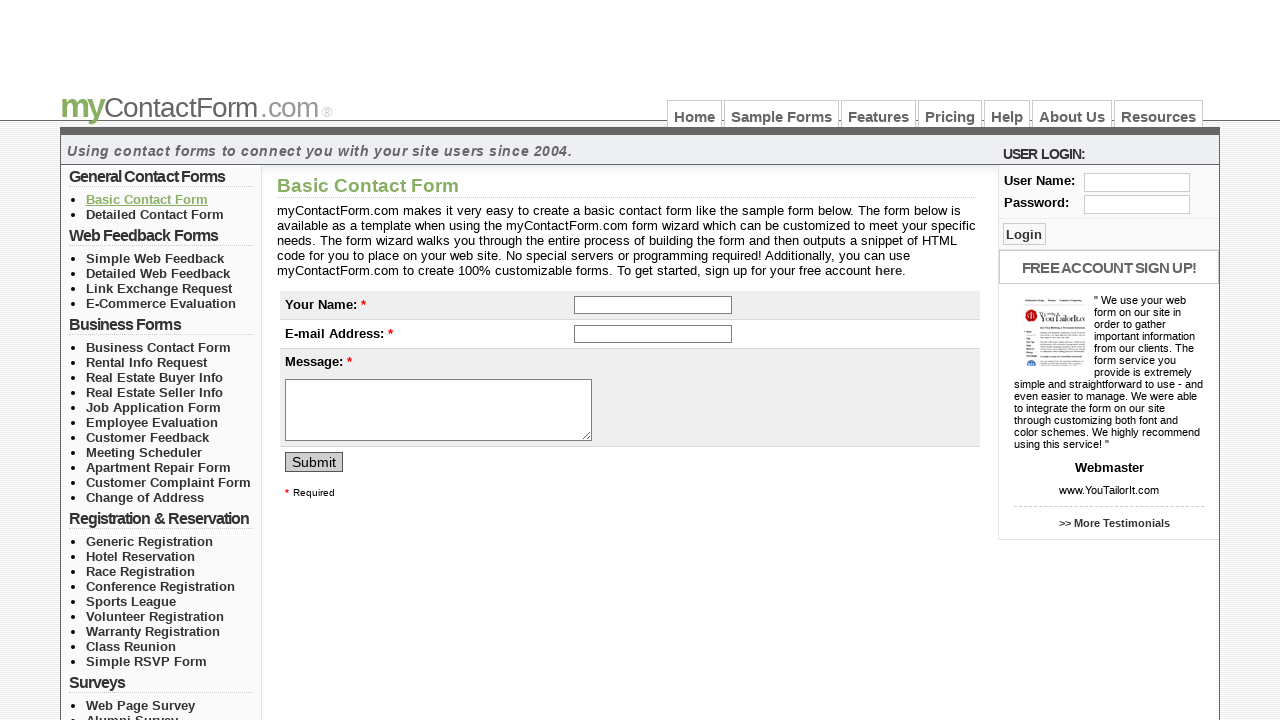

Navigated back to contact form samples page
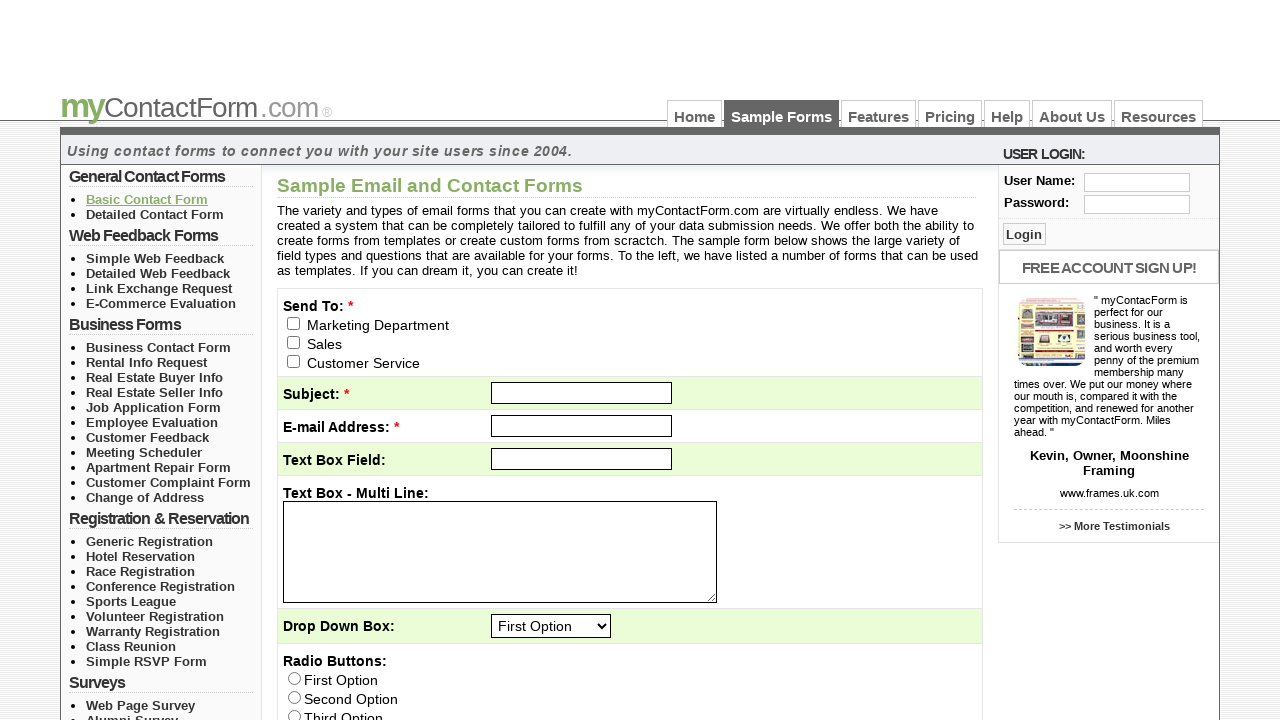

Left panel navigation menu reloaded
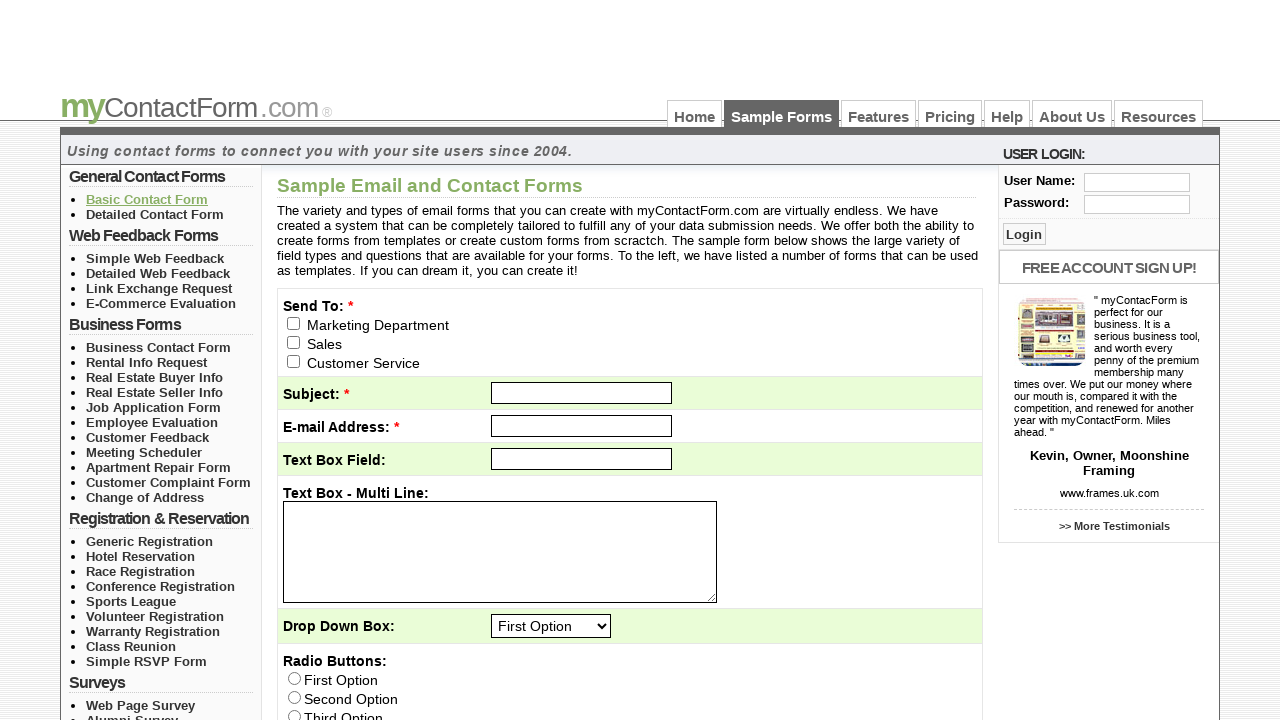

Clicked link 2 in list section 1 at (155, 214) on //*[@id='left_col_top']/ul[1]/li[2]/a
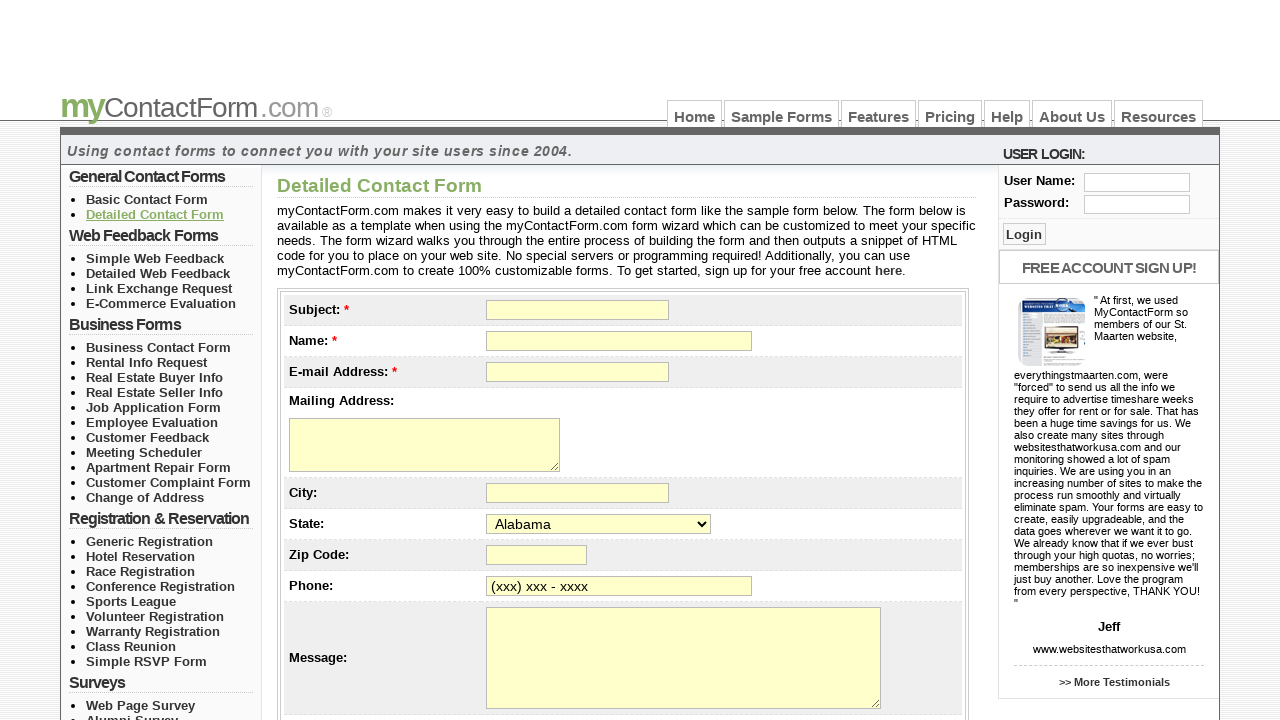

Page loaded after clicking link 2 in section 1
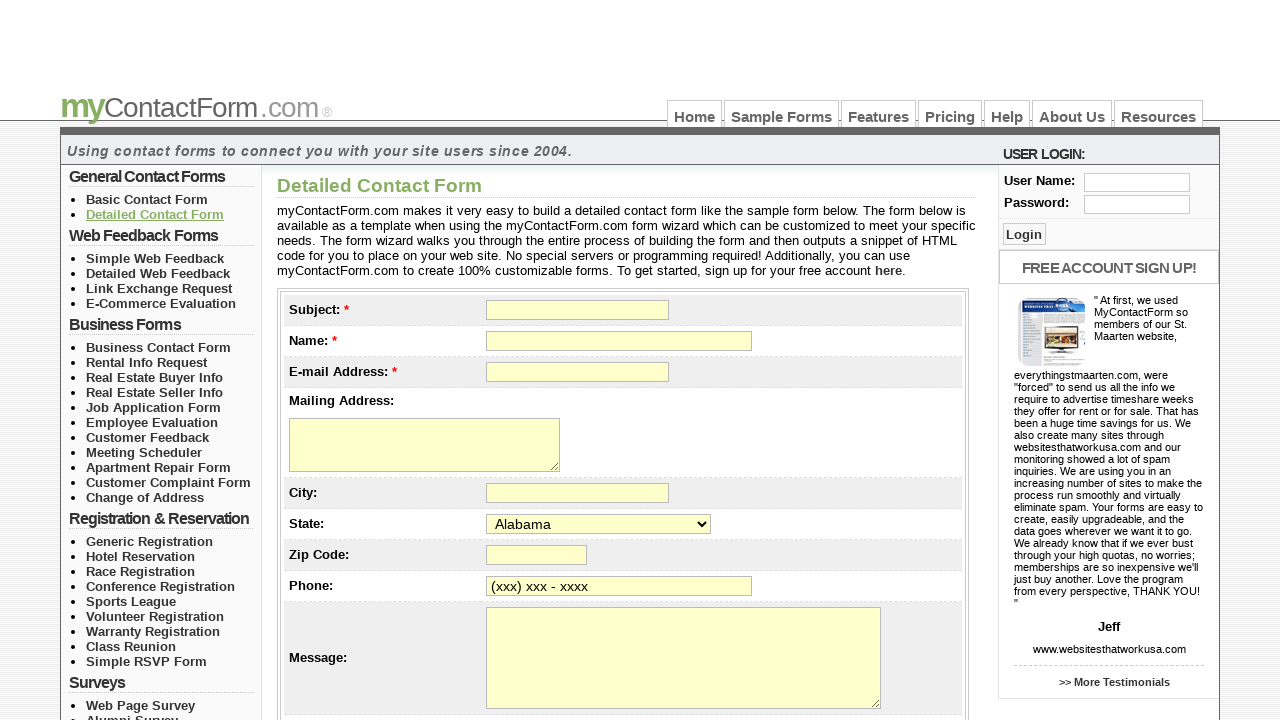

Navigated back to contact form samples page
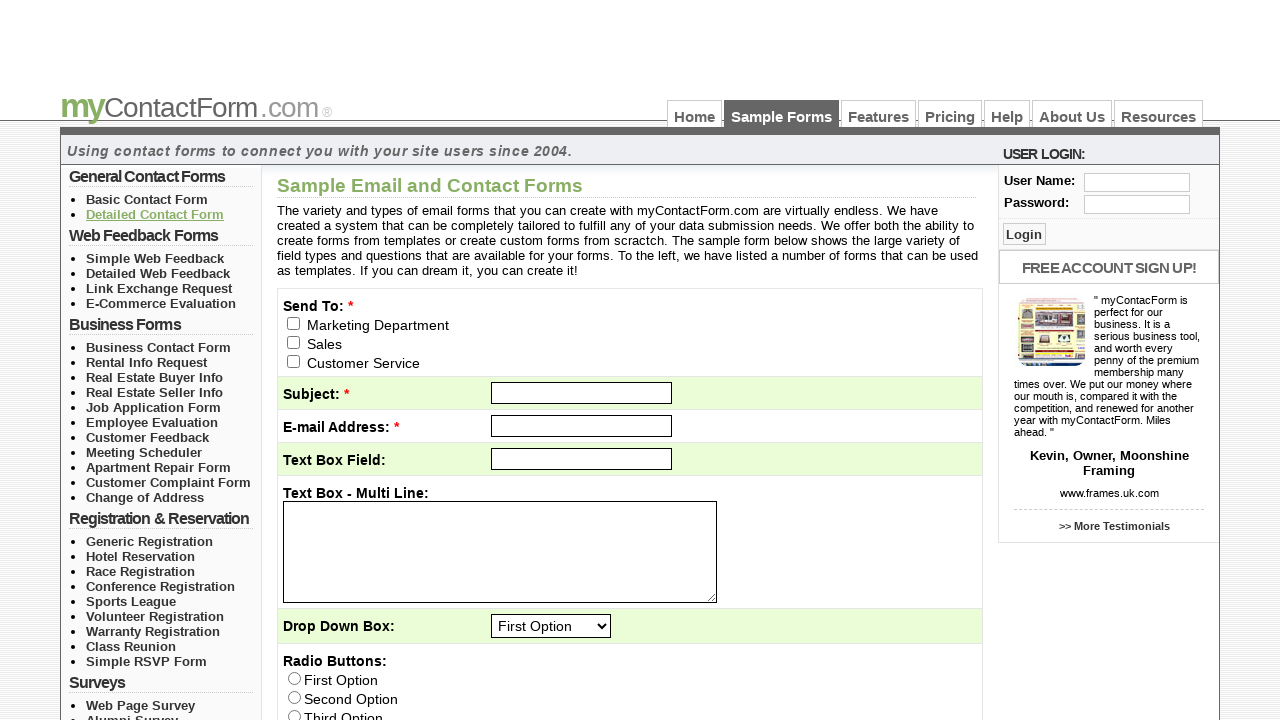

Left panel navigation menu reloaded
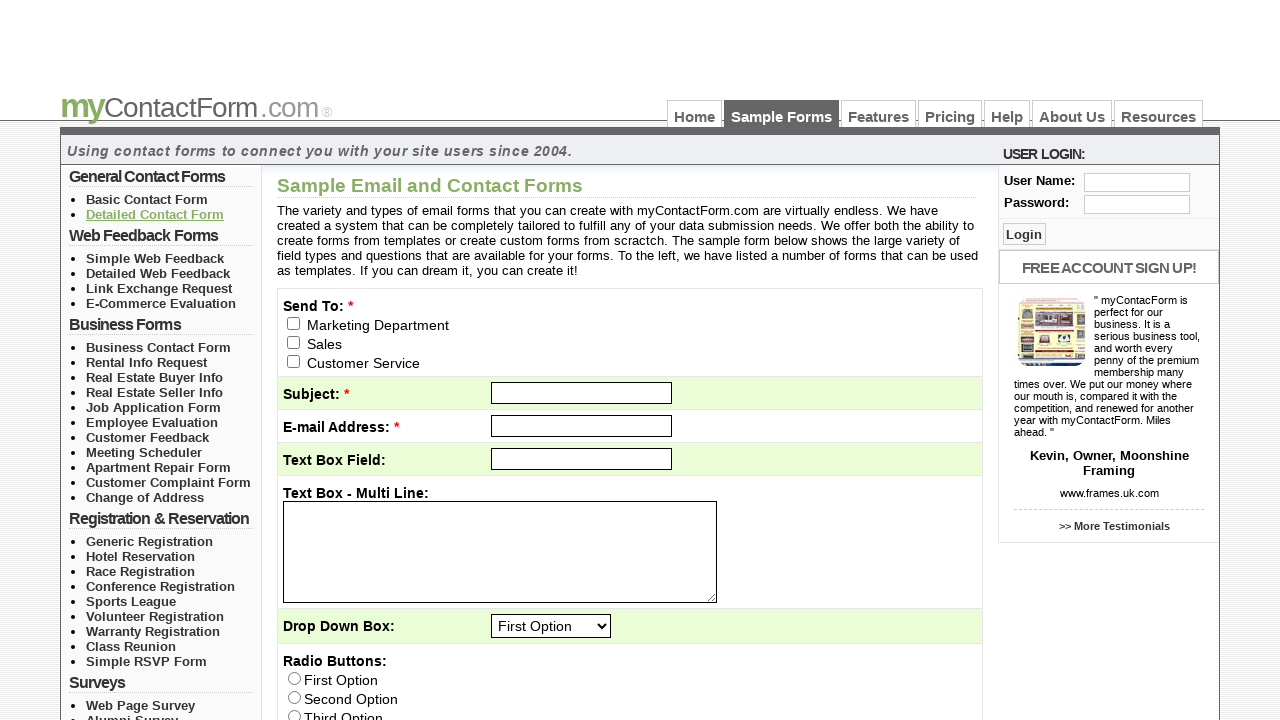

Found 4 links in list section 2
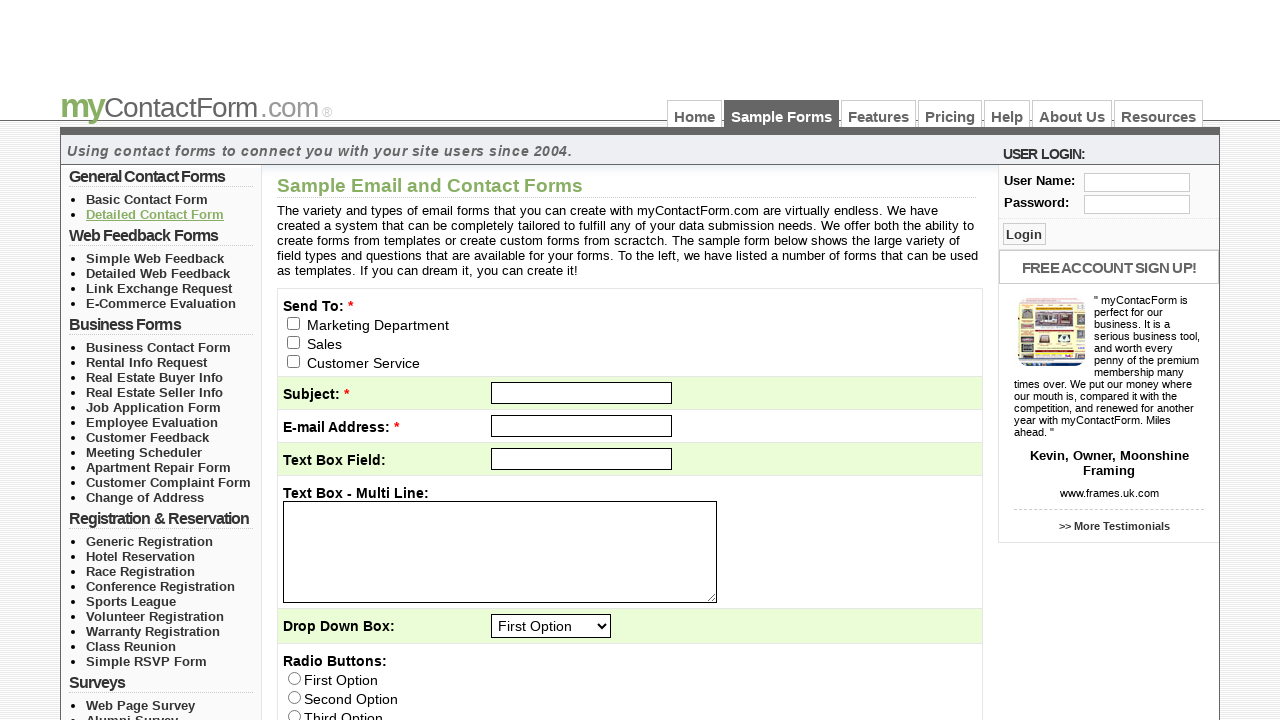

Clicked link 1 in list section 2 at (155, 258) on //*[@id='left_col_top']/ul[2]/li[1]/a
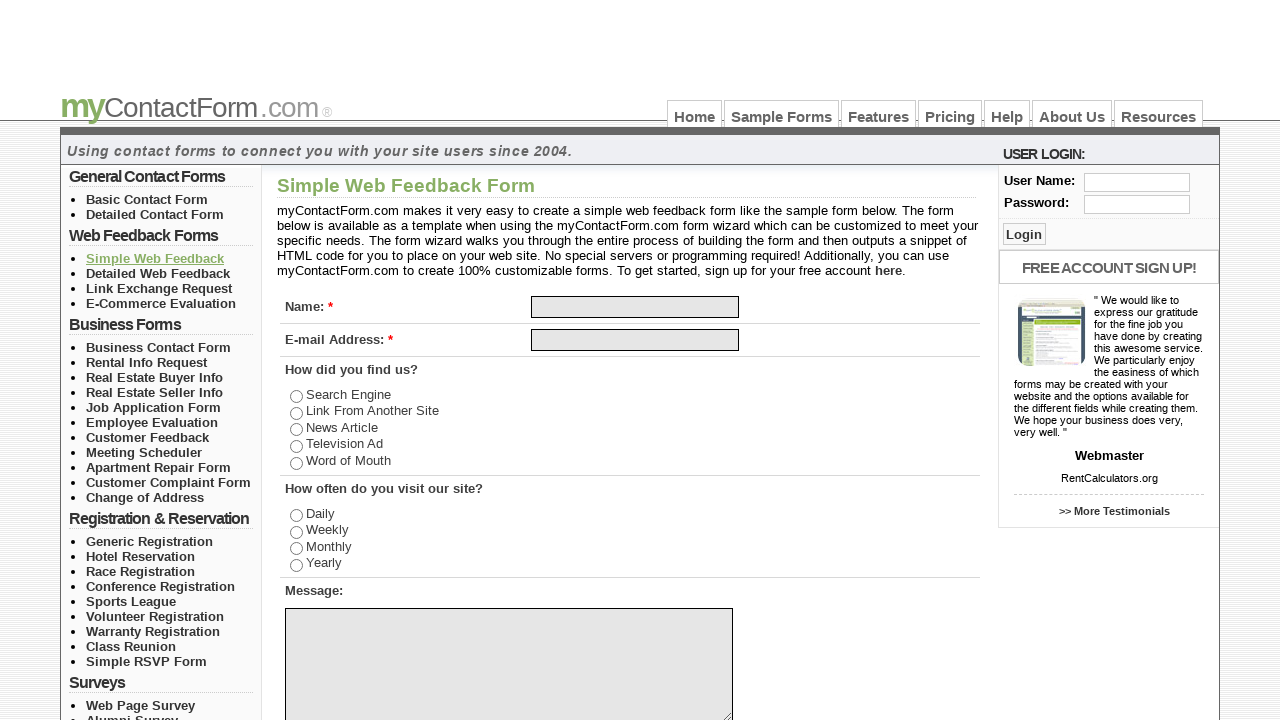

Page loaded after clicking link 1 in section 2
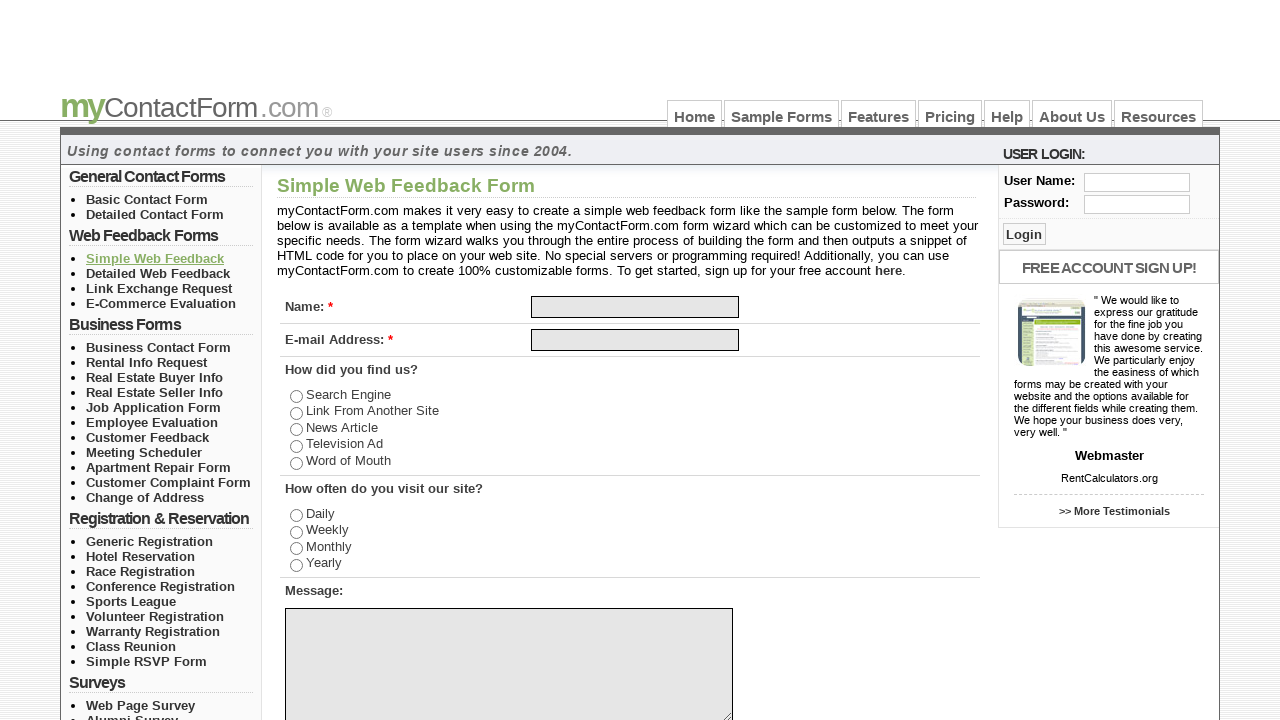

Navigated back to contact form samples page
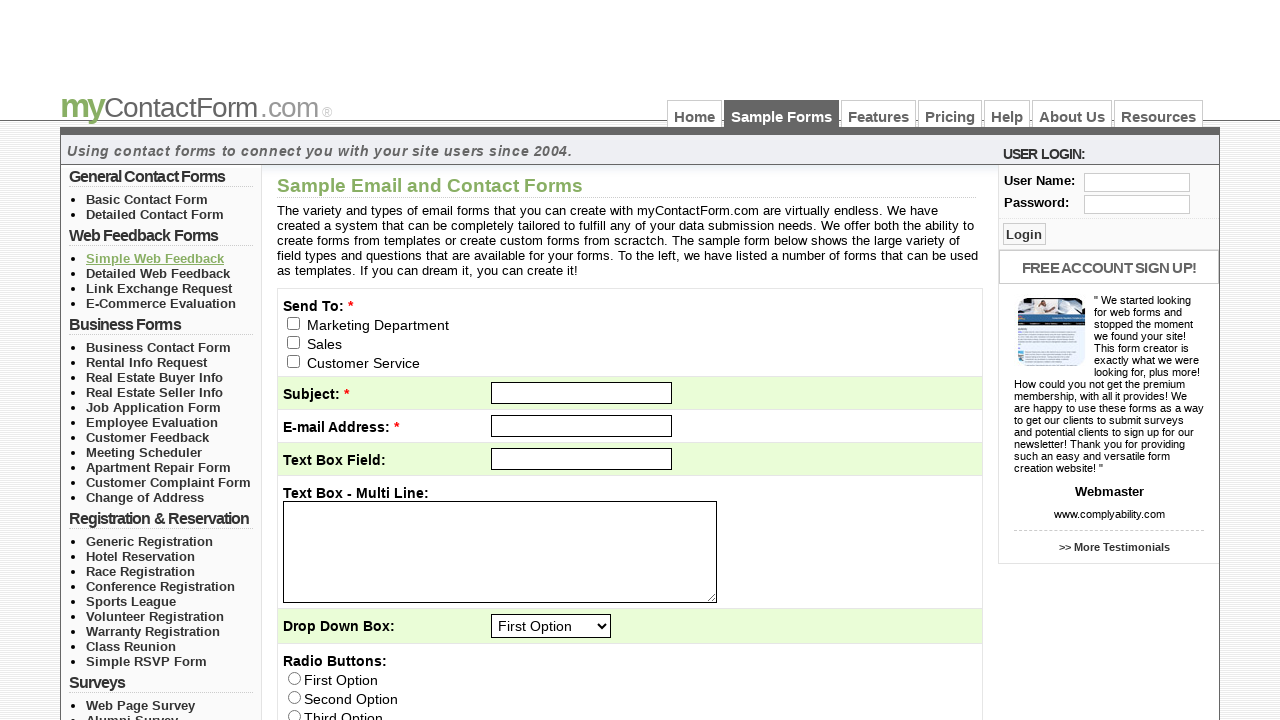

Left panel navigation menu reloaded
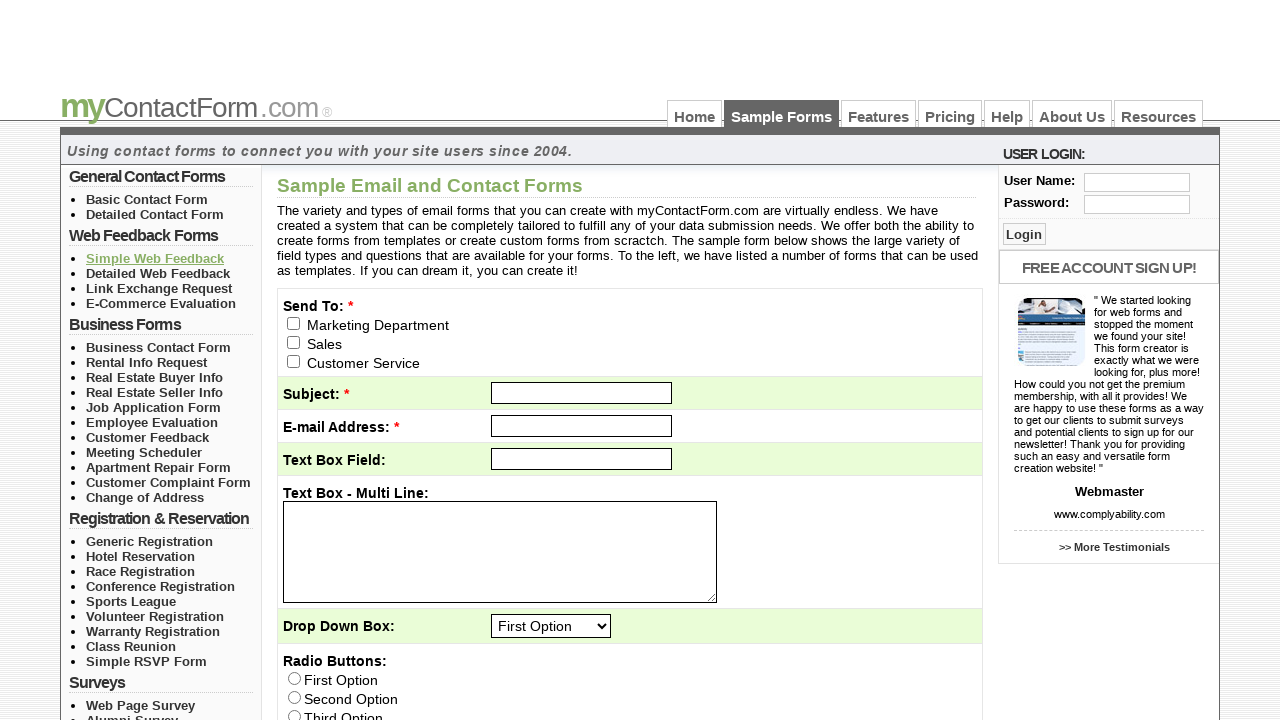

Clicked link 2 in list section 2 at (158, 273) on //*[@id='left_col_top']/ul[2]/li[2]/a
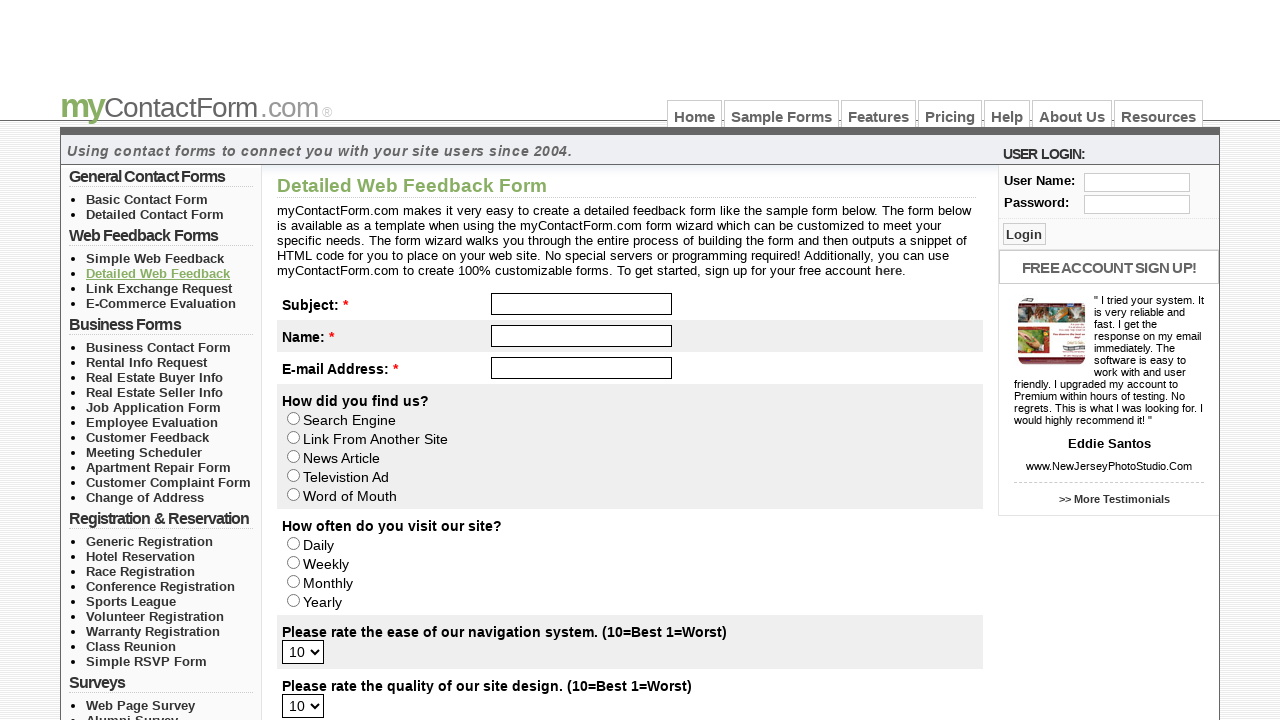

Page loaded after clicking link 2 in section 2
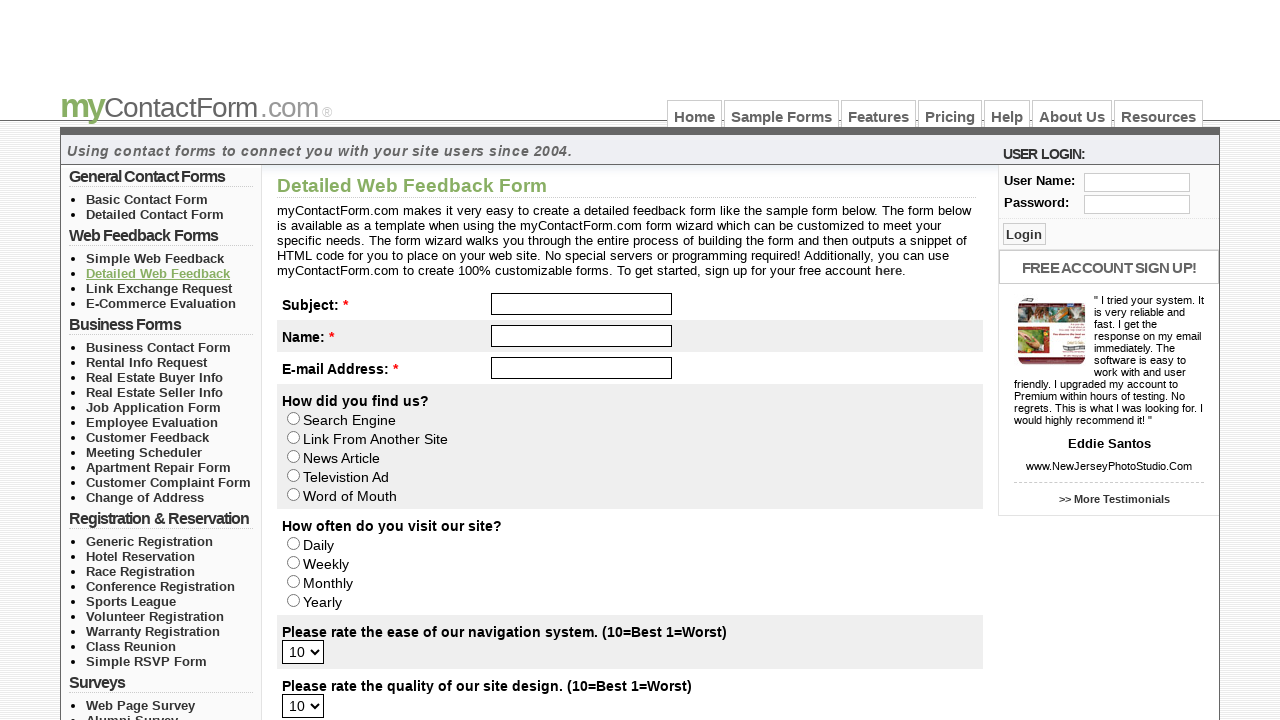

Navigated back to contact form samples page
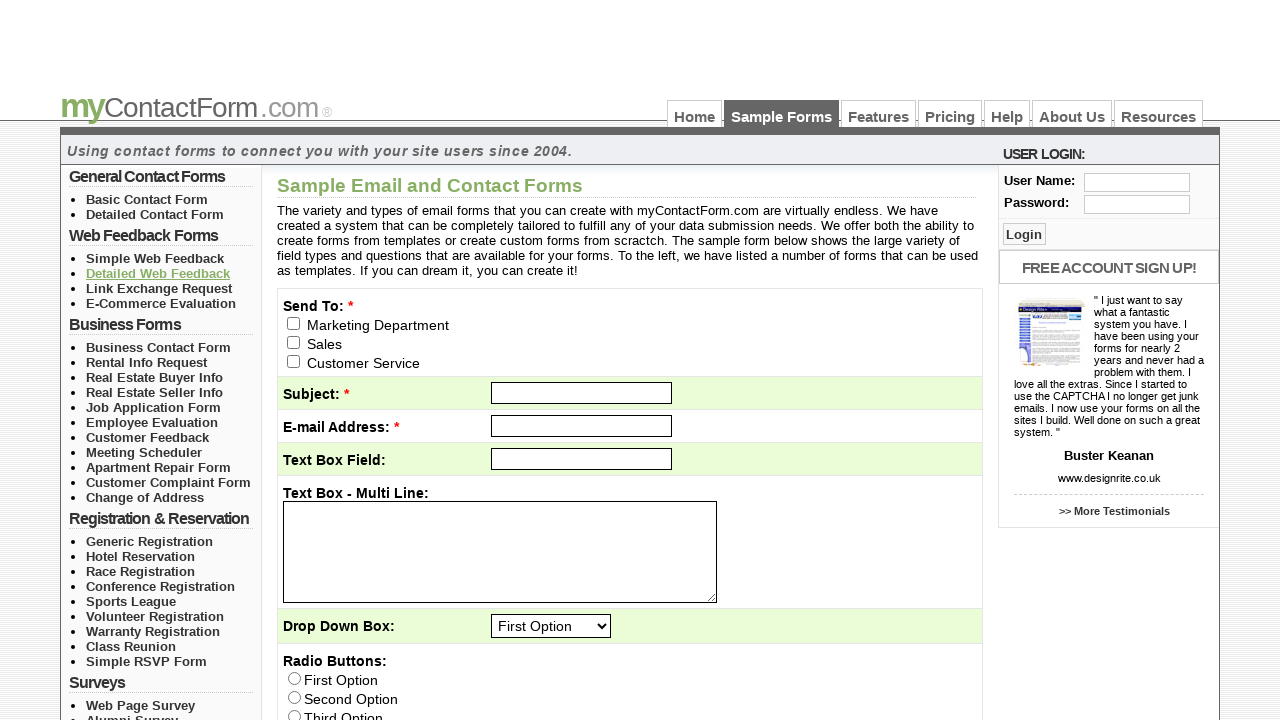

Left panel navigation menu reloaded
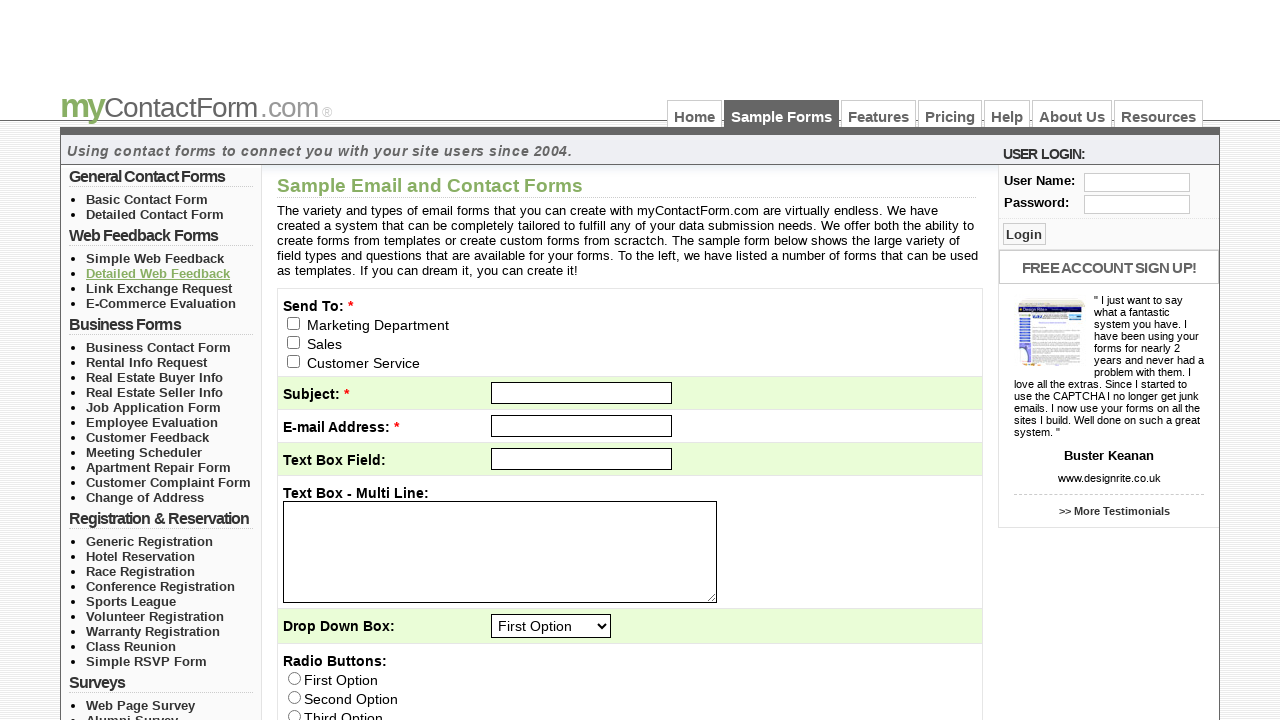

Clicked link 3 in list section 2 at (159, 288) on //*[@id='left_col_top']/ul[2]/li[3]/a
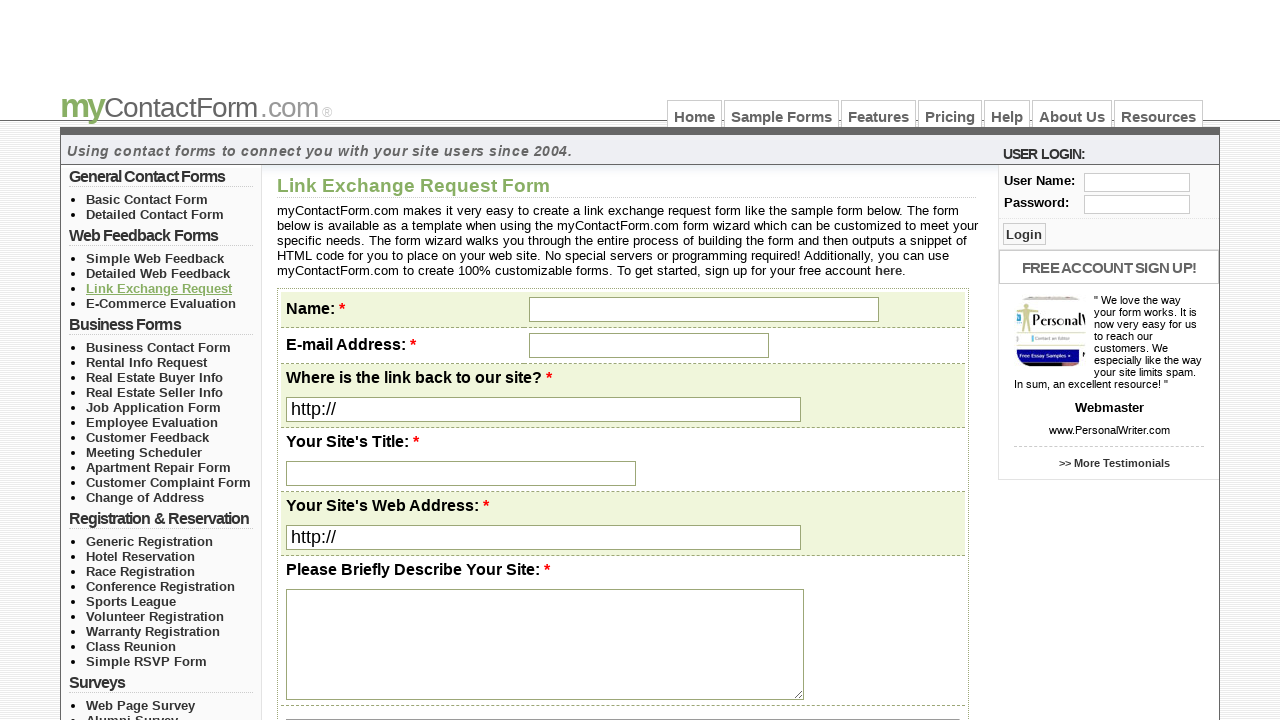

Page loaded after clicking link 3 in section 2
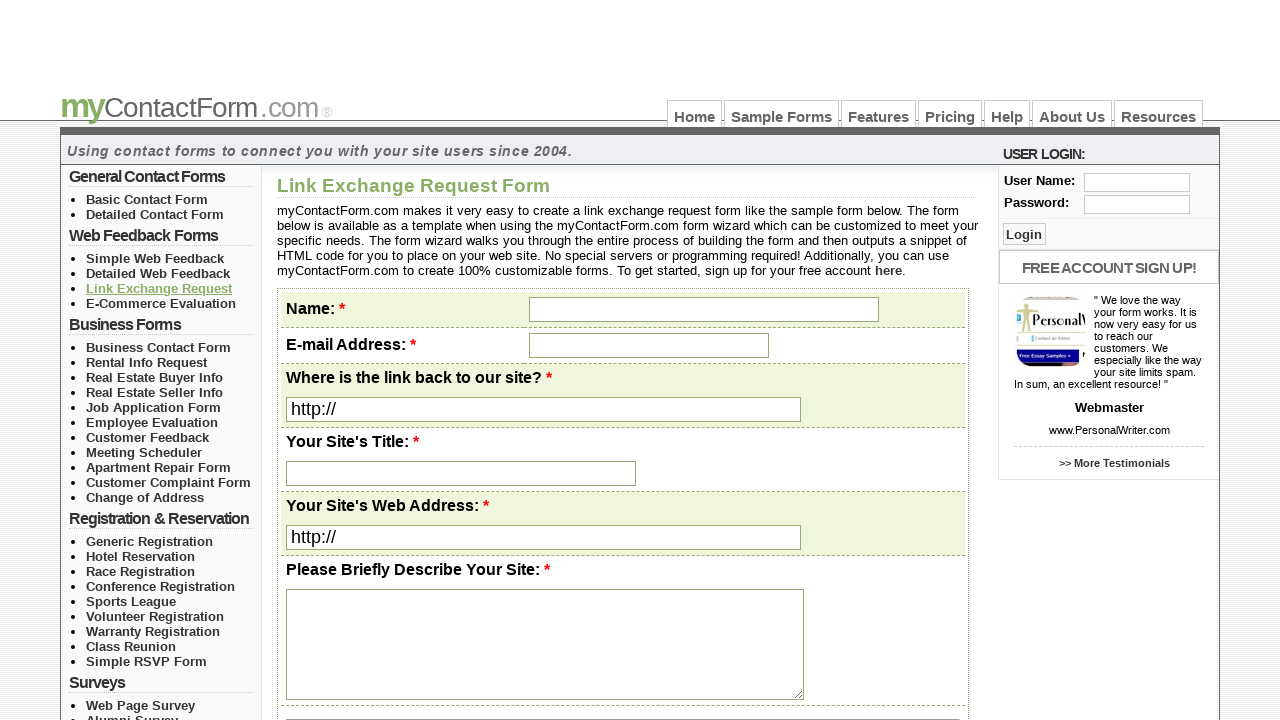

Navigated back to contact form samples page
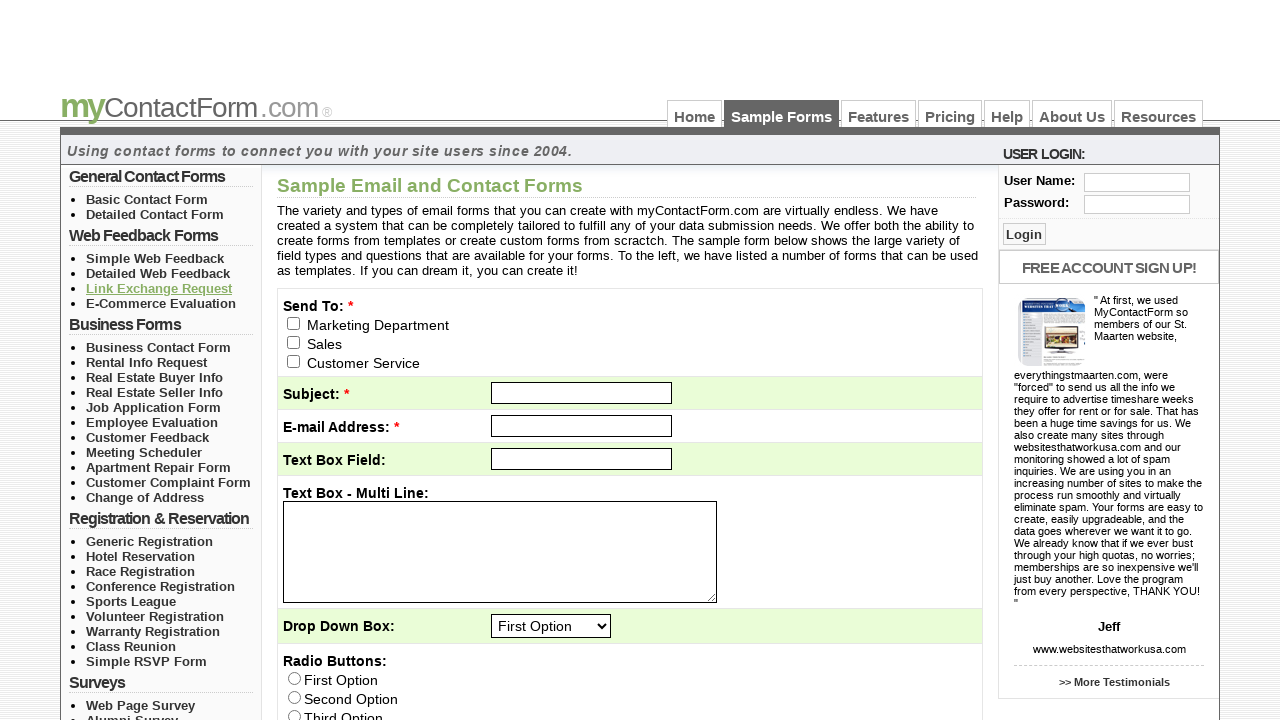

Left panel navigation menu reloaded
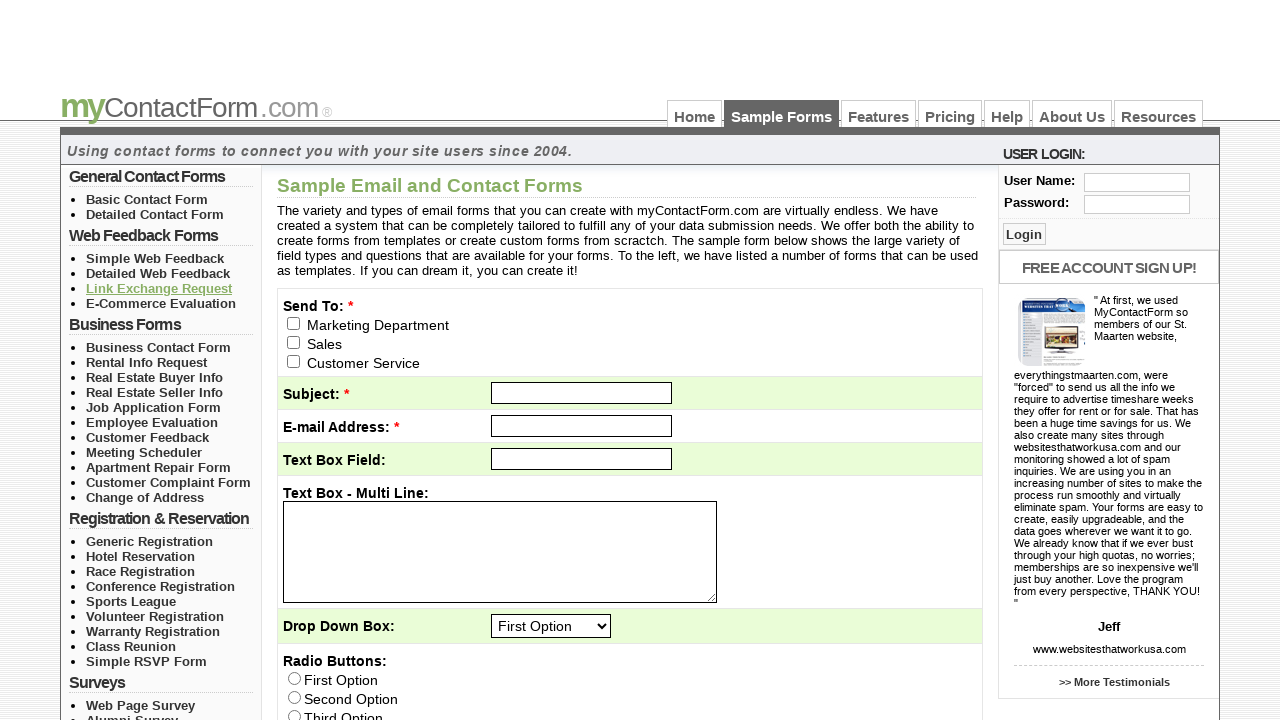

Clicked link 4 in list section 2 at (161, 303) on //*[@id='left_col_top']/ul[2]/li[4]/a
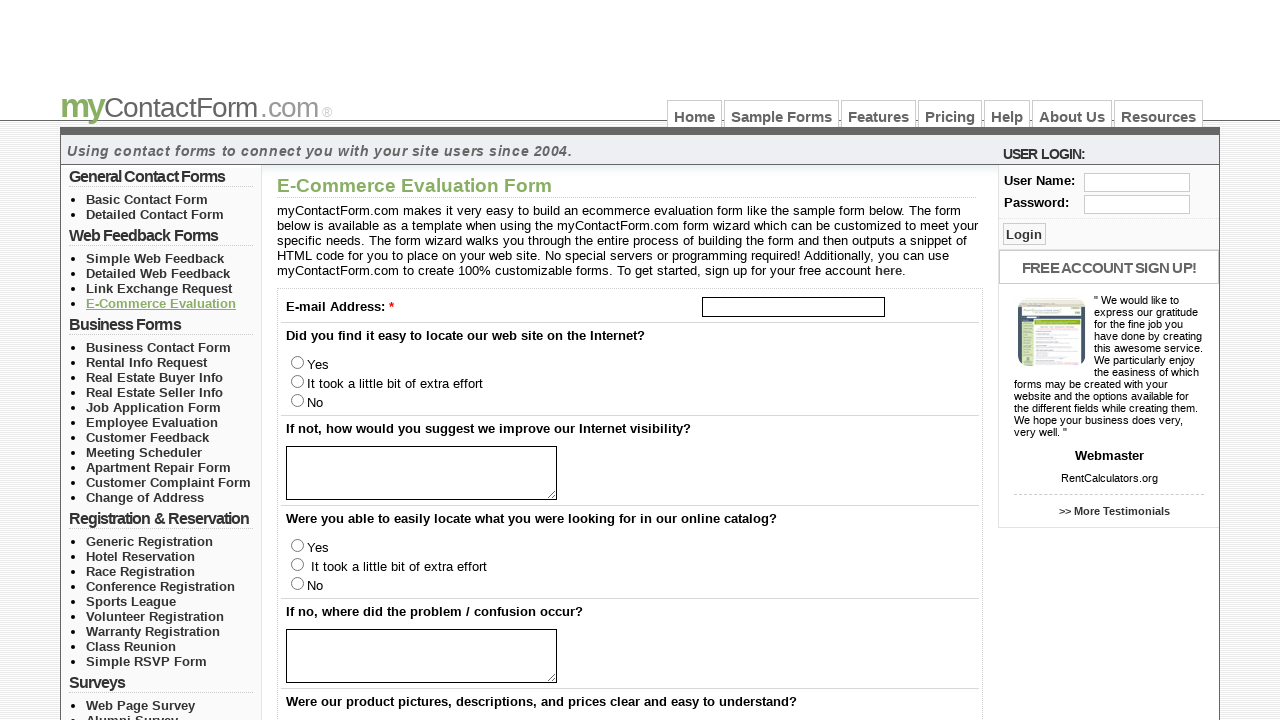

Page loaded after clicking link 4 in section 2
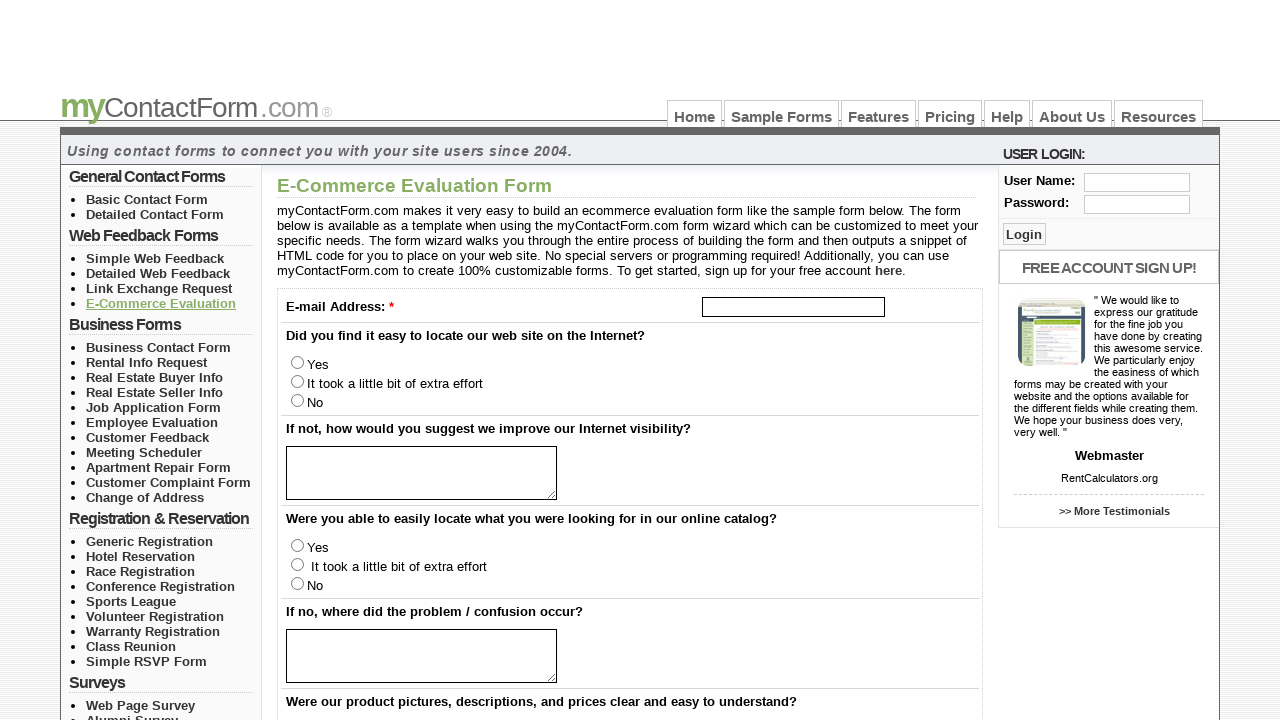

Navigated back to contact form samples page
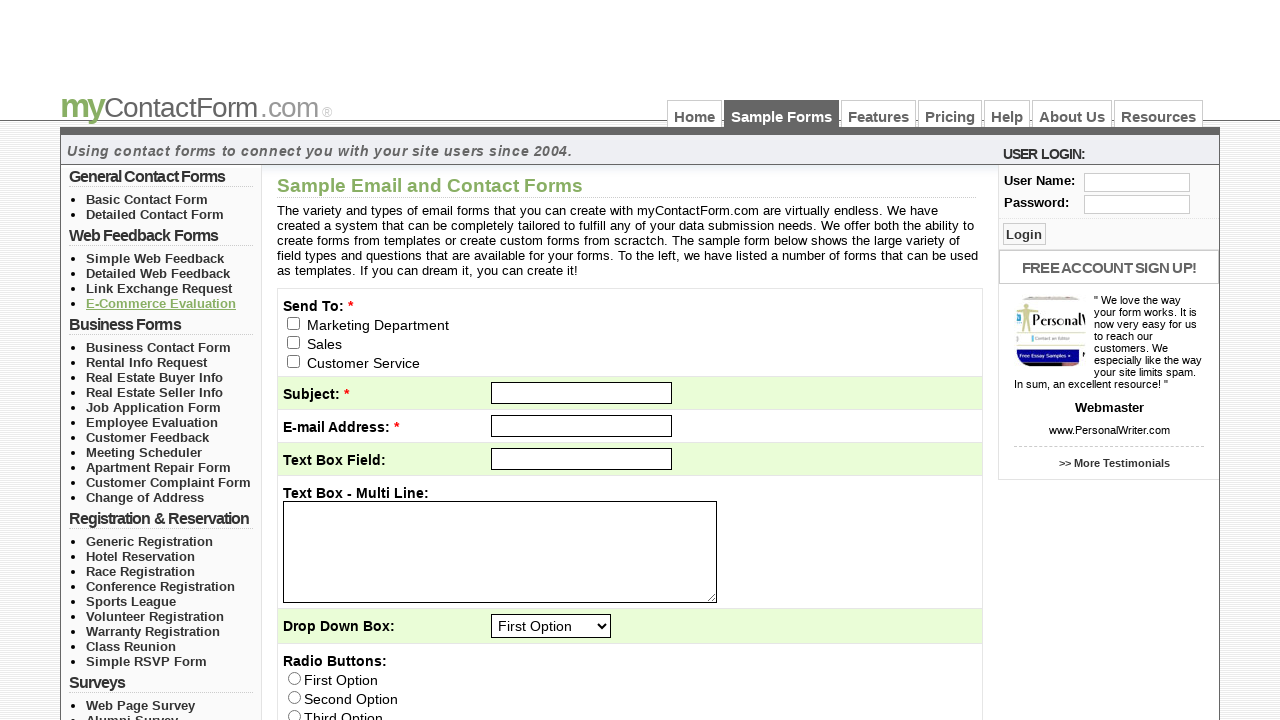

Left panel navigation menu reloaded
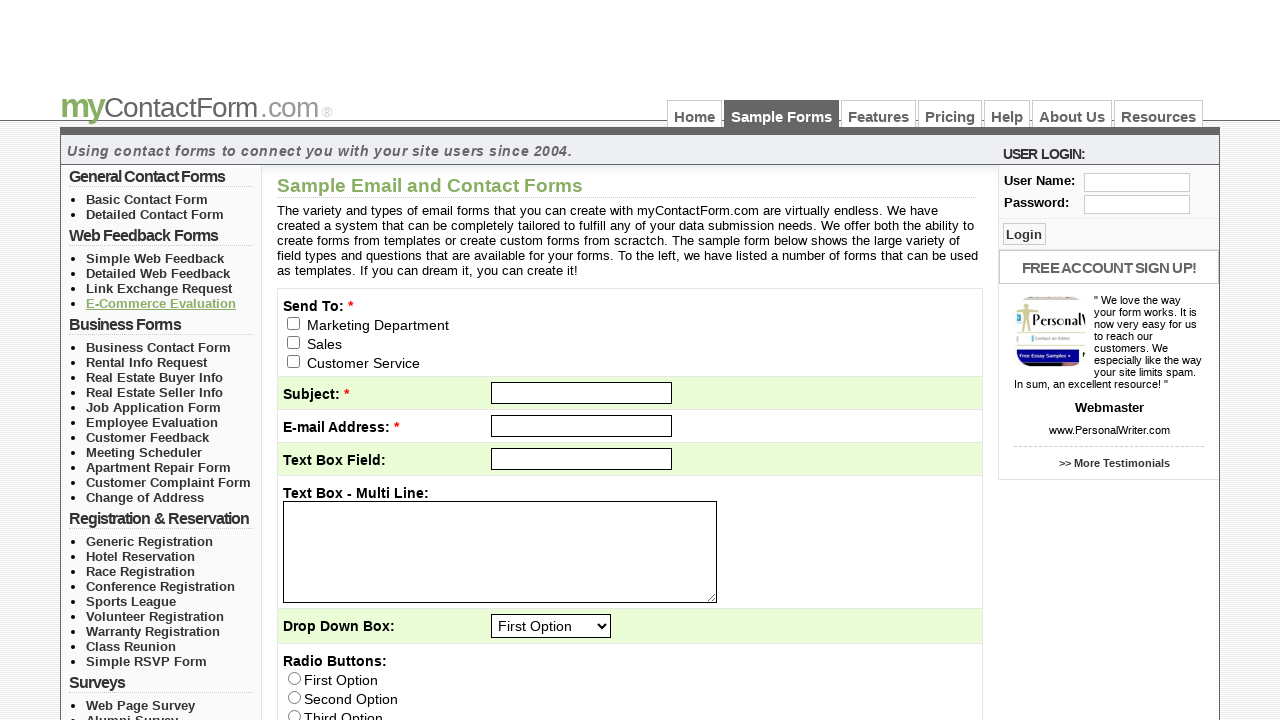

Found 11 links in list section 3
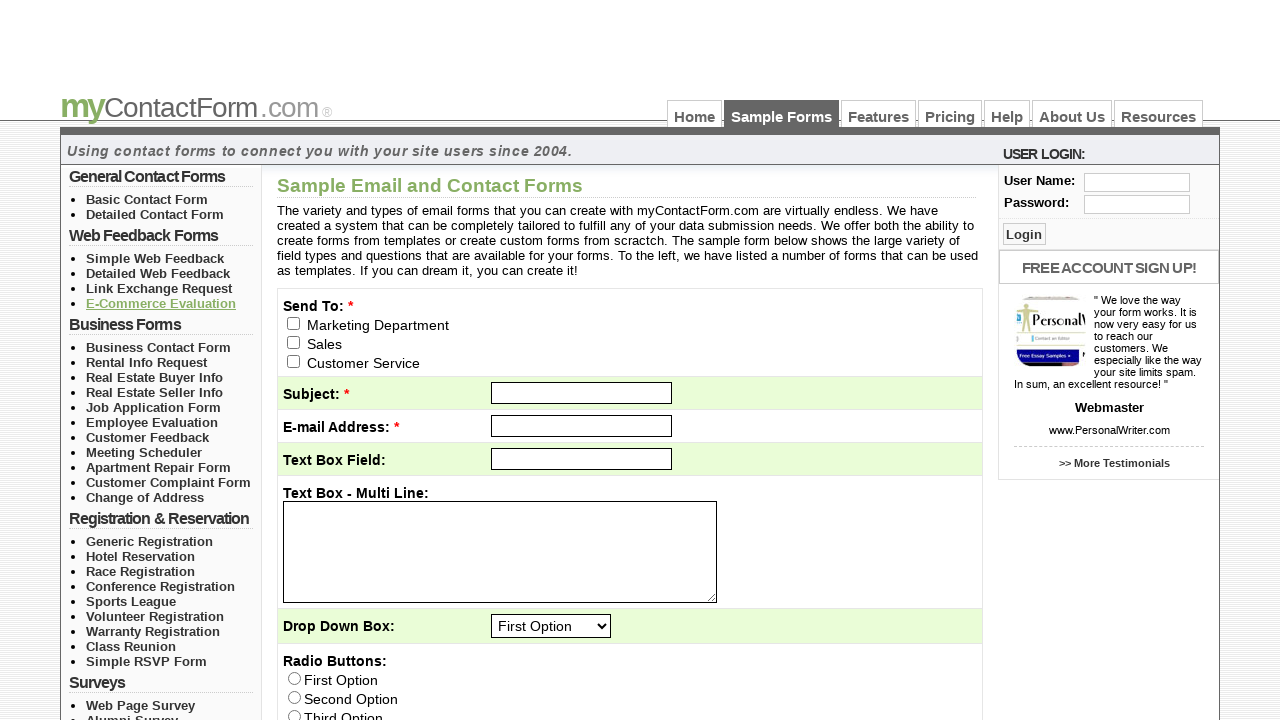

Clicked link 1 in list section 3 at (158, 347) on //*[@id='left_col_top']/ul[3]/li[1]/a
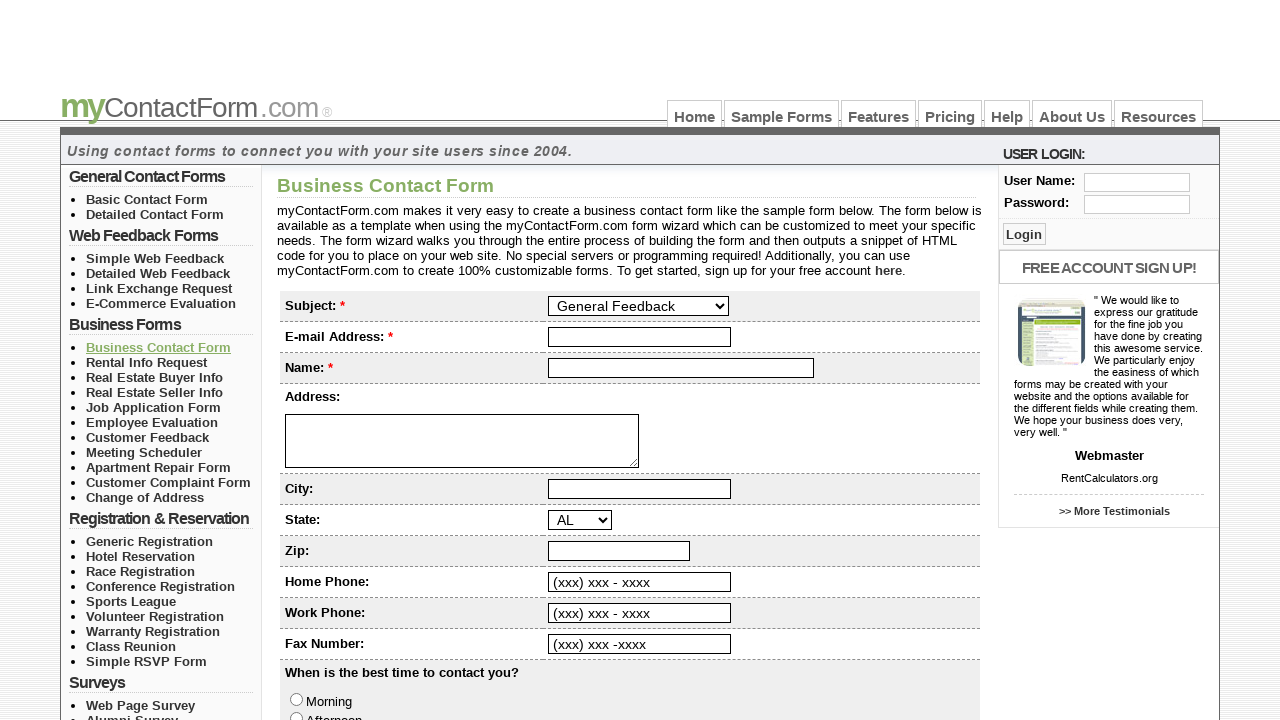

Page loaded after clicking link 1 in section 3
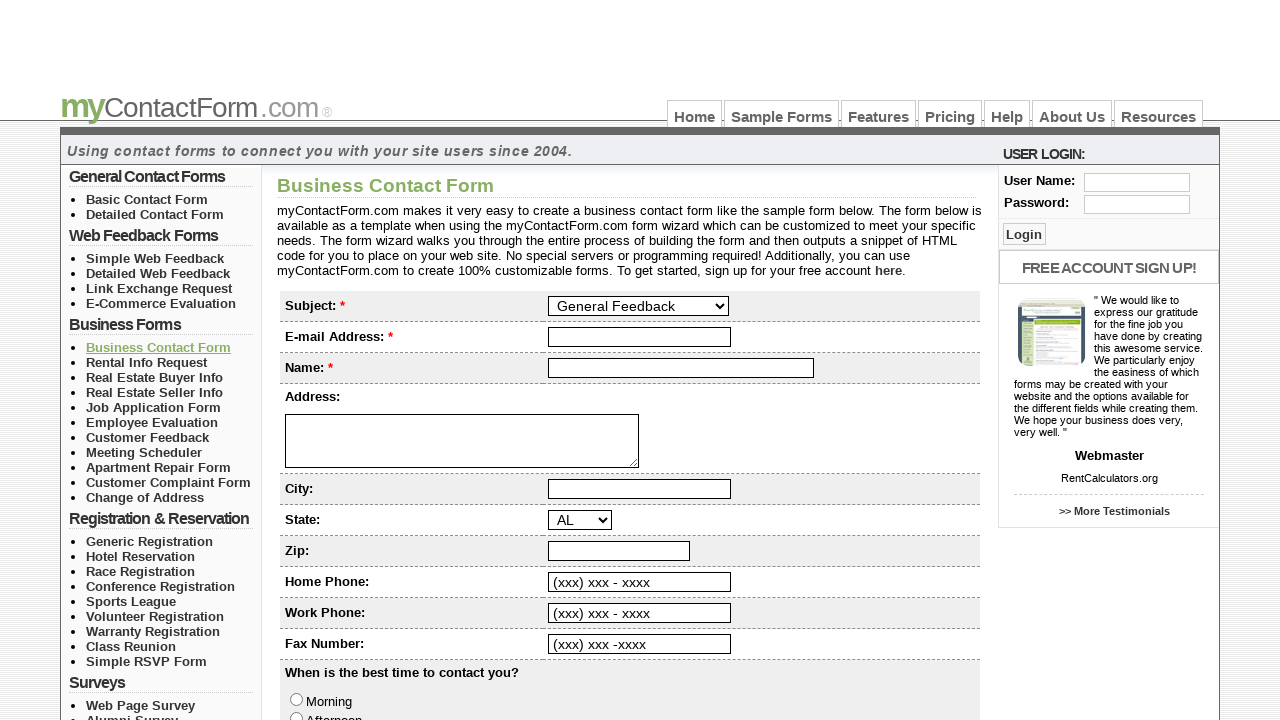

Navigated back to contact form samples page
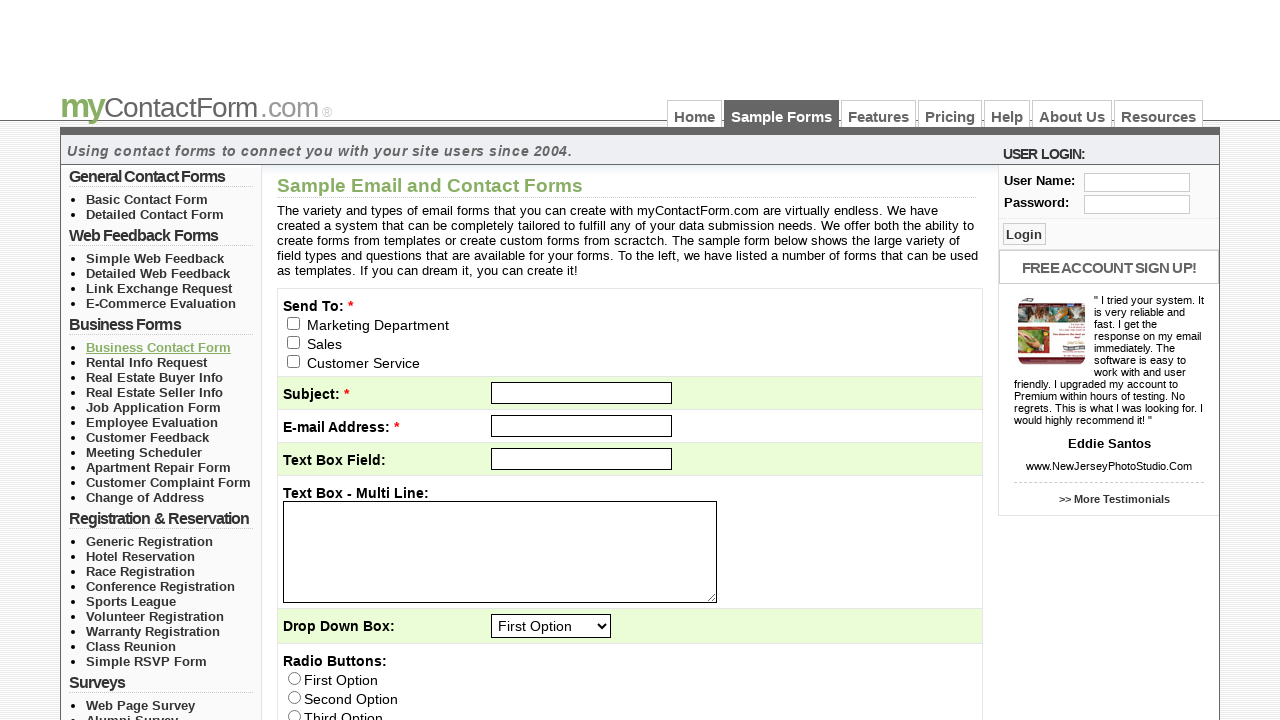

Left panel navigation menu reloaded
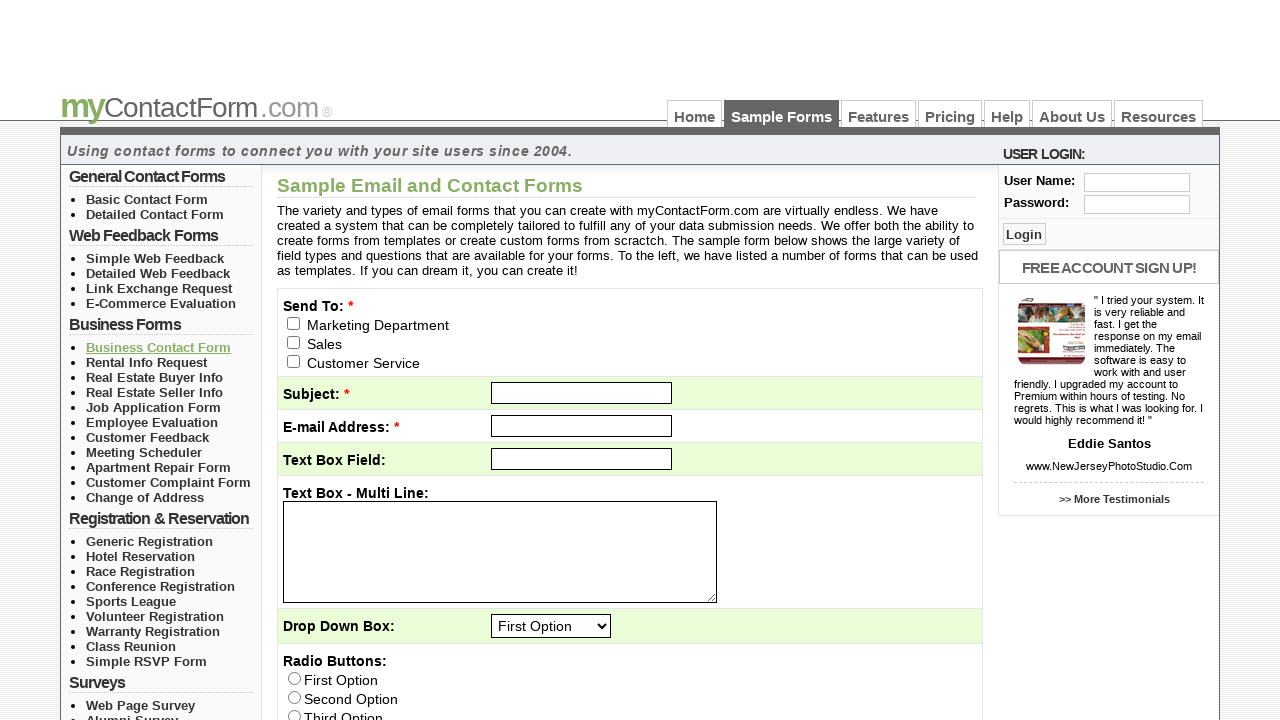

Clicked link 2 in list section 3 at (146, 362) on //*[@id='left_col_top']/ul[3]/li[2]/a
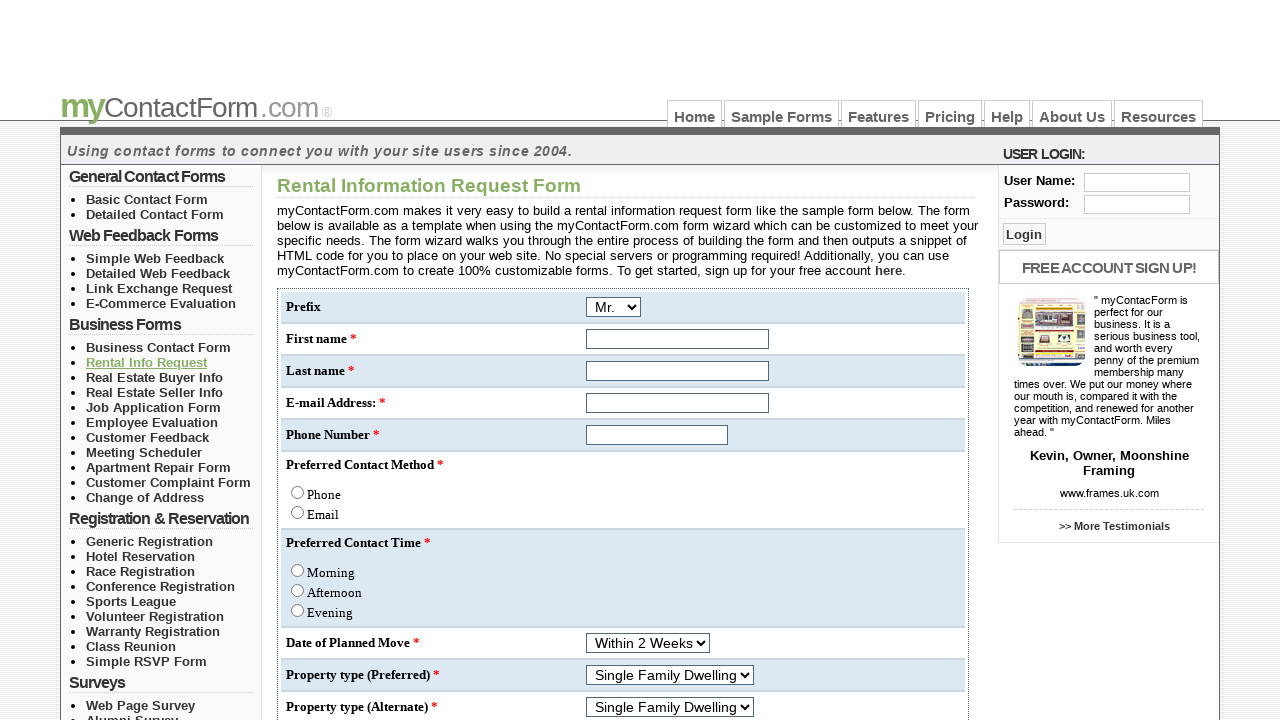

Page loaded after clicking link 2 in section 3
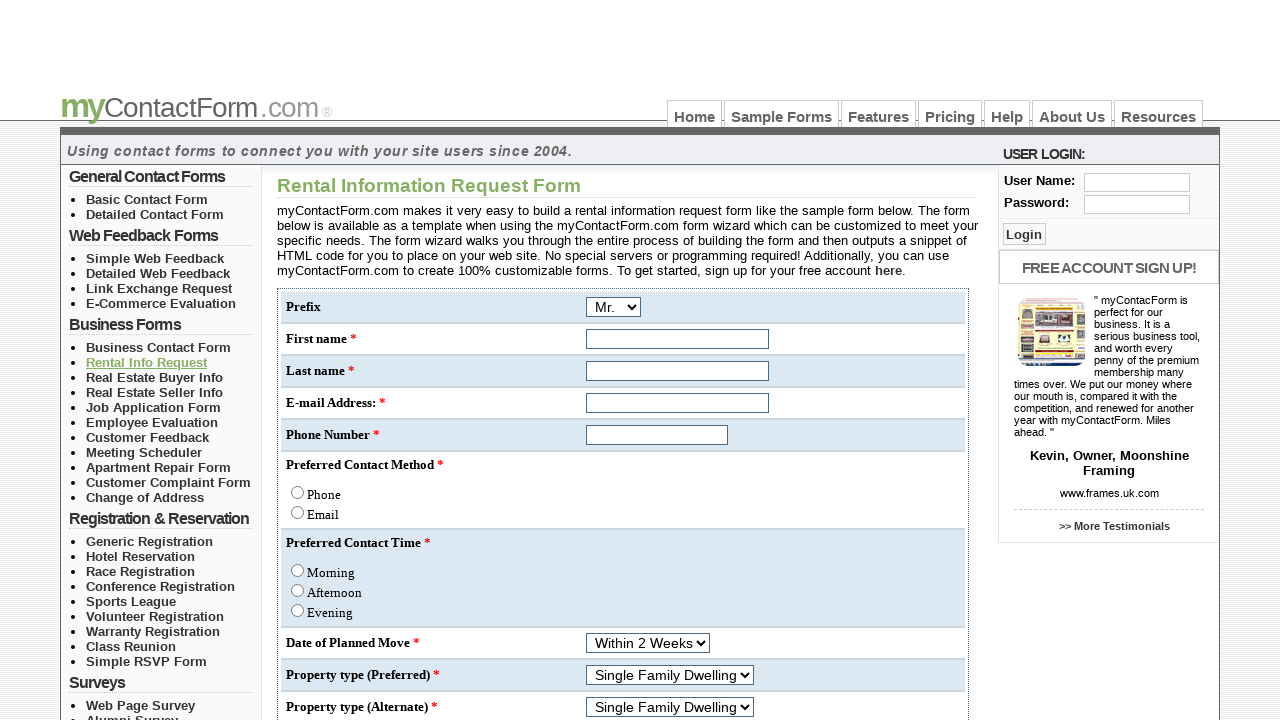

Navigated back to contact form samples page
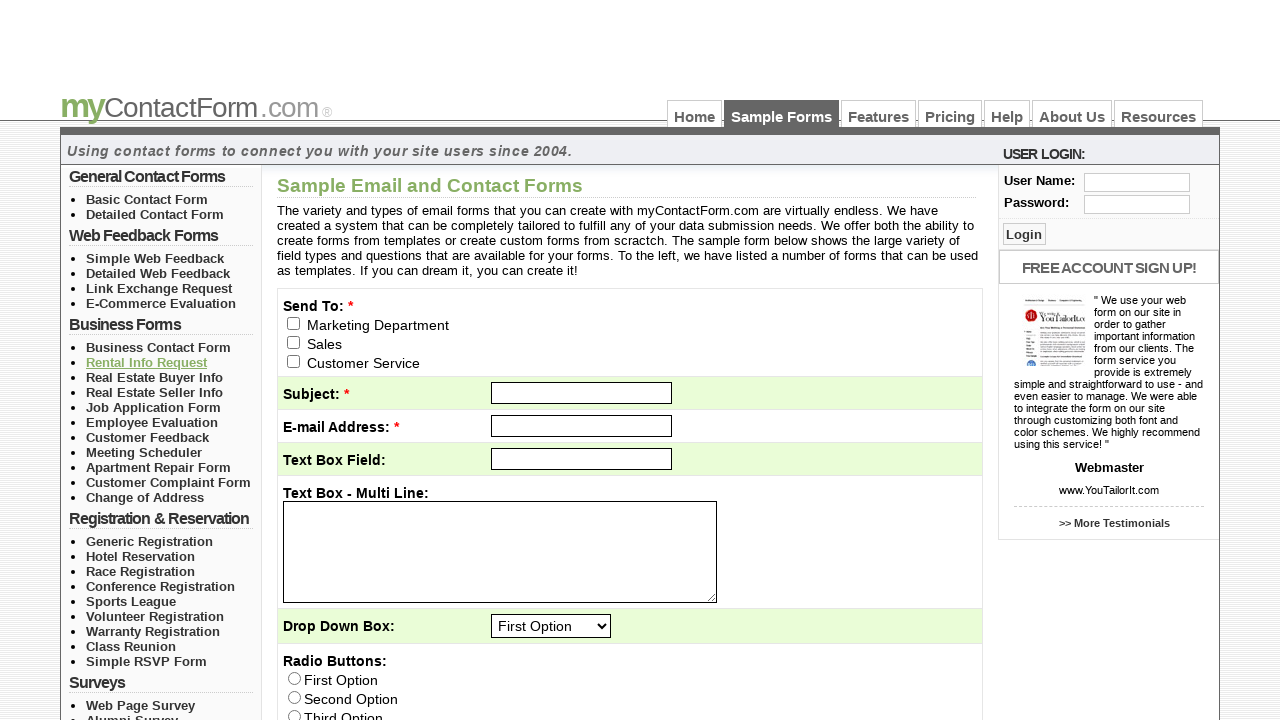

Left panel navigation menu reloaded
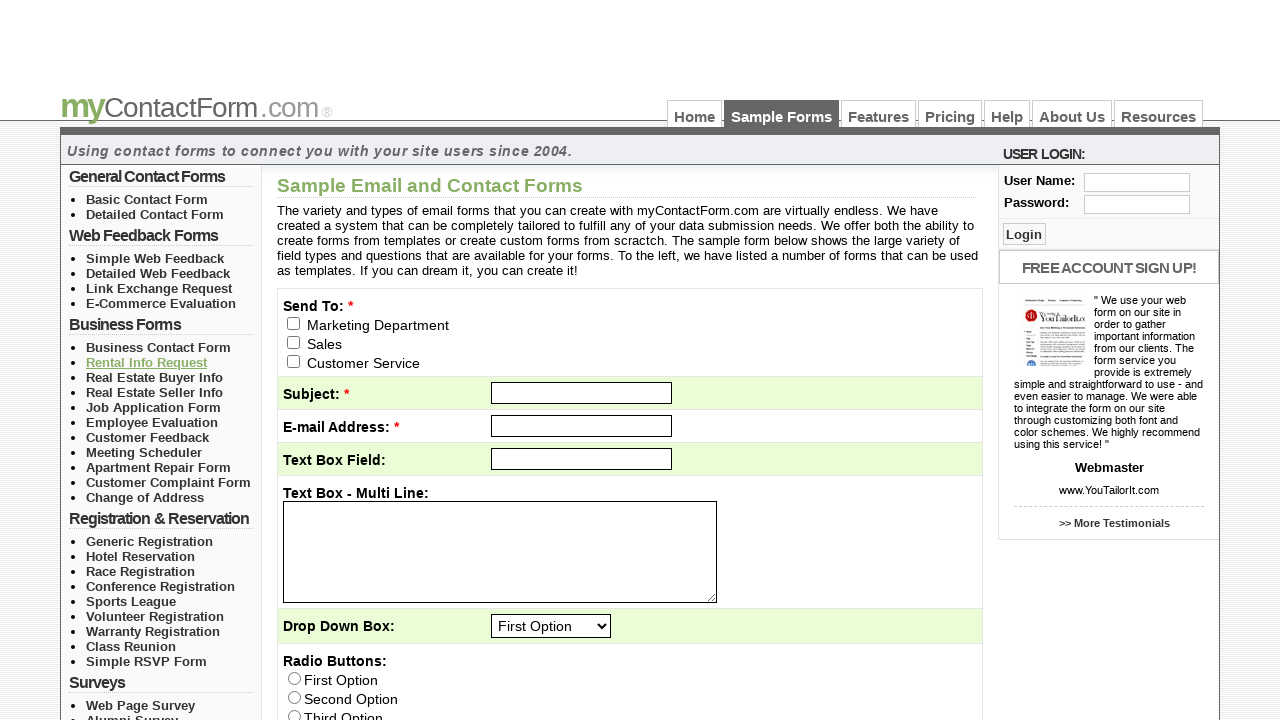

Clicked link 3 in list section 3 at (154, 377) on //*[@id='left_col_top']/ul[3]/li[3]/a
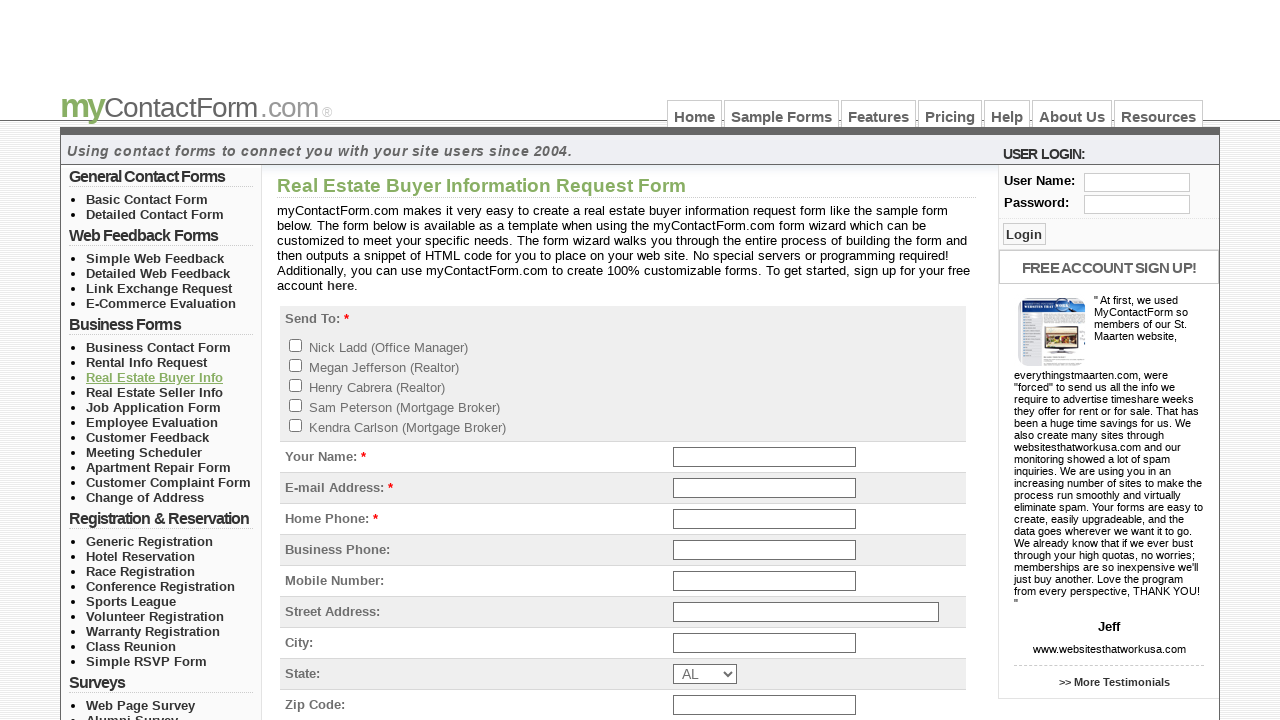

Page loaded after clicking link 3 in section 3
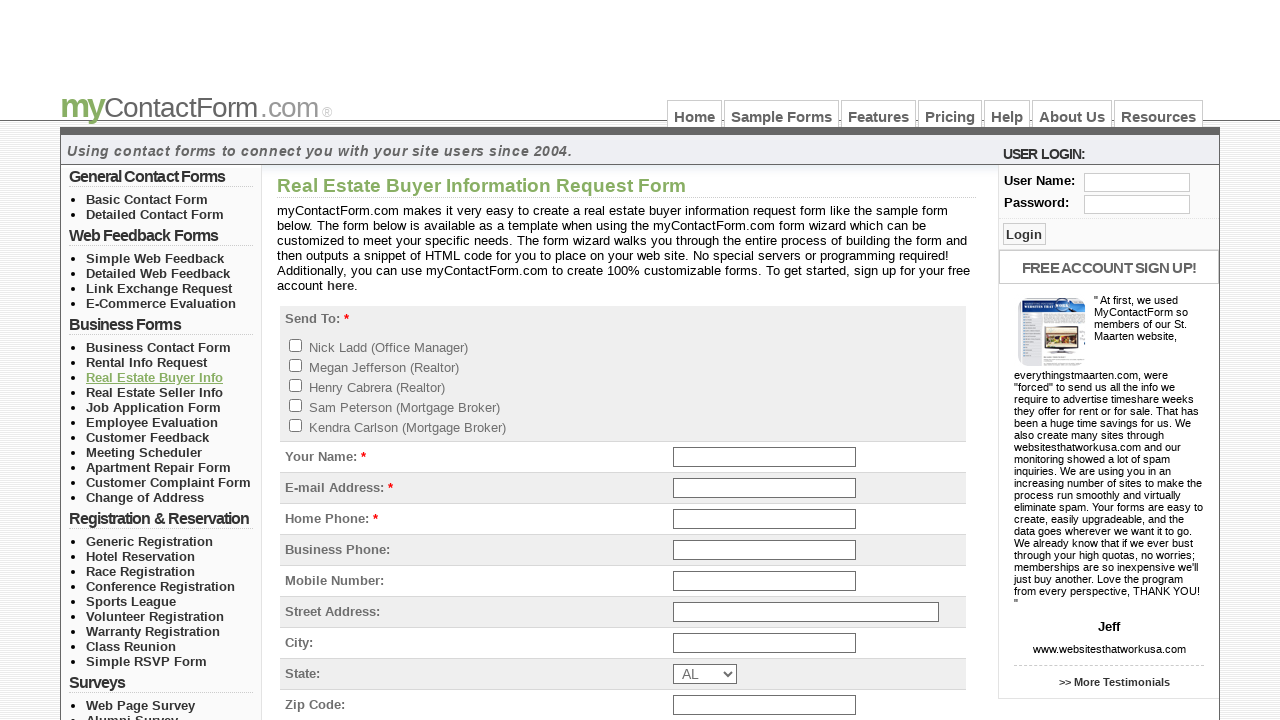

Navigated back to contact form samples page
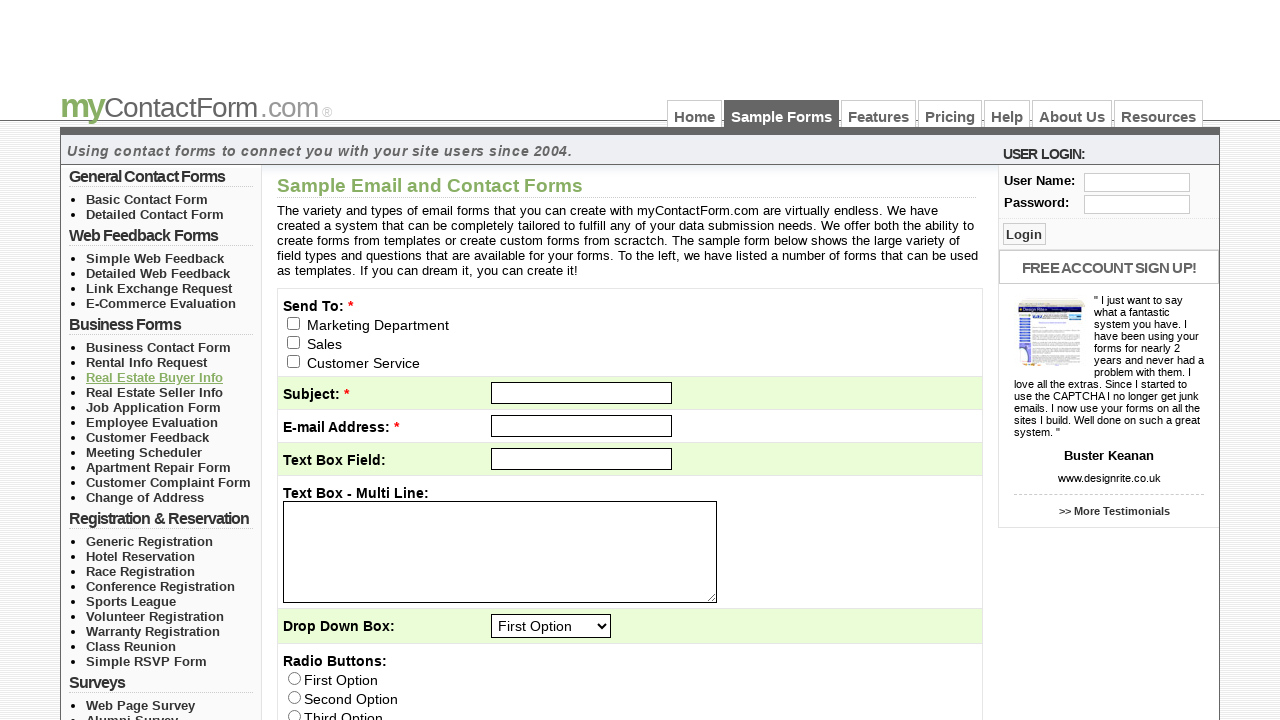

Left panel navigation menu reloaded
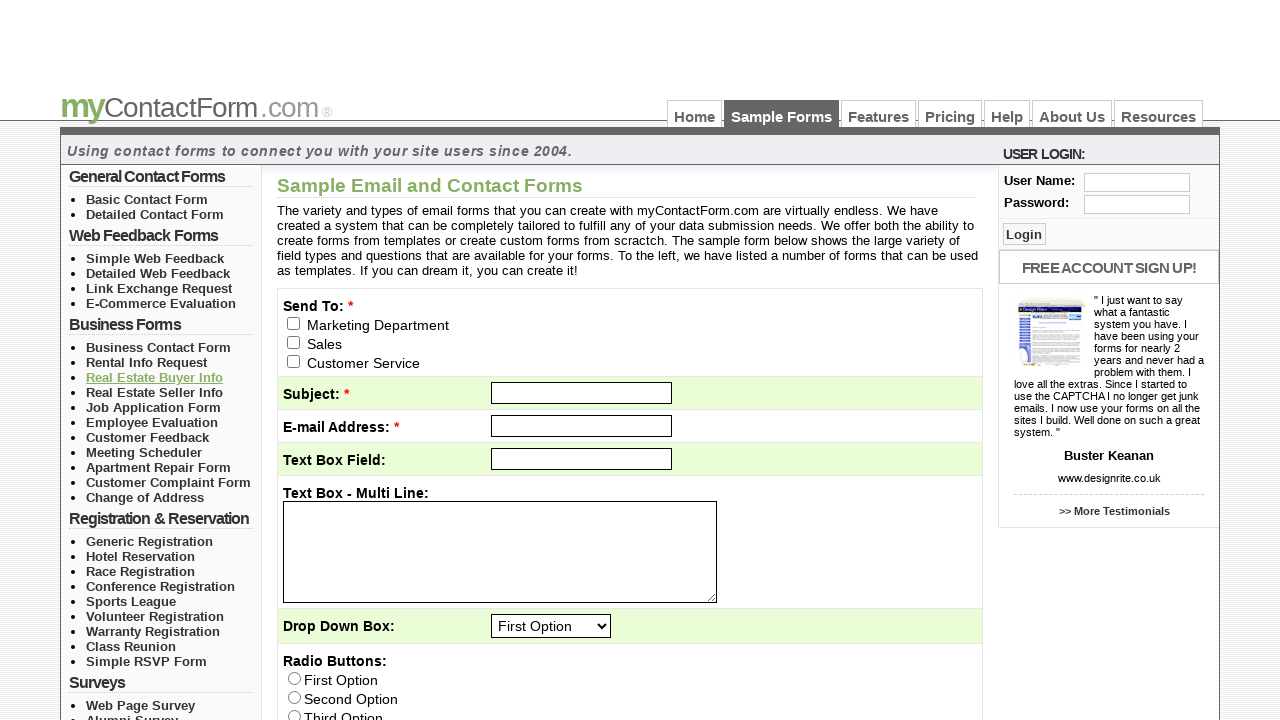

Clicked link 4 in list section 3 at (154, 392) on //*[@id='left_col_top']/ul[3]/li[4]/a
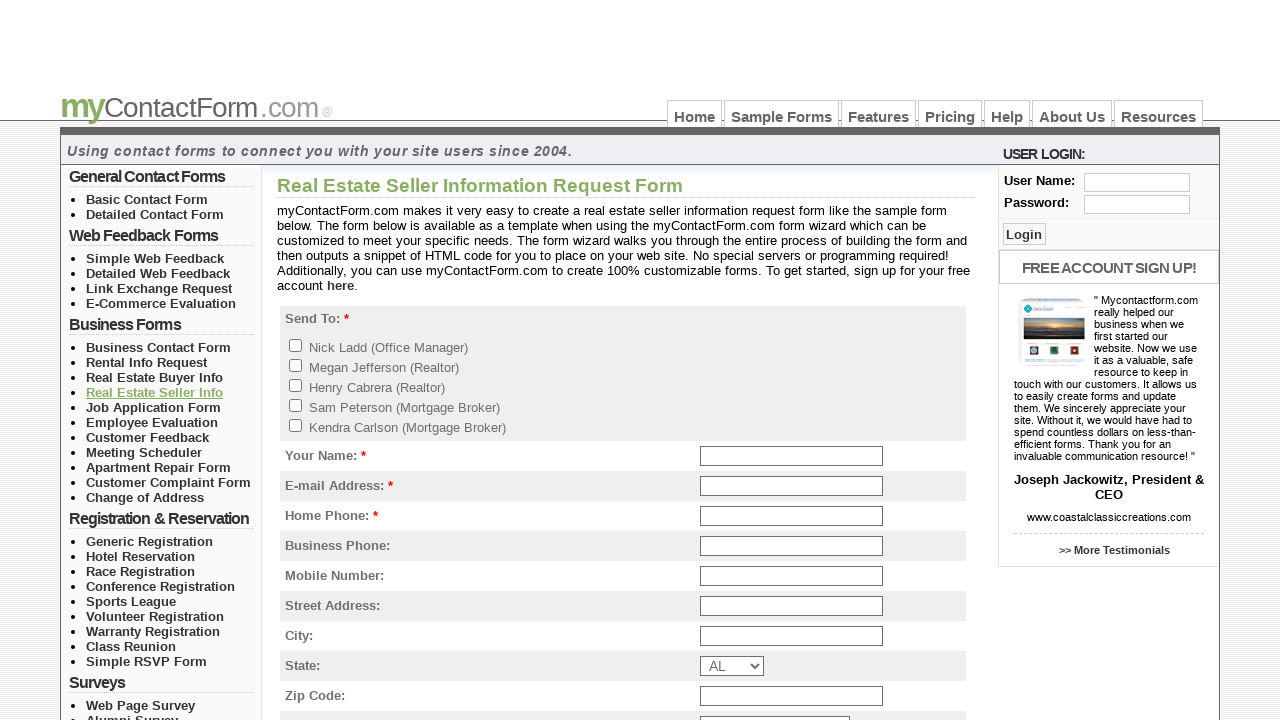

Page loaded after clicking link 4 in section 3
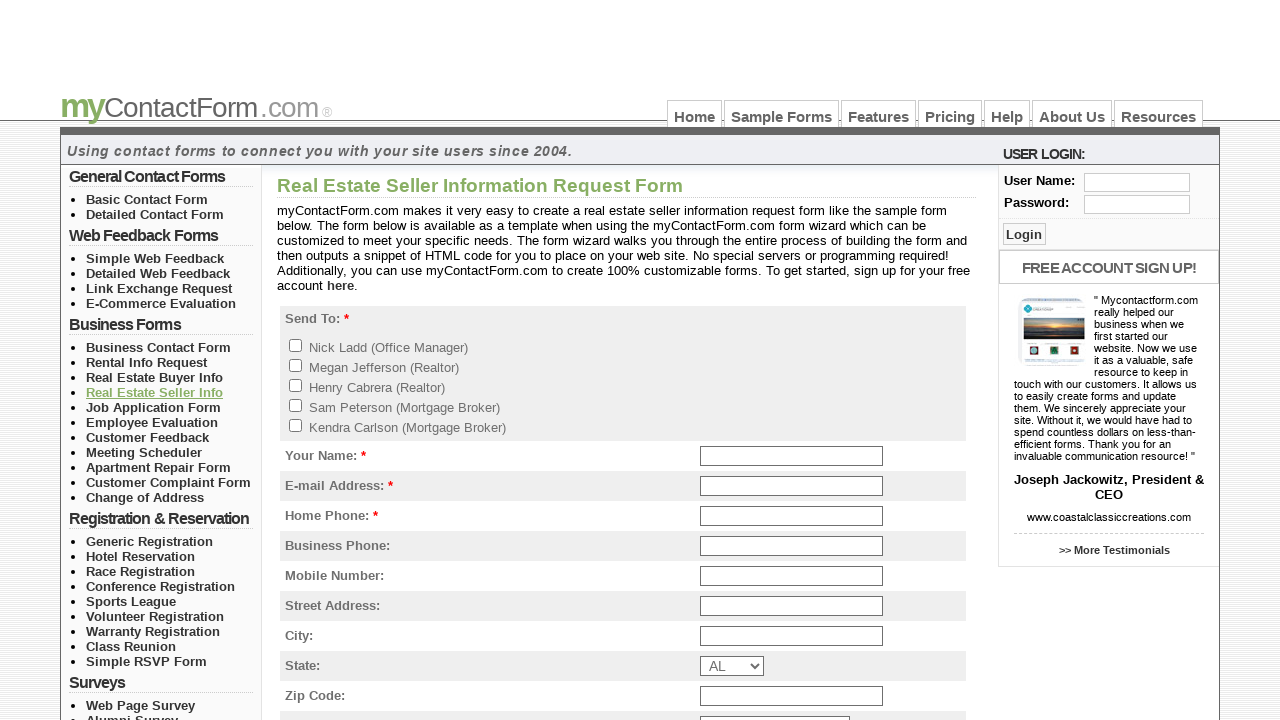

Navigated back to contact form samples page
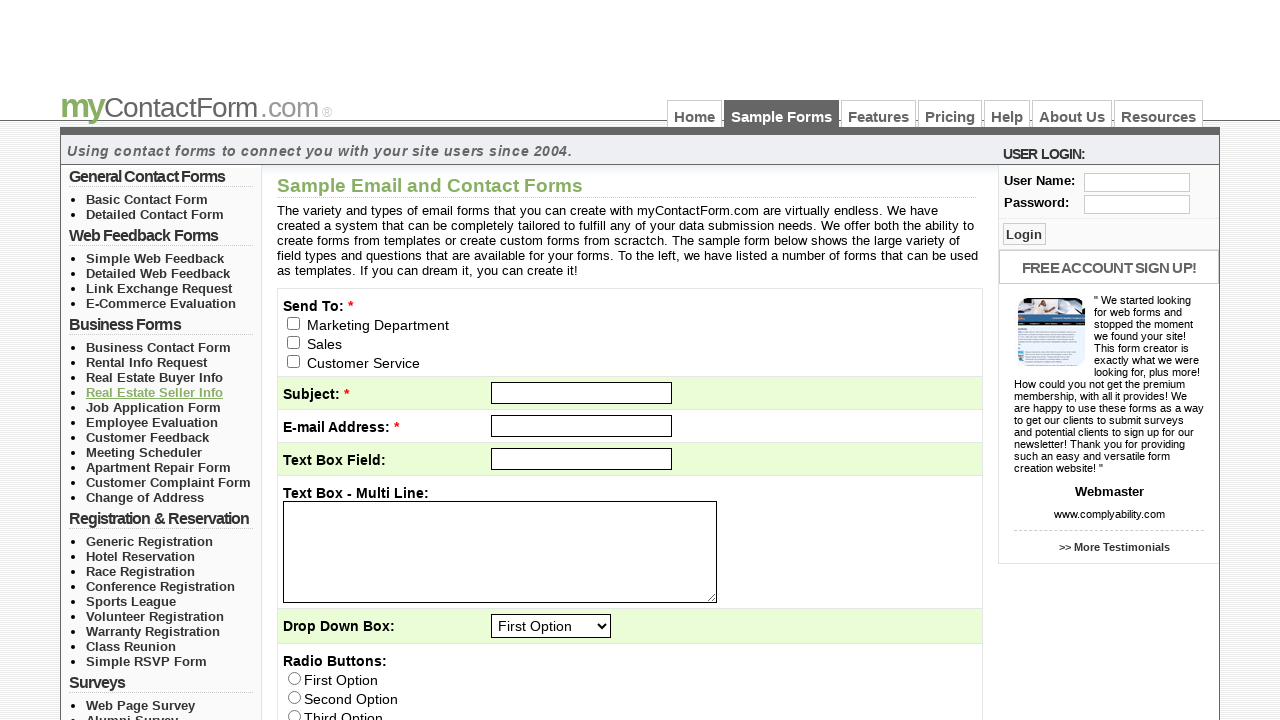

Left panel navigation menu reloaded
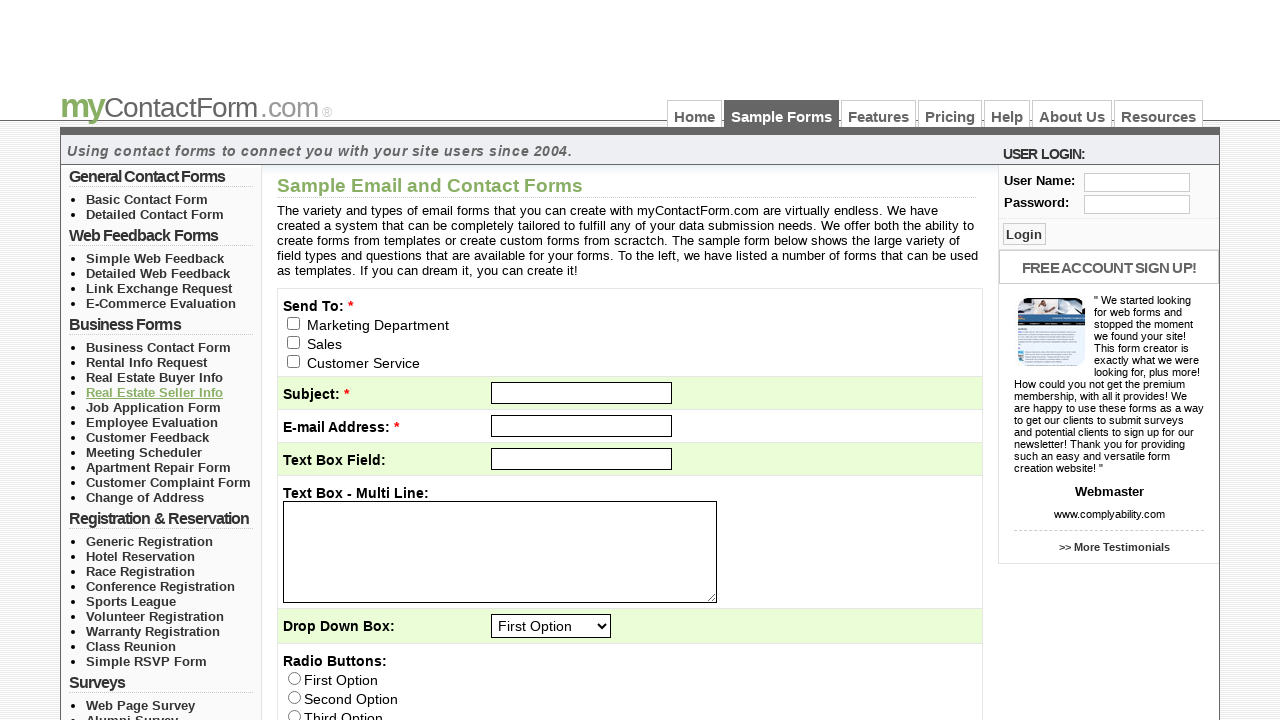

Clicked link 5 in list section 3 at (154, 407) on //*[@id='left_col_top']/ul[3]/li[5]/a
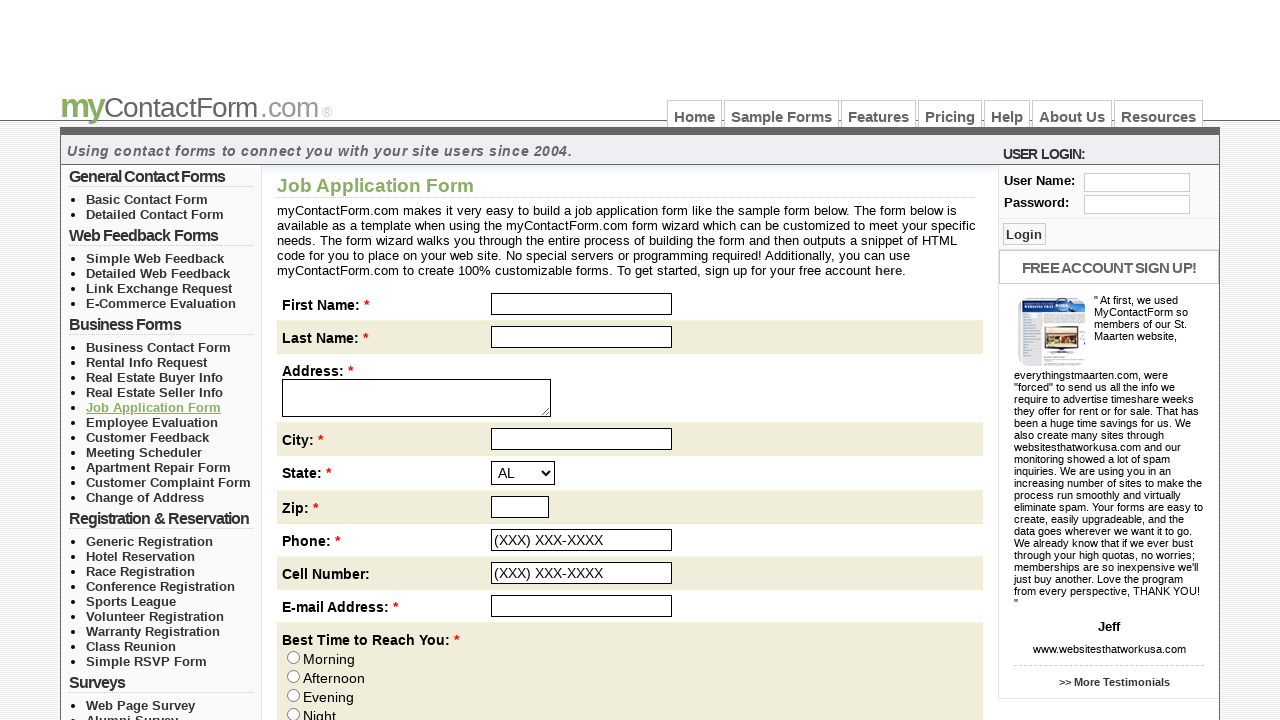

Page loaded after clicking link 5 in section 3
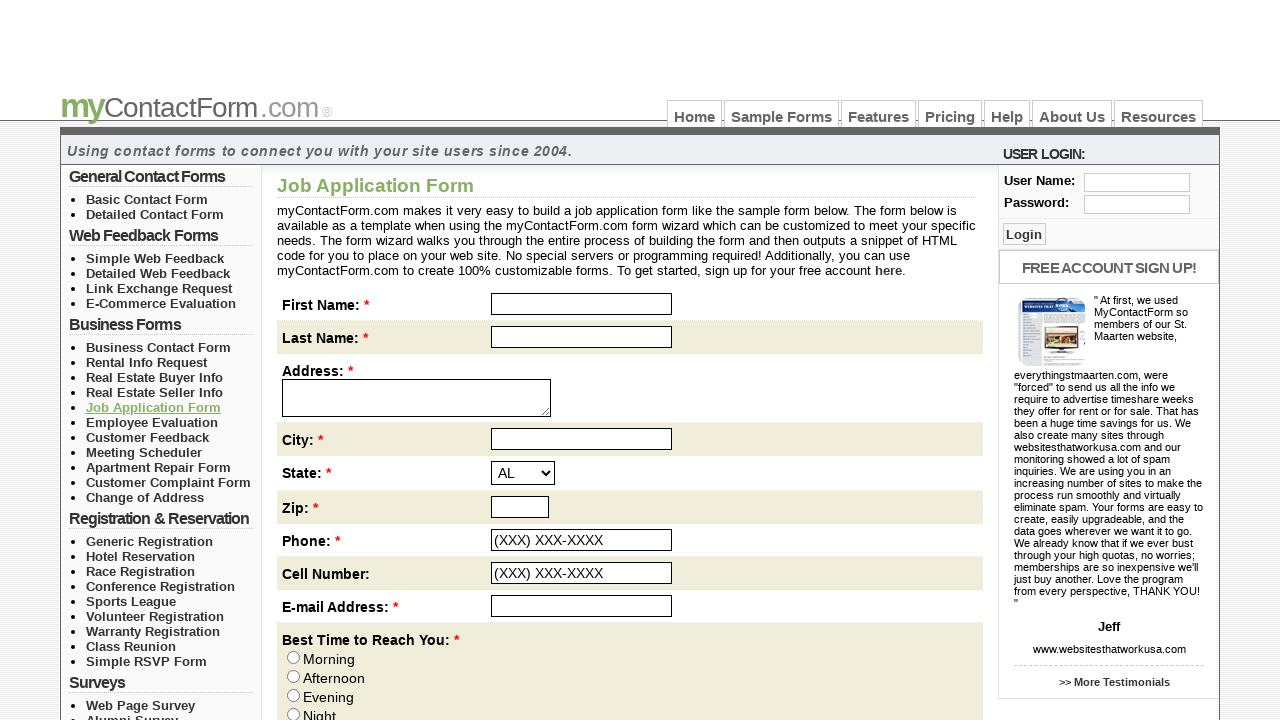

Navigated back to contact form samples page
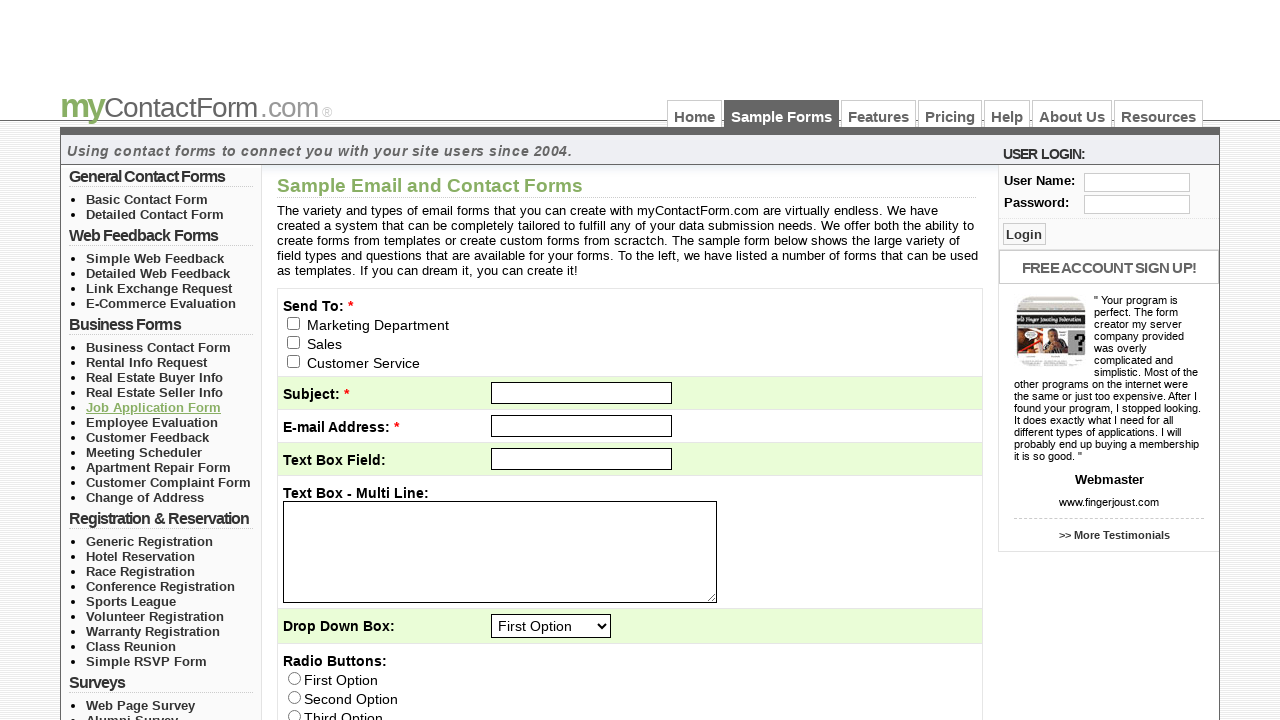

Left panel navigation menu reloaded
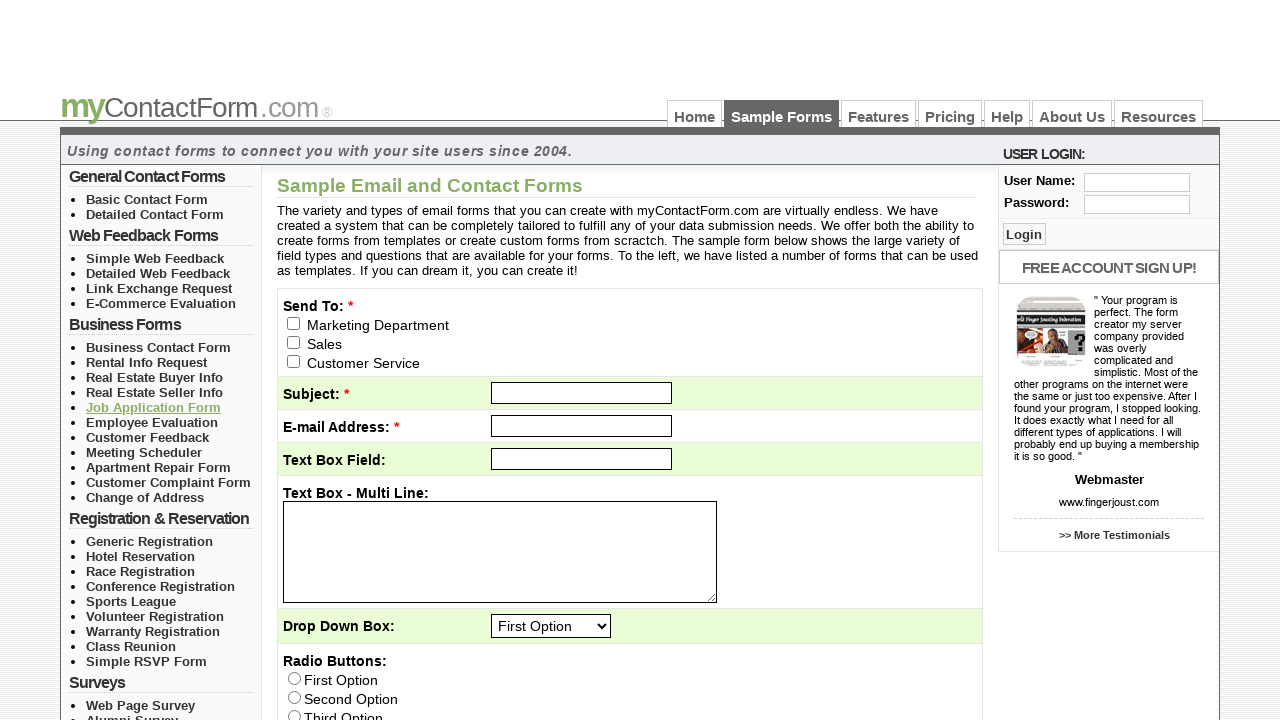

Clicked link 6 in list section 3 at (152, 422) on //*[@id='left_col_top']/ul[3]/li[6]/a
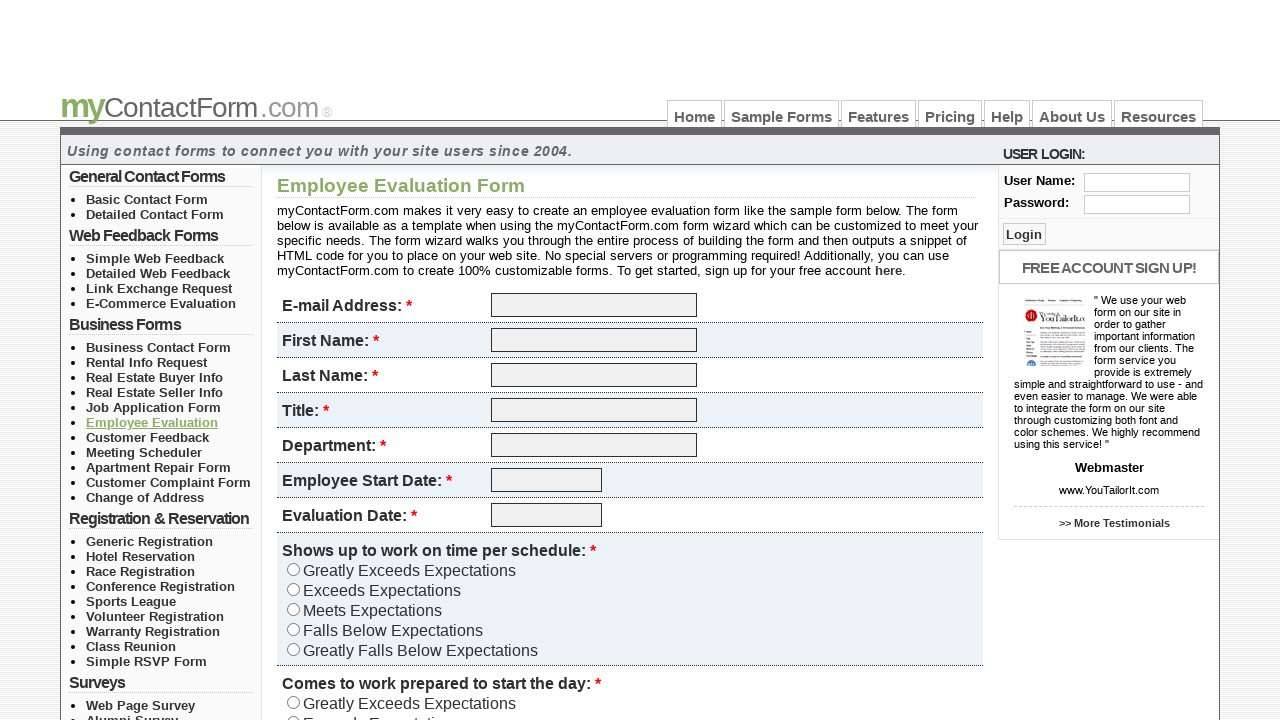

Page loaded after clicking link 6 in section 3
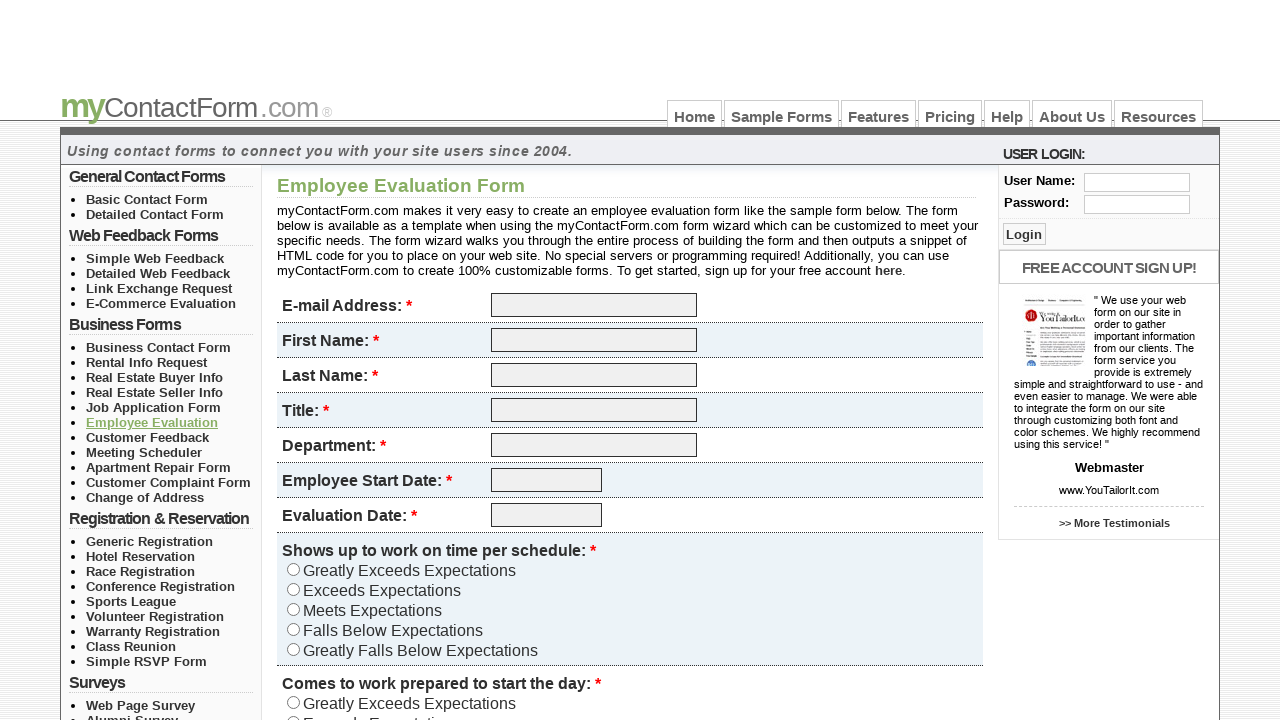

Navigated back to contact form samples page
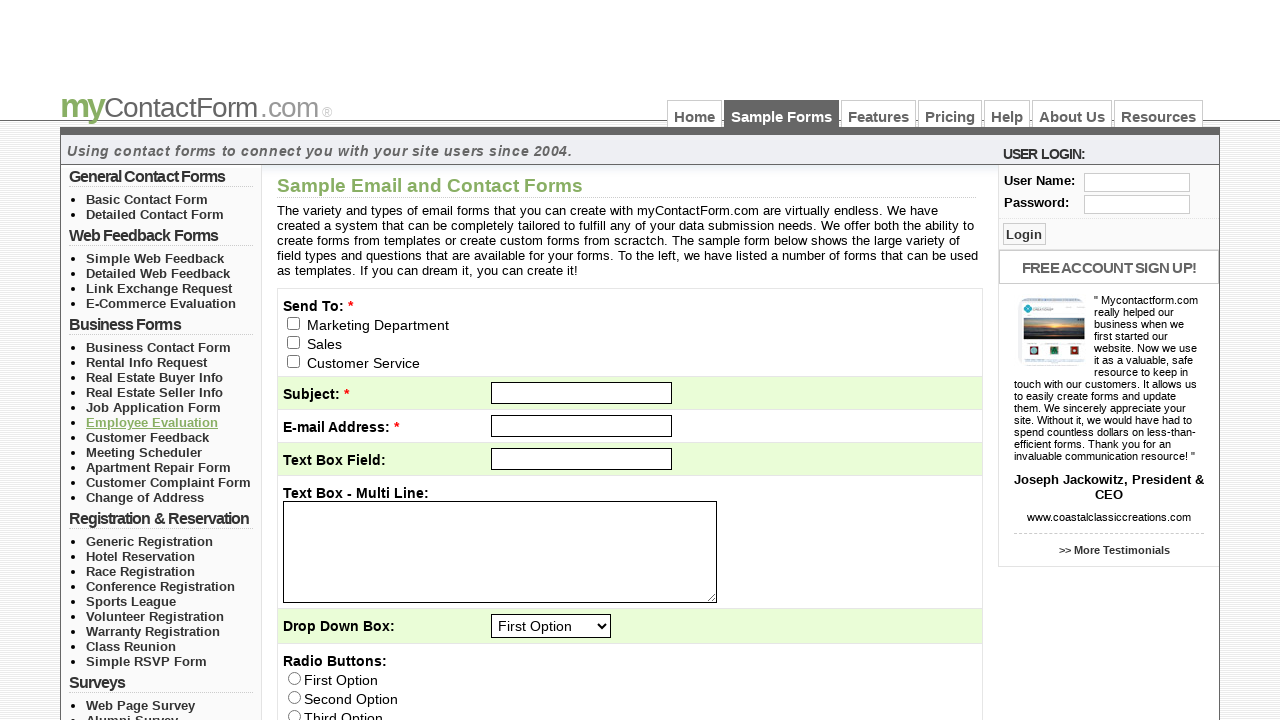

Left panel navigation menu reloaded
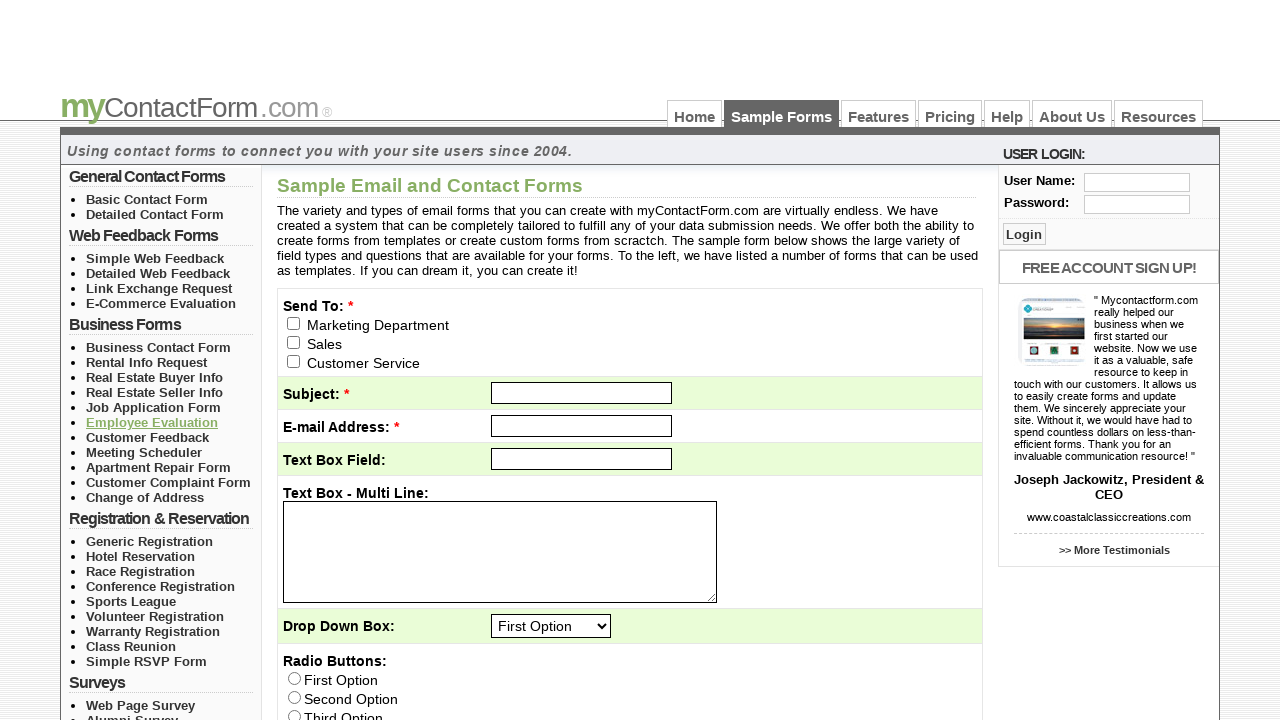

Clicked link 7 in list section 3 at (148, 437) on //*[@id='left_col_top']/ul[3]/li[7]/a
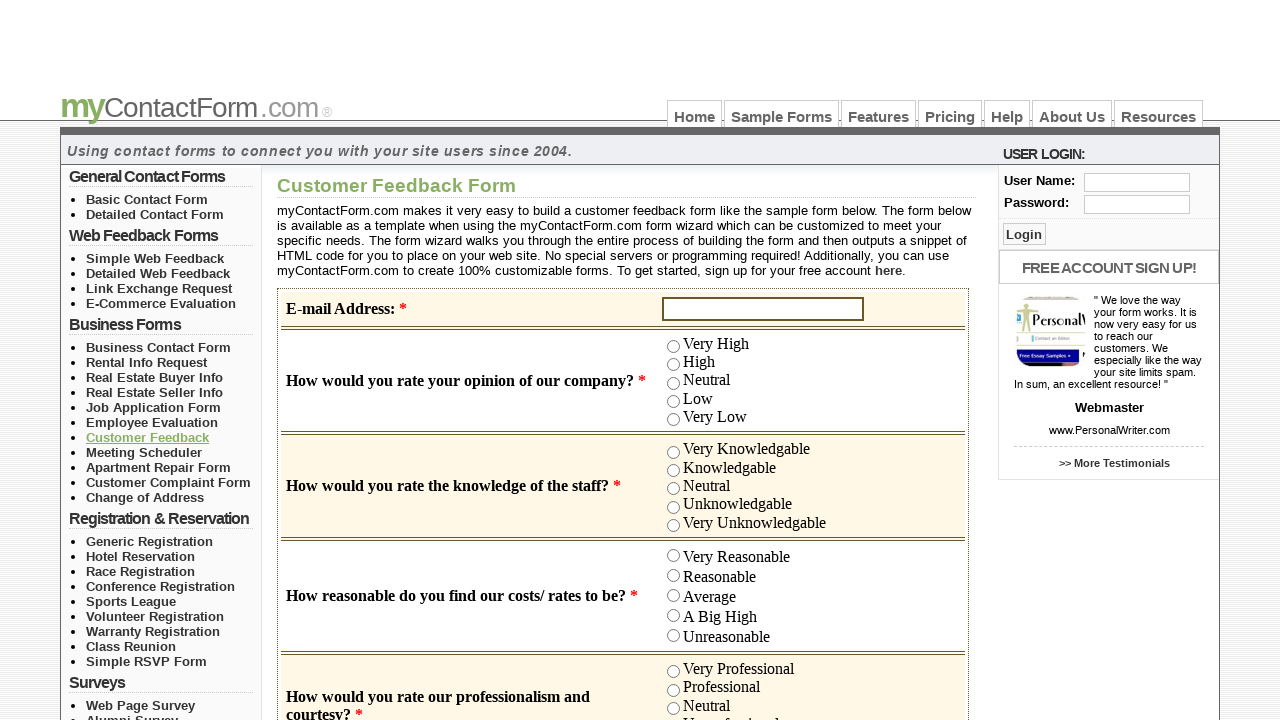

Page loaded after clicking link 7 in section 3
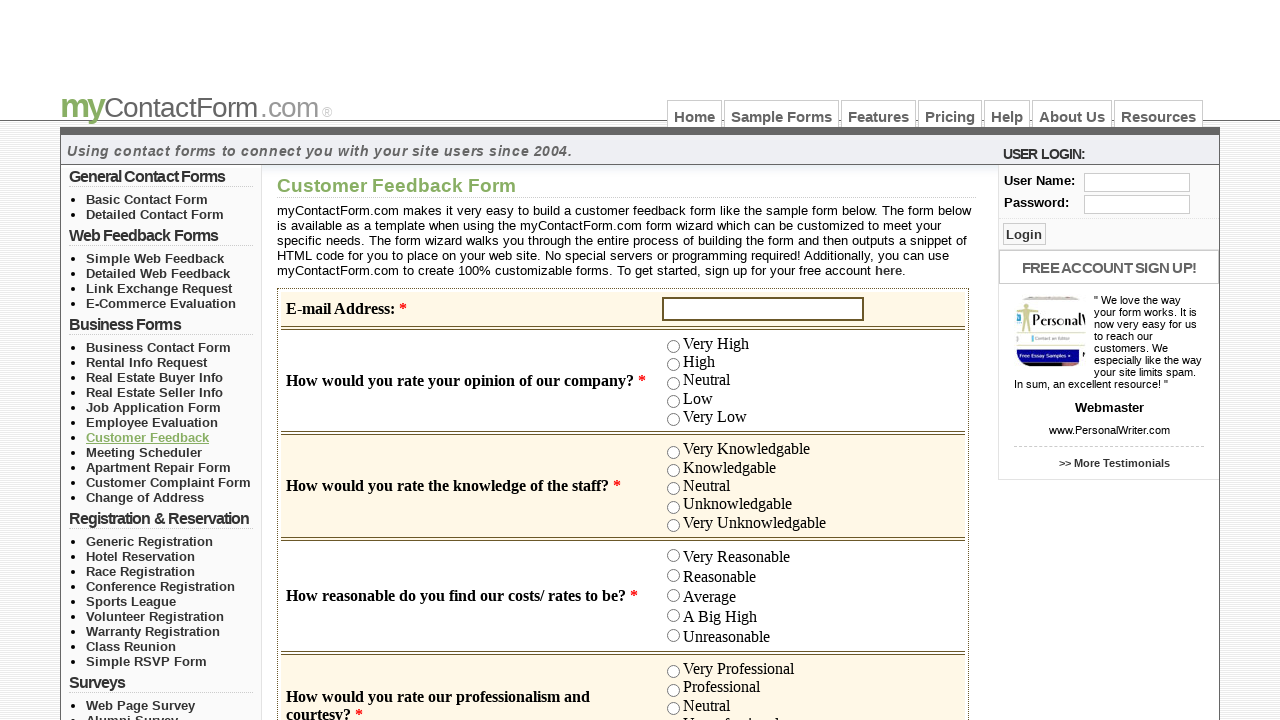

Navigated back to contact form samples page
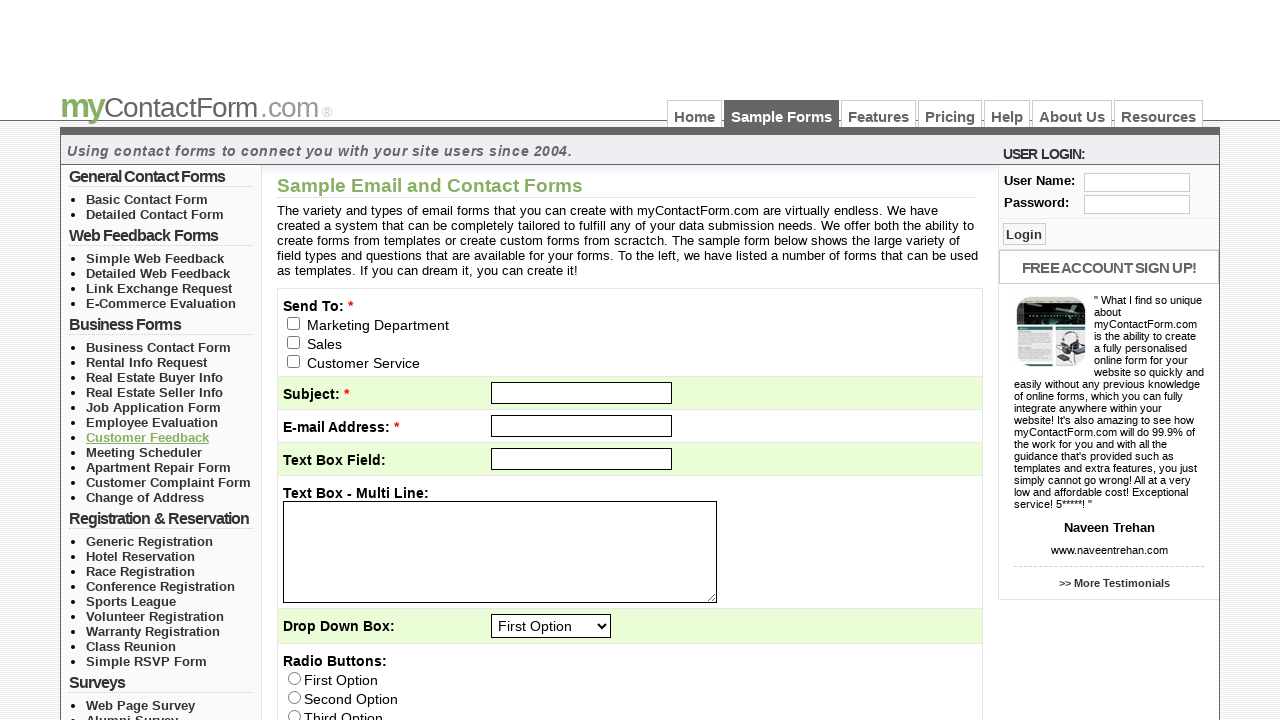

Left panel navigation menu reloaded
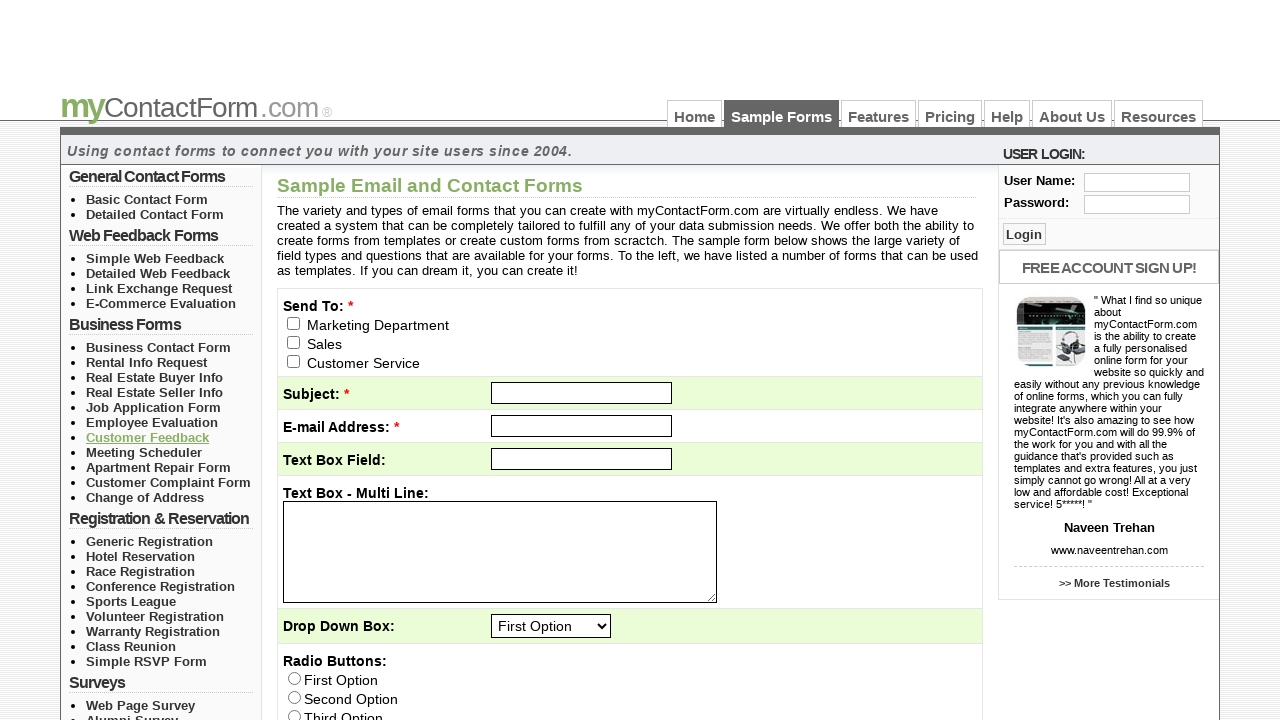

Clicked link 8 in list section 3 at (144, 452) on //*[@id='left_col_top']/ul[3]/li[8]/a
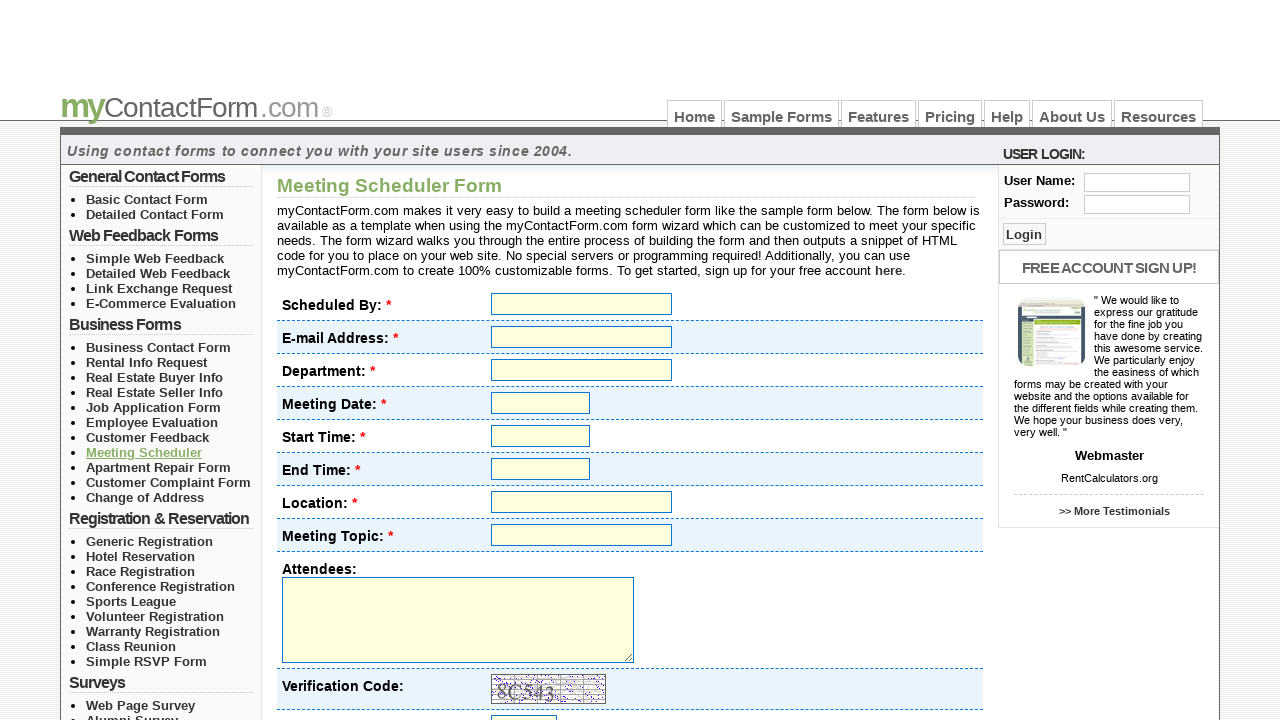

Page loaded after clicking link 8 in section 3
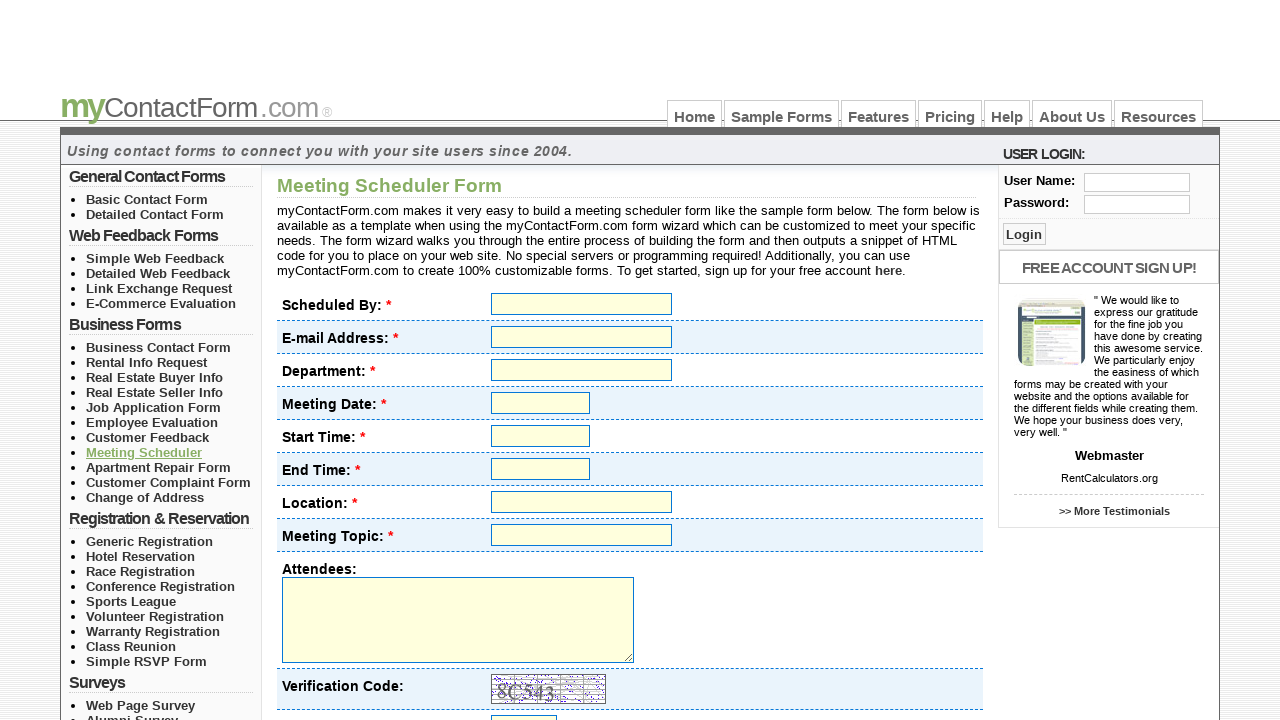

Navigated back to contact form samples page
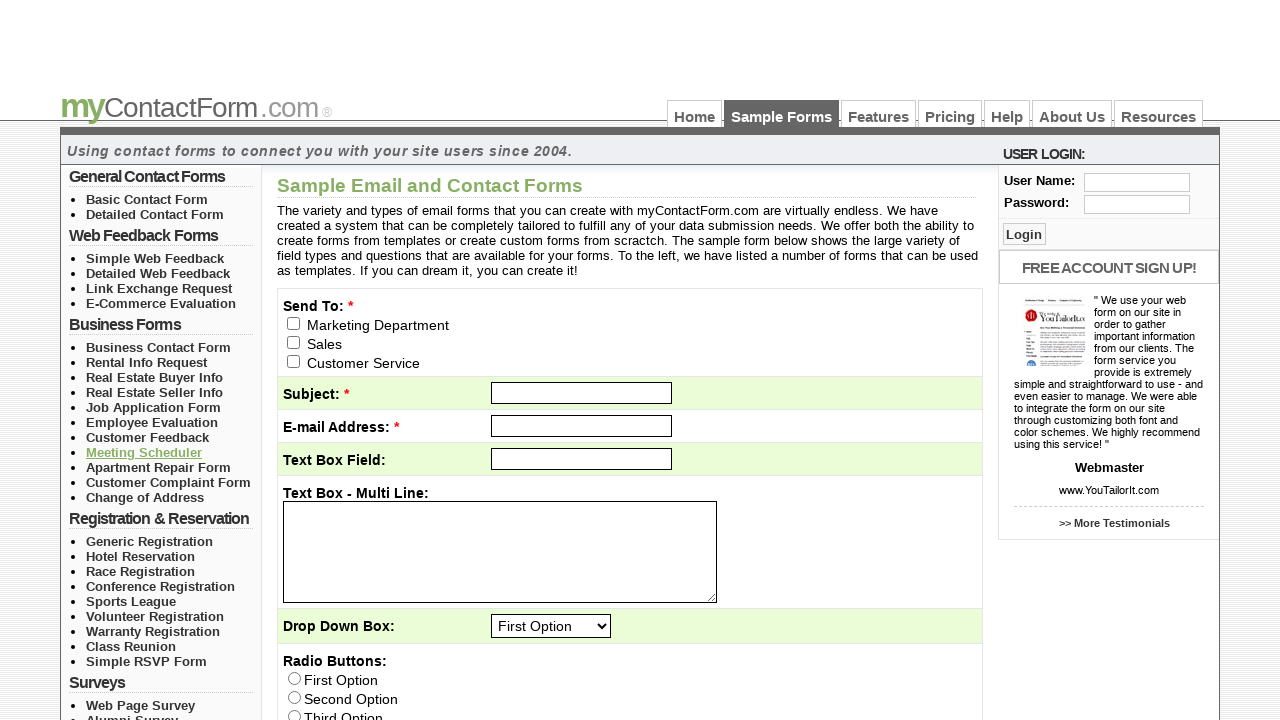

Left panel navigation menu reloaded
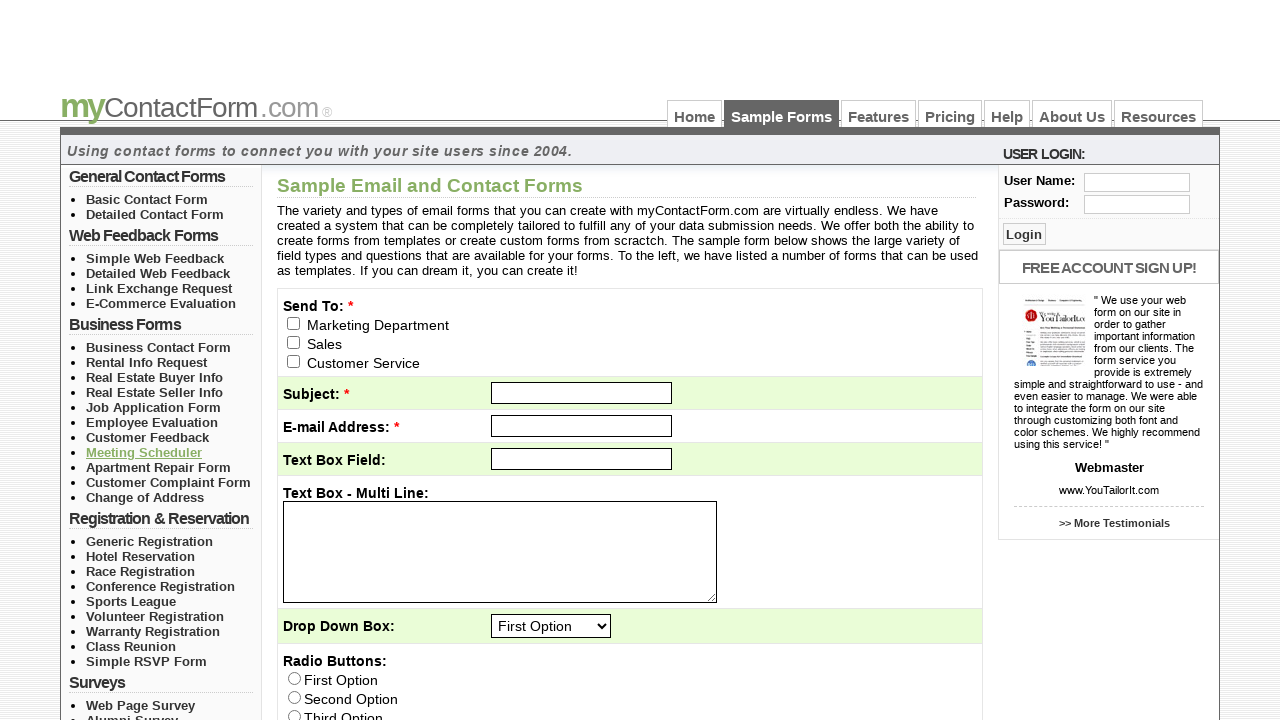

Clicked link 9 in list section 3 at (158, 467) on //*[@id='left_col_top']/ul[3]/li[9]/a
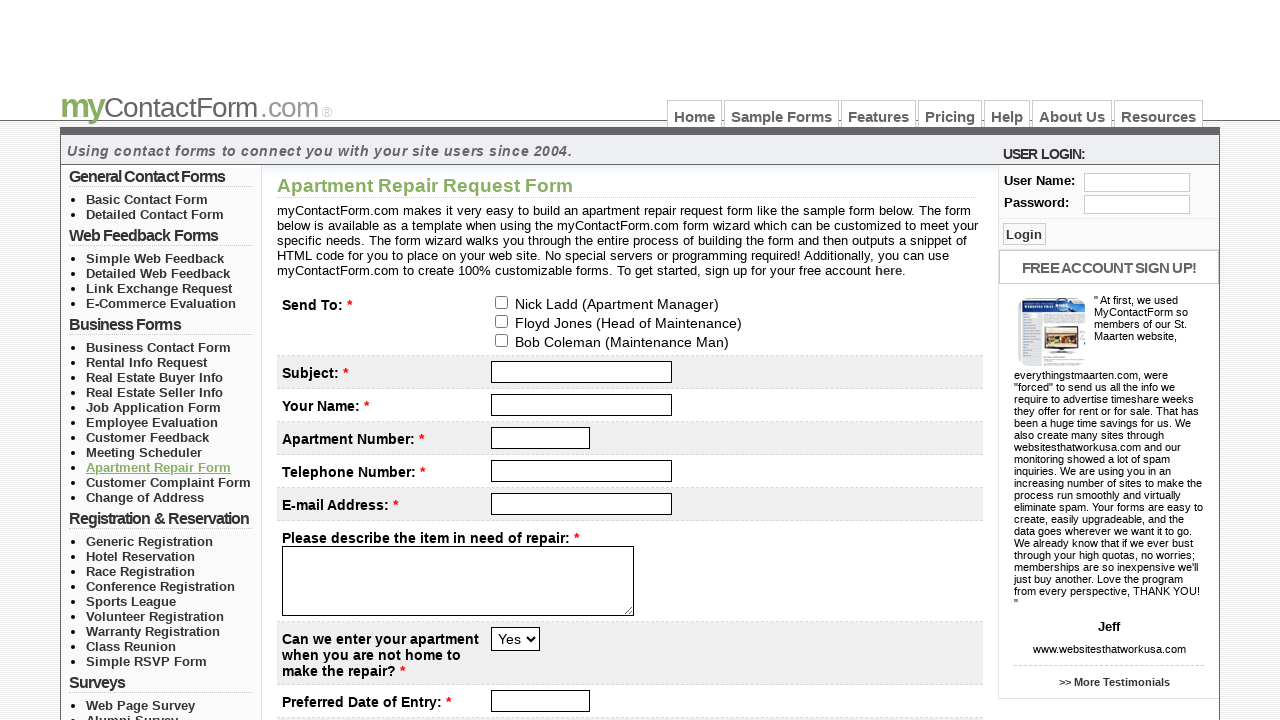

Page loaded after clicking link 9 in section 3
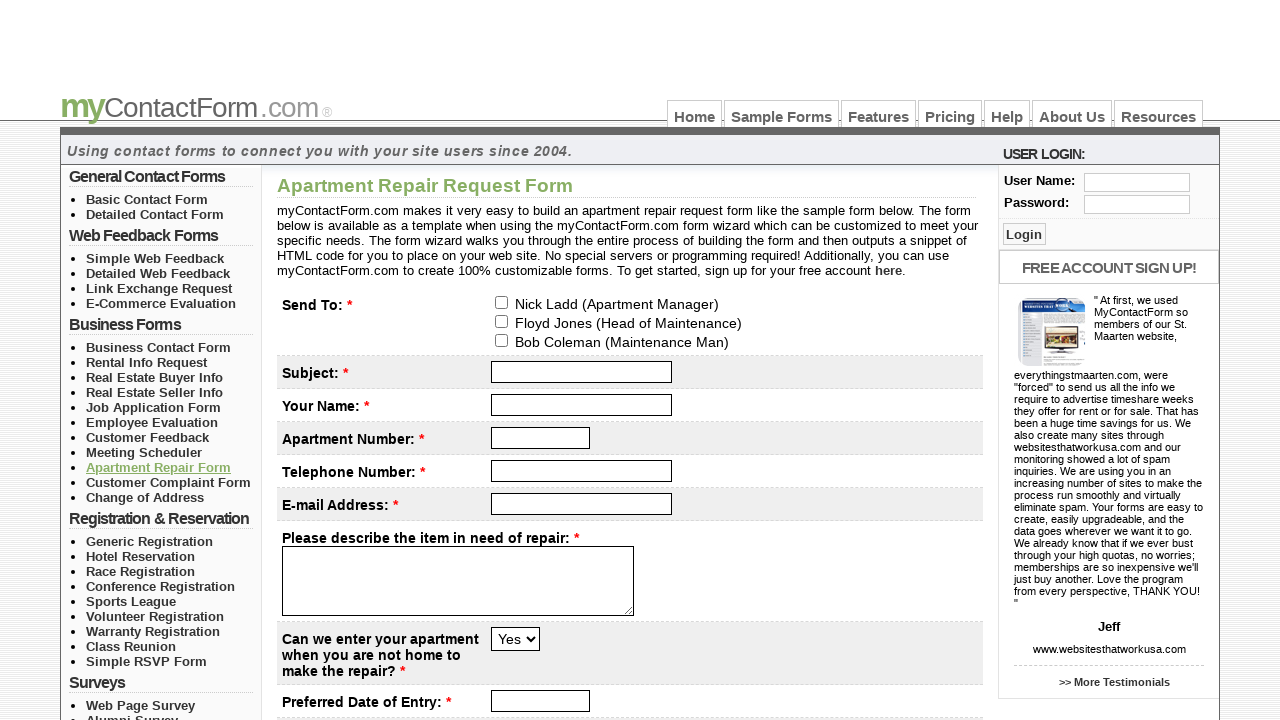

Navigated back to contact form samples page
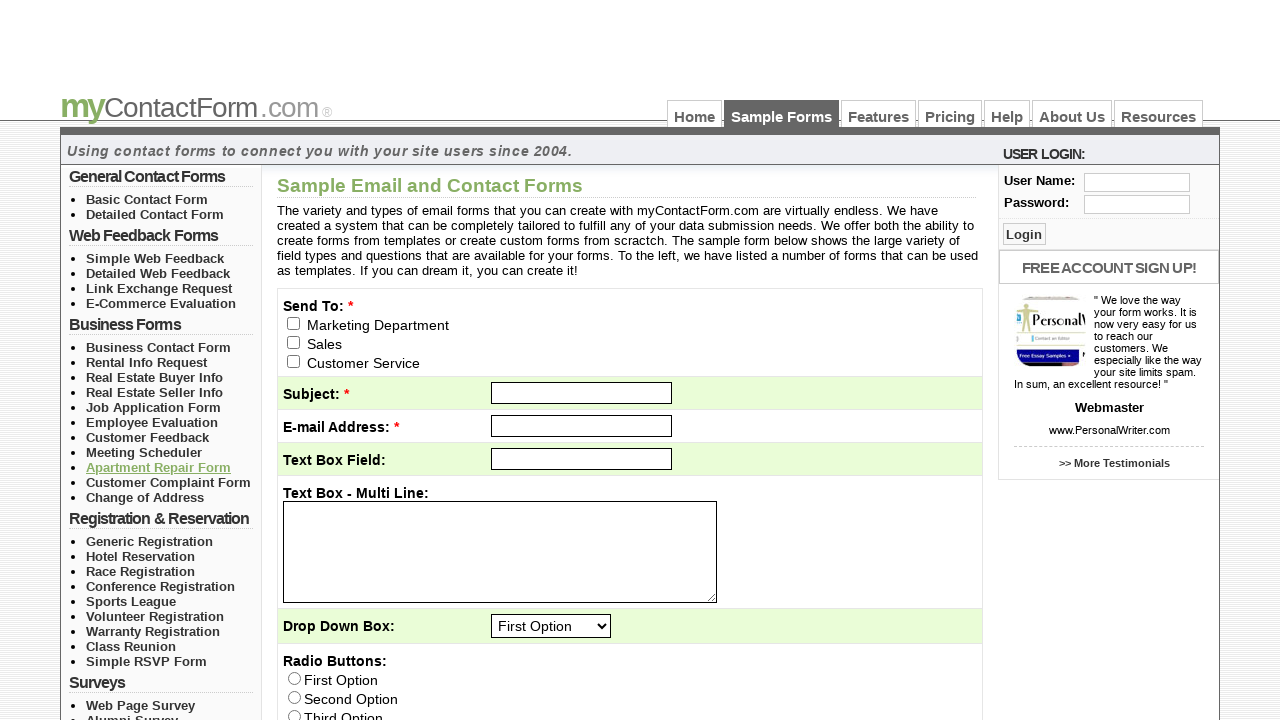

Left panel navigation menu reloaded
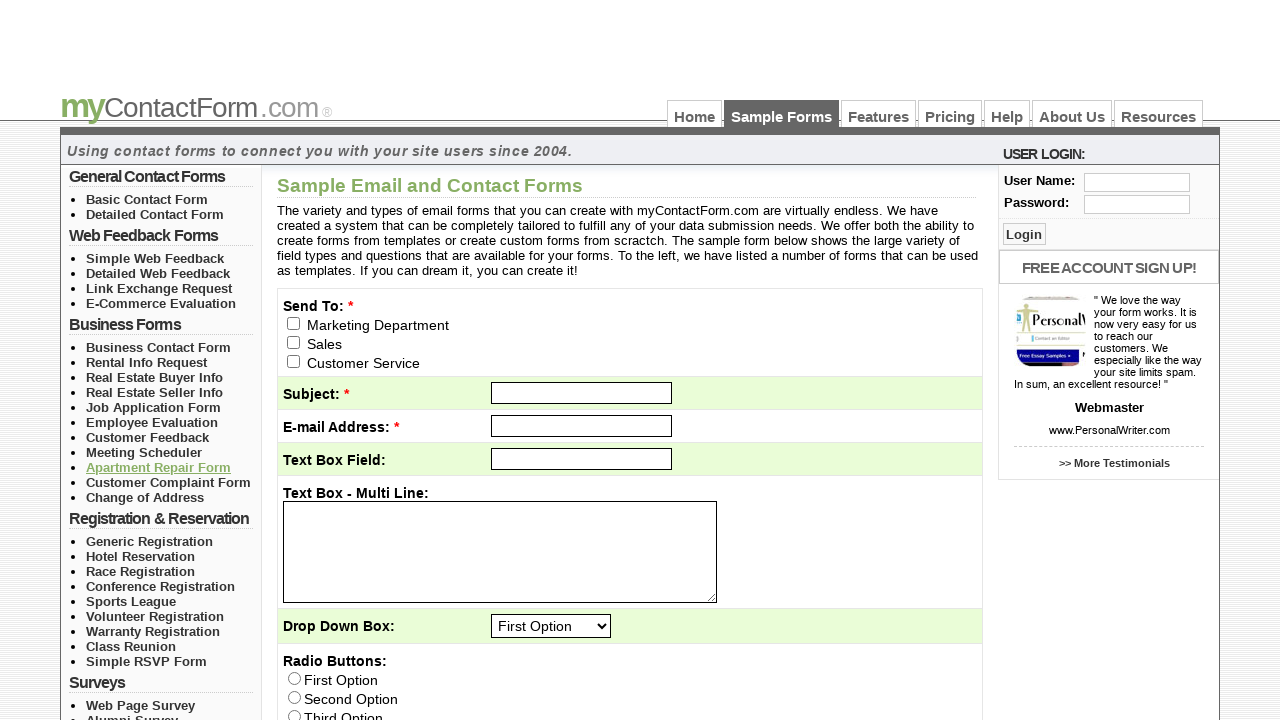

Clicked link 10 in list section 3 at (168, 482) on //*[@id='left_col_top']/ul[3]/li[10]/a
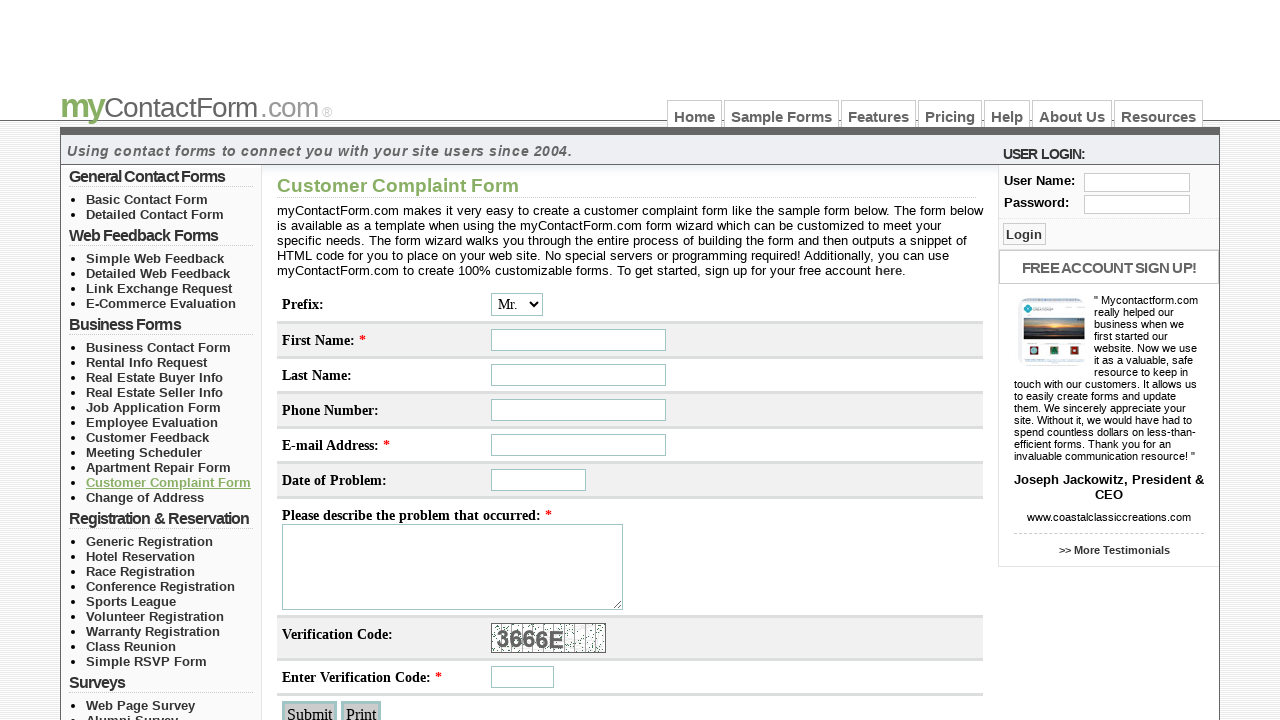

Page loaded after clicking link 10 in section 3
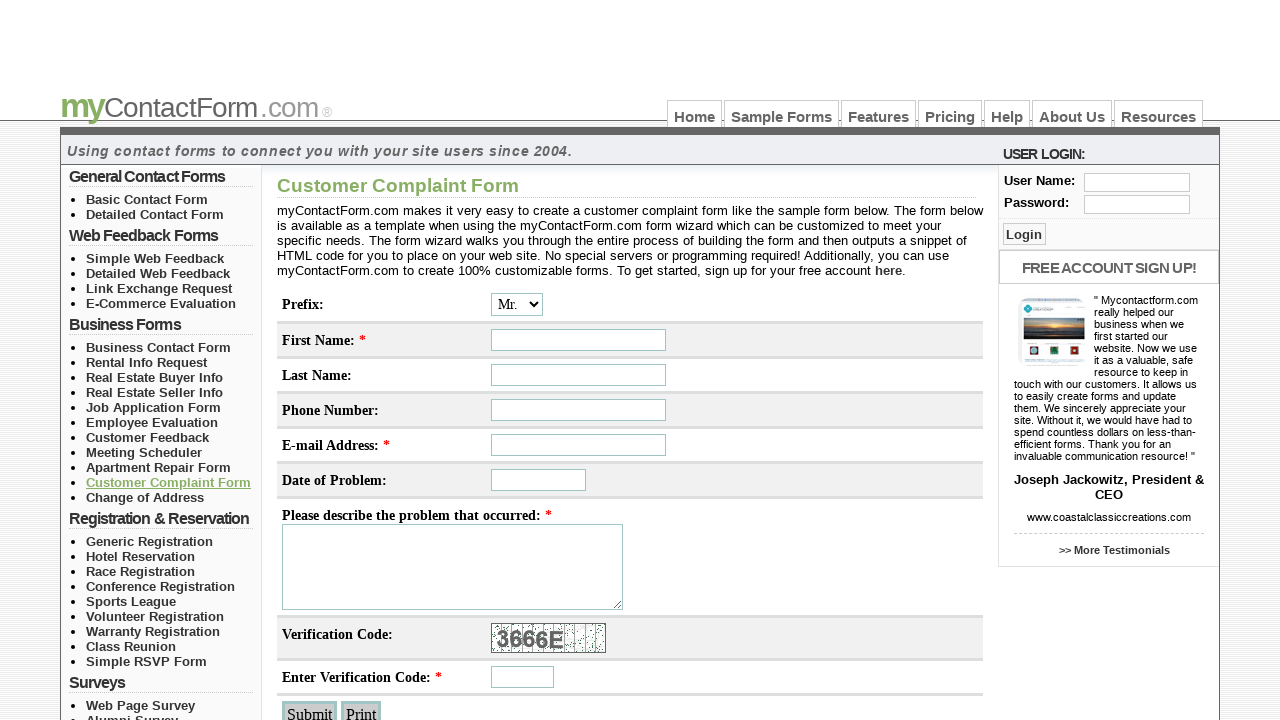

Navigated back to contact form samples page
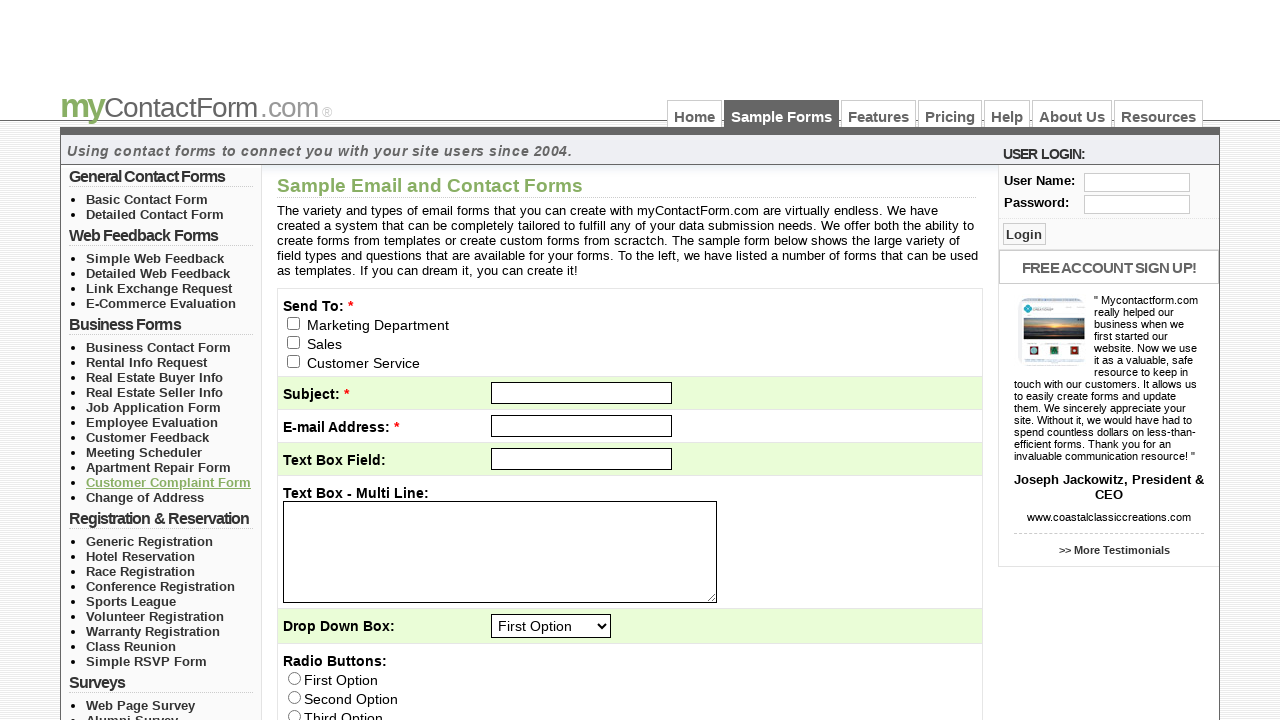

Left panel navigation menu reloaded
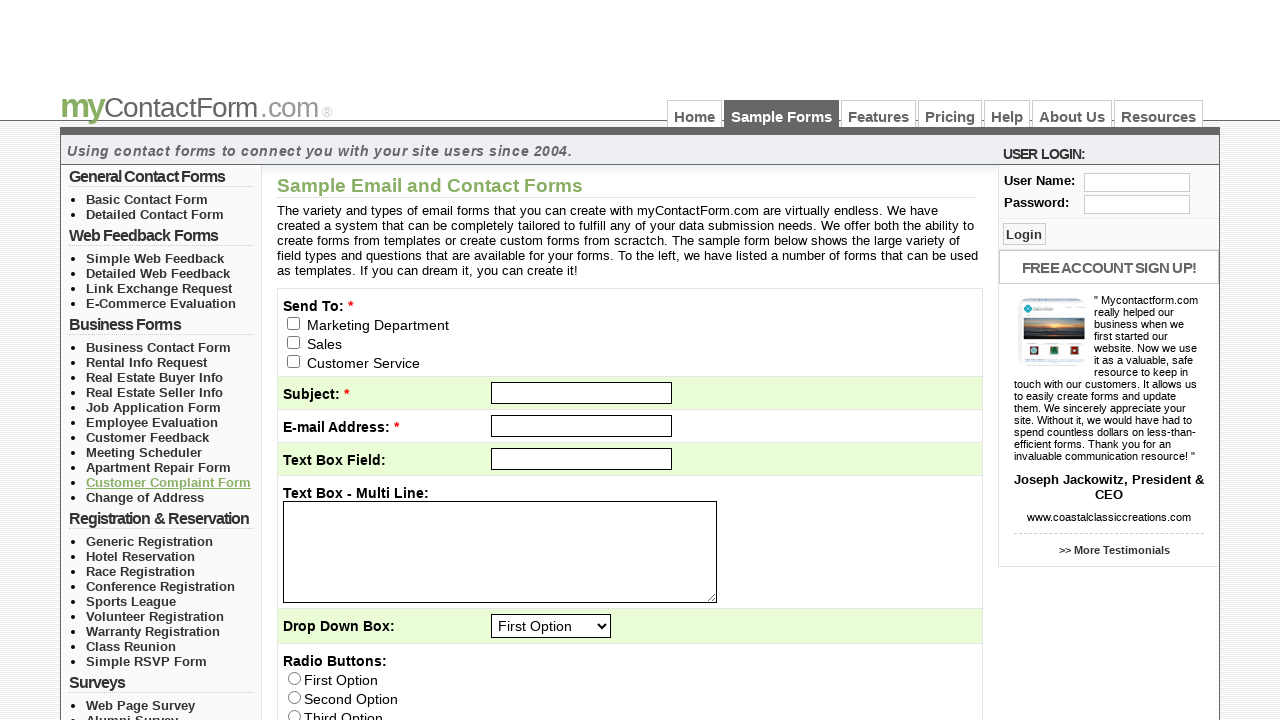

Clicked link 11 in list section 3 at (145, 497) on //*[@id='left_col_top']/ul[3]/li[11]/a
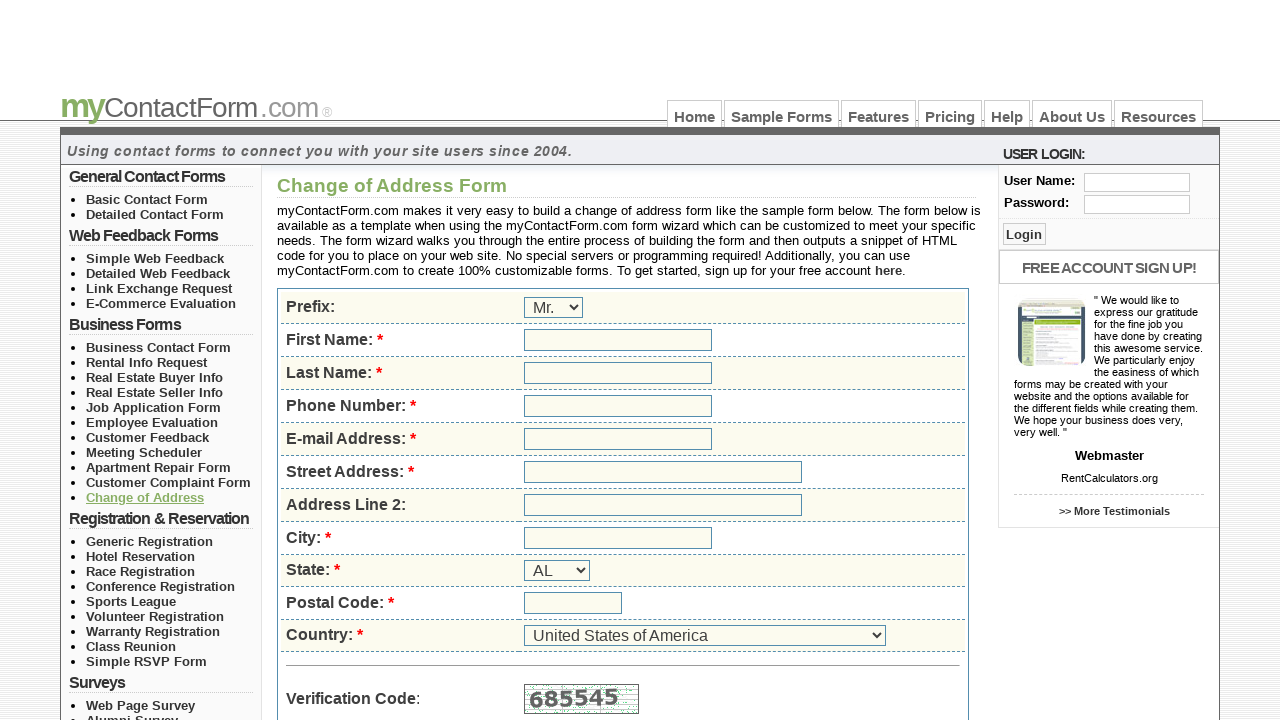

Page loaded after clicking link 11 in section 3
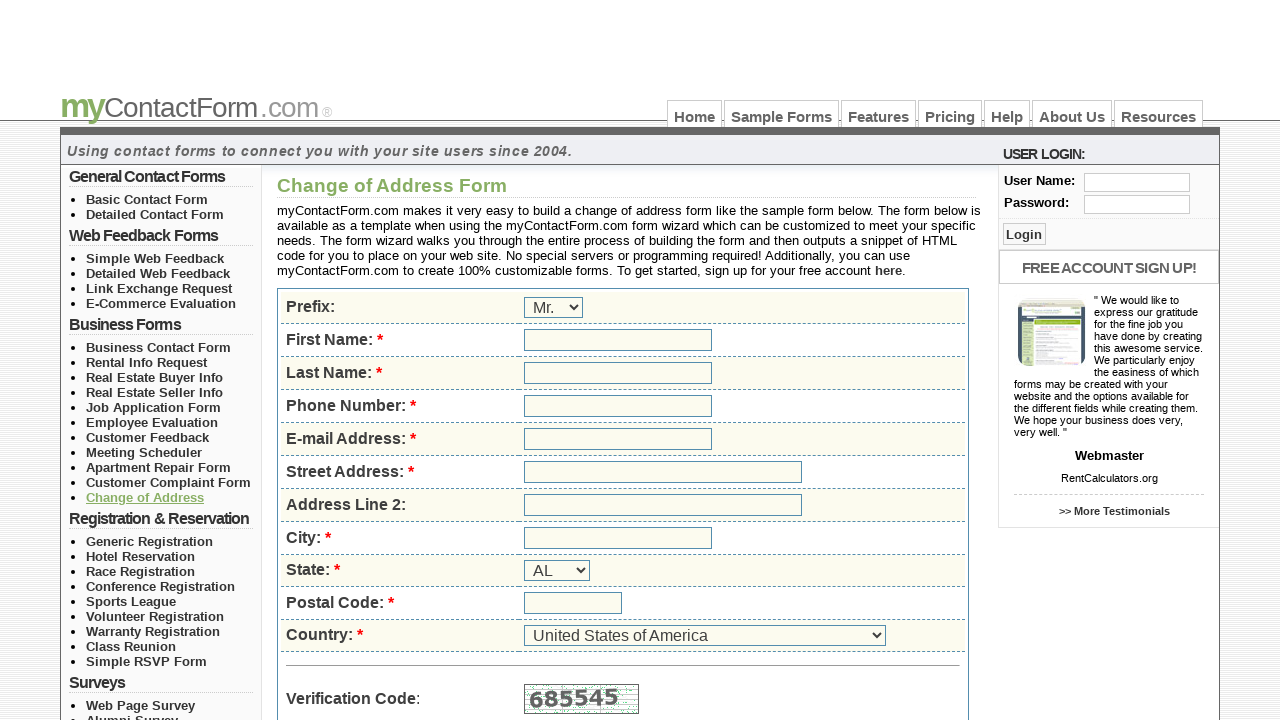

Navigated back to contact form samples page
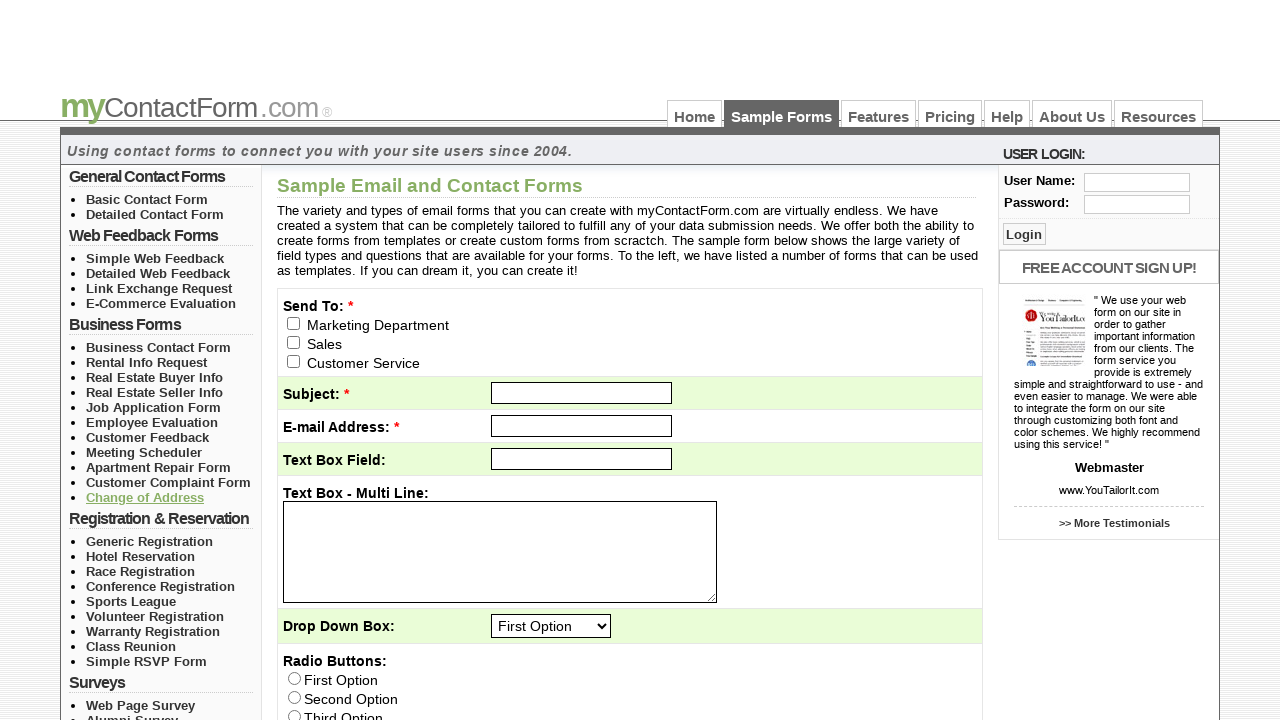

Left panel navigation menu reloaded
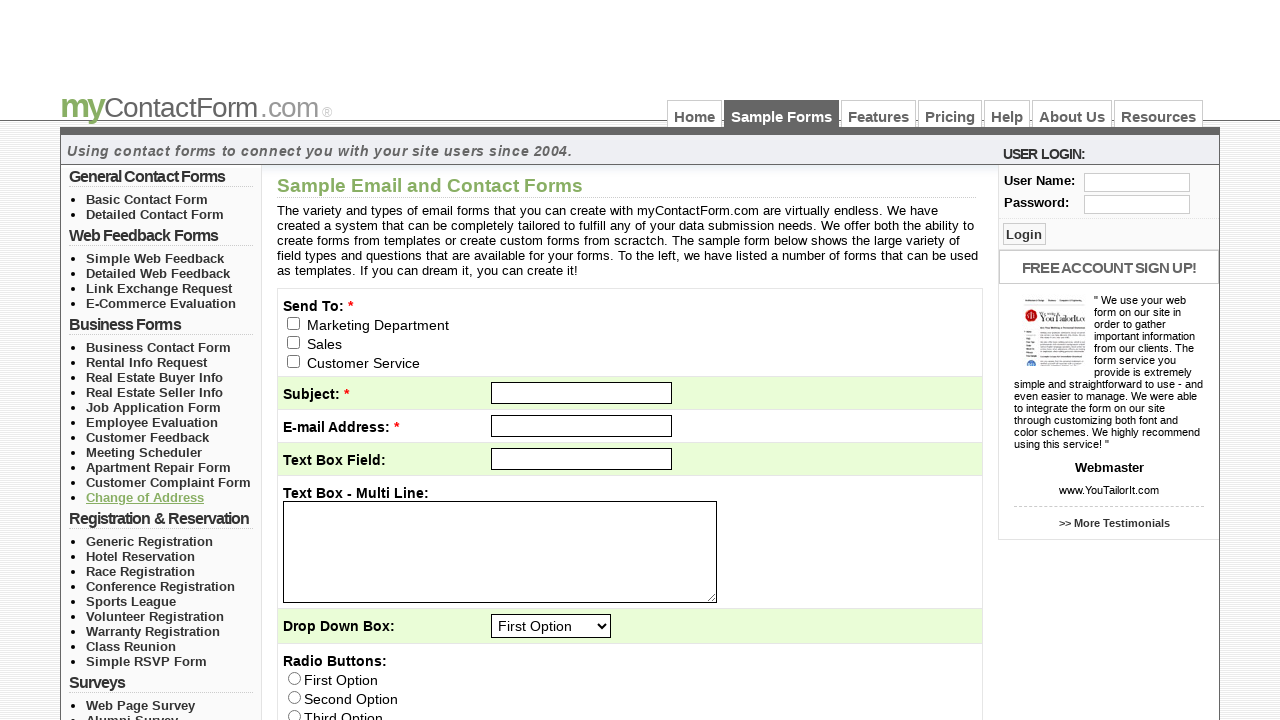

Found 9 links in list section 4
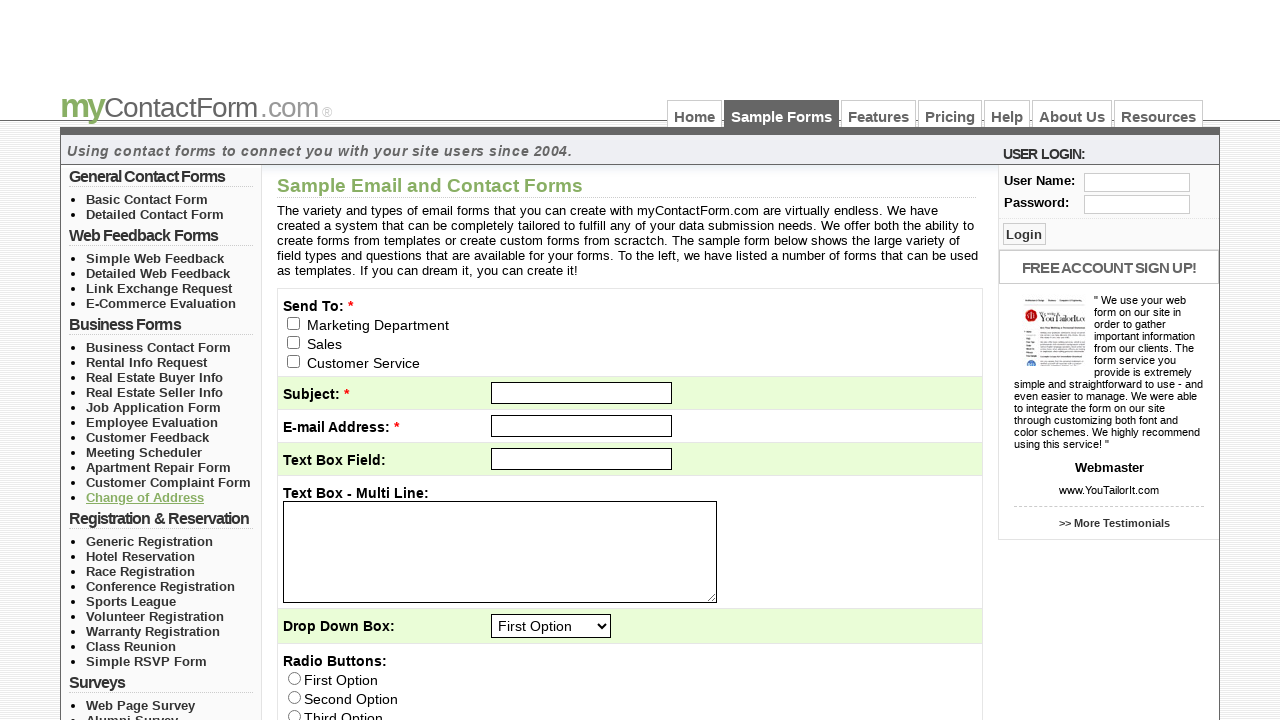

Clicked link 1 in list section 4 at (150, 541) on //*[@id='left_col_top']/ul[4]/li[1]/a
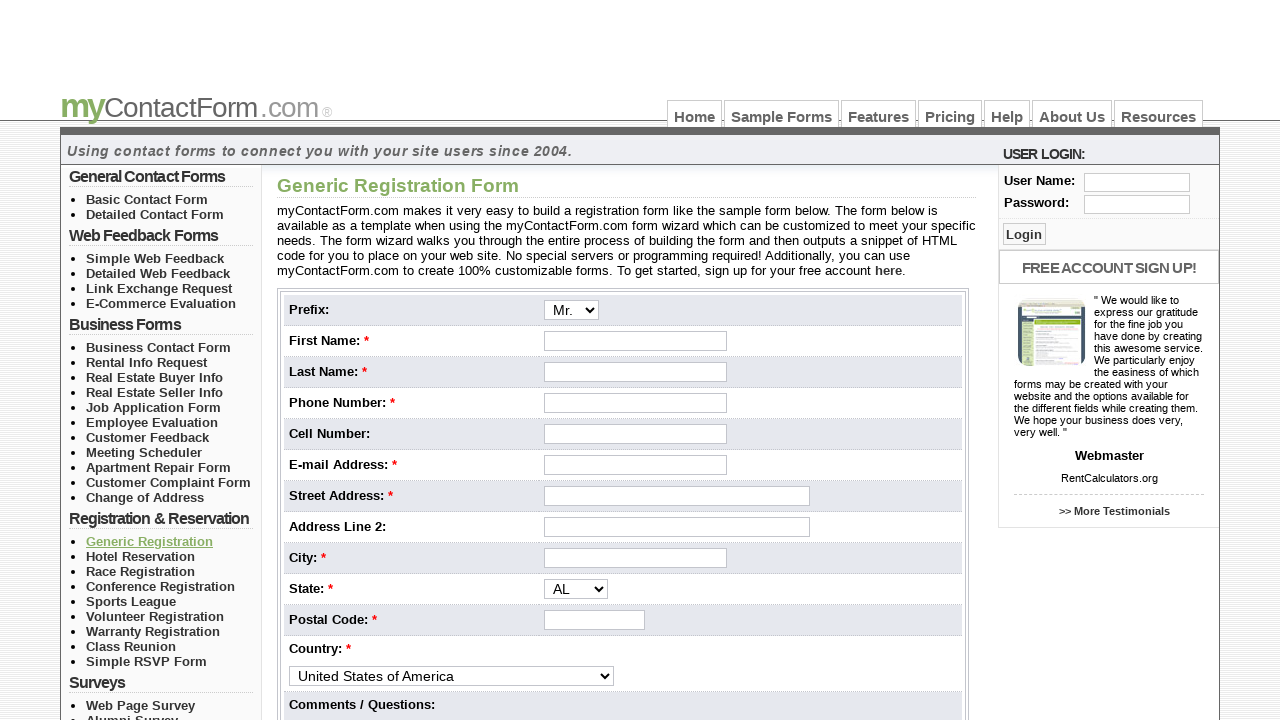

Page loaded after clicking link 1 in section 4
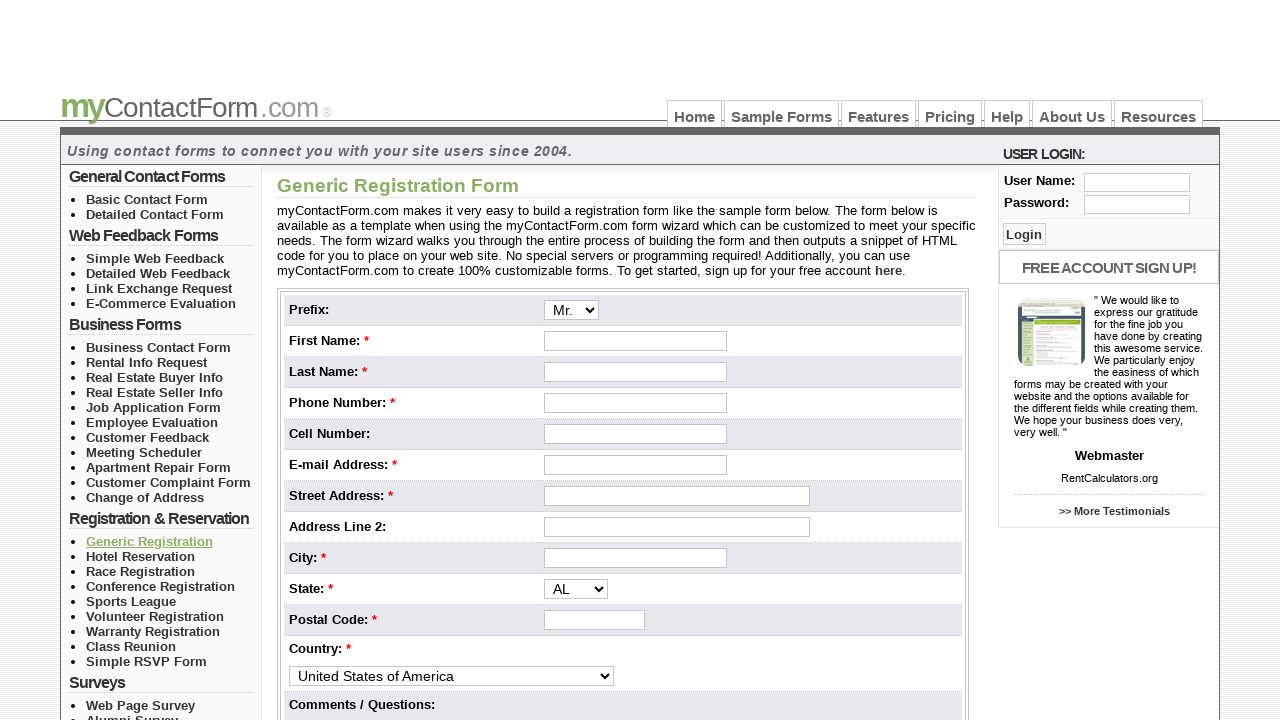

Navigated back to contact form samples page
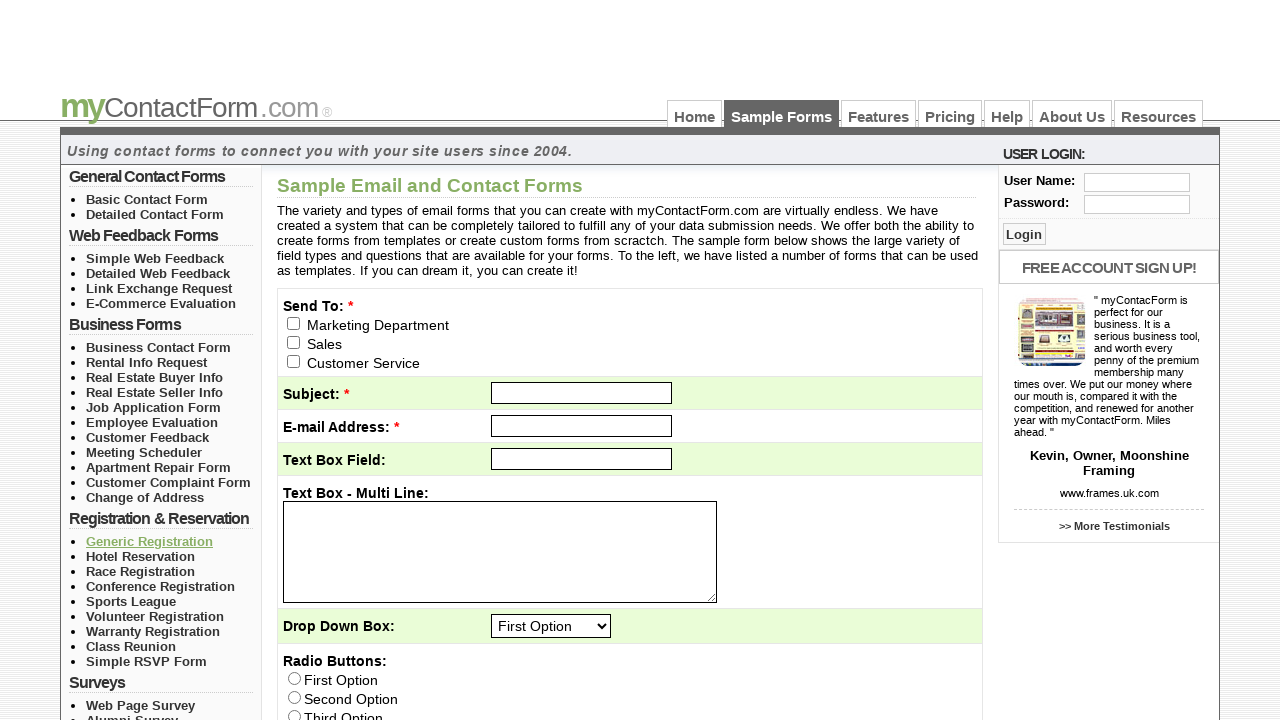

Left panel navigation menu reloaded
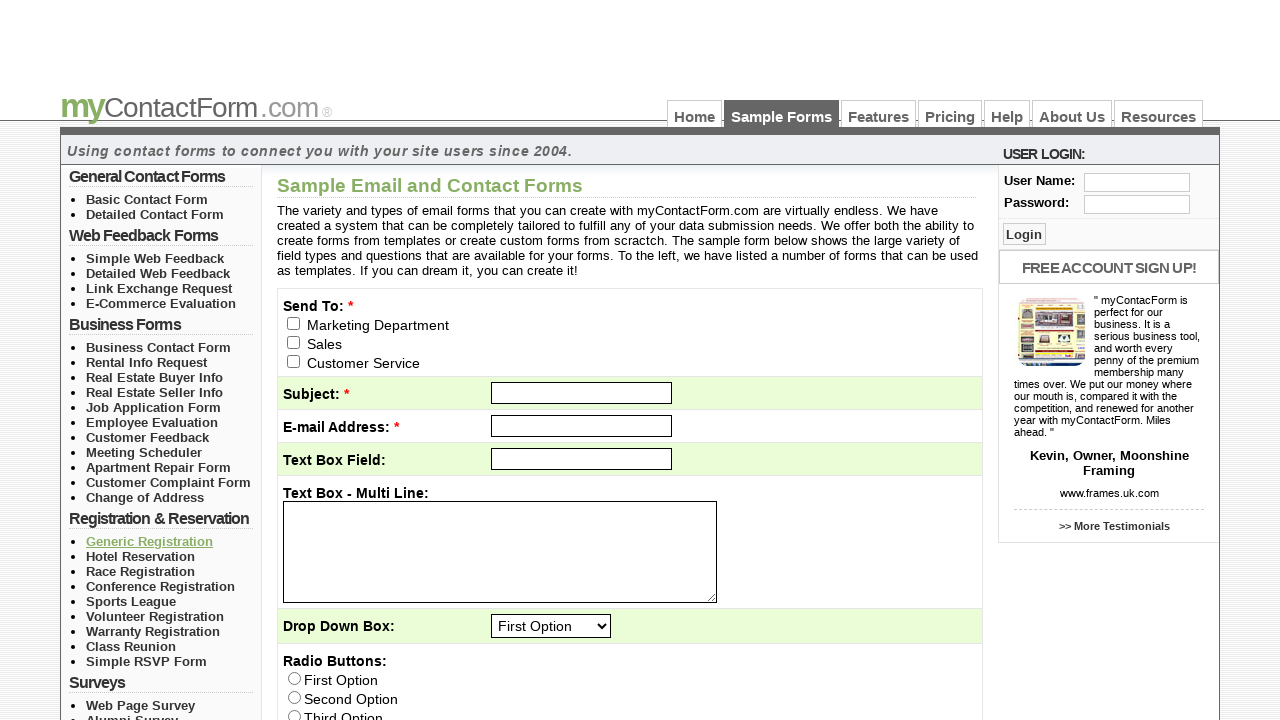

Clicked link 2 in list section 4 at (140, 556) on //*[@id='left_col_top']/ul[4]/li[2]/a
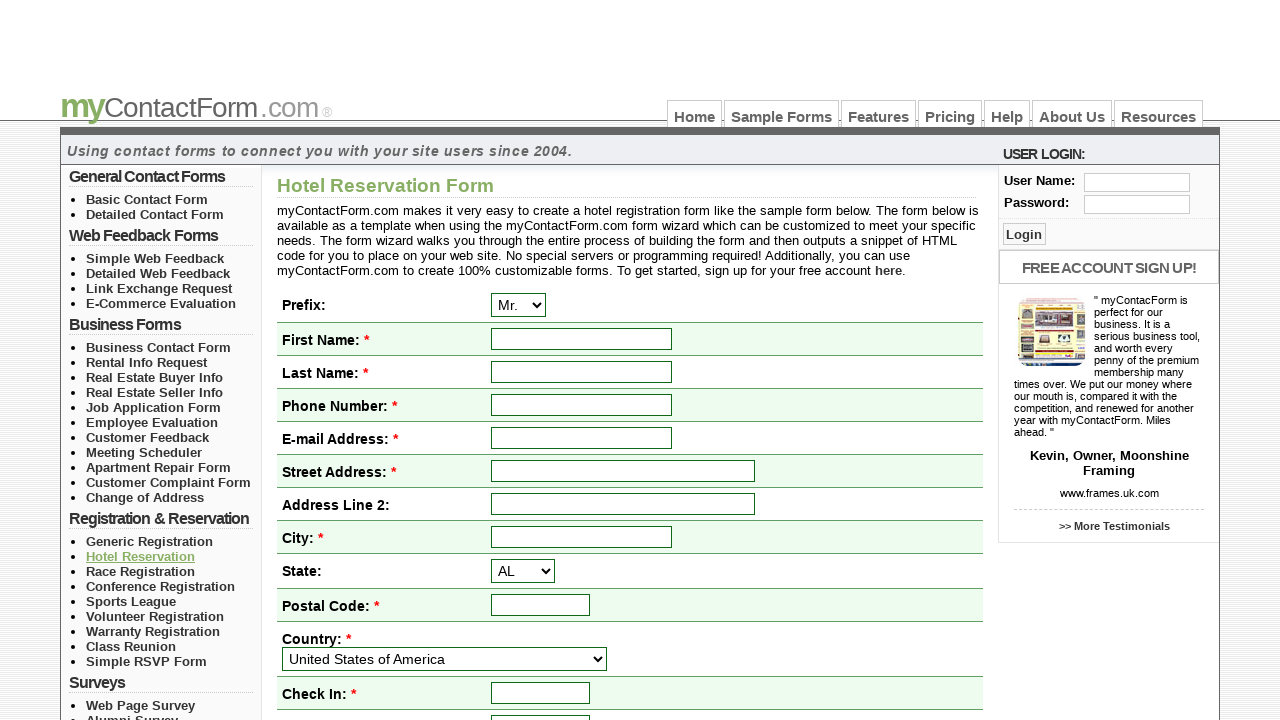

Page loaded after clicking link 2 in section 4
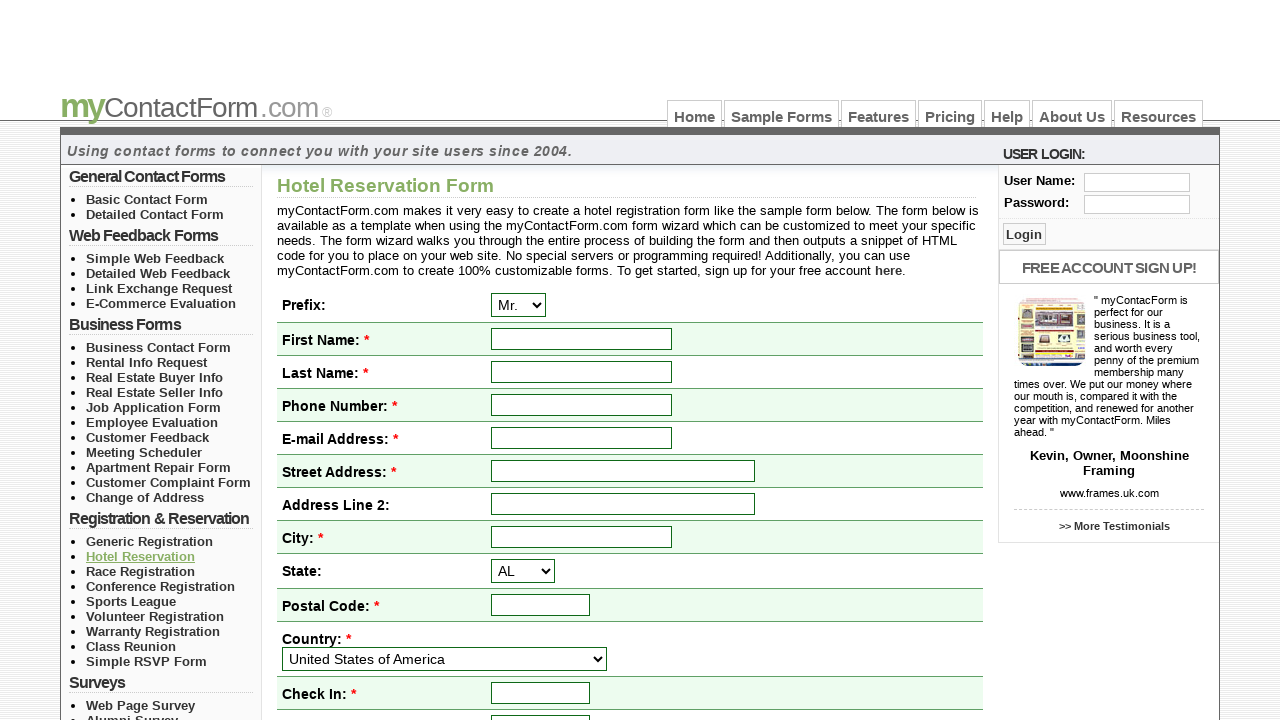

Navigated back to contact form samples page
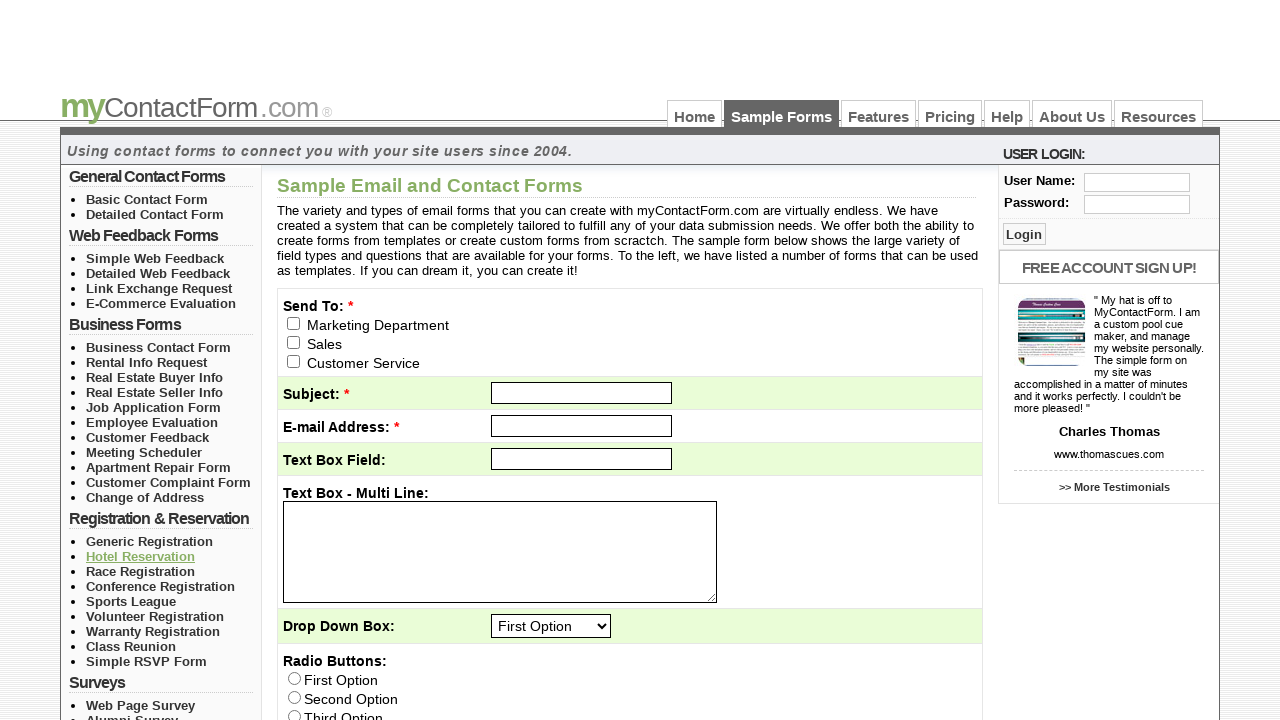

Left panel navigation menu reloaded
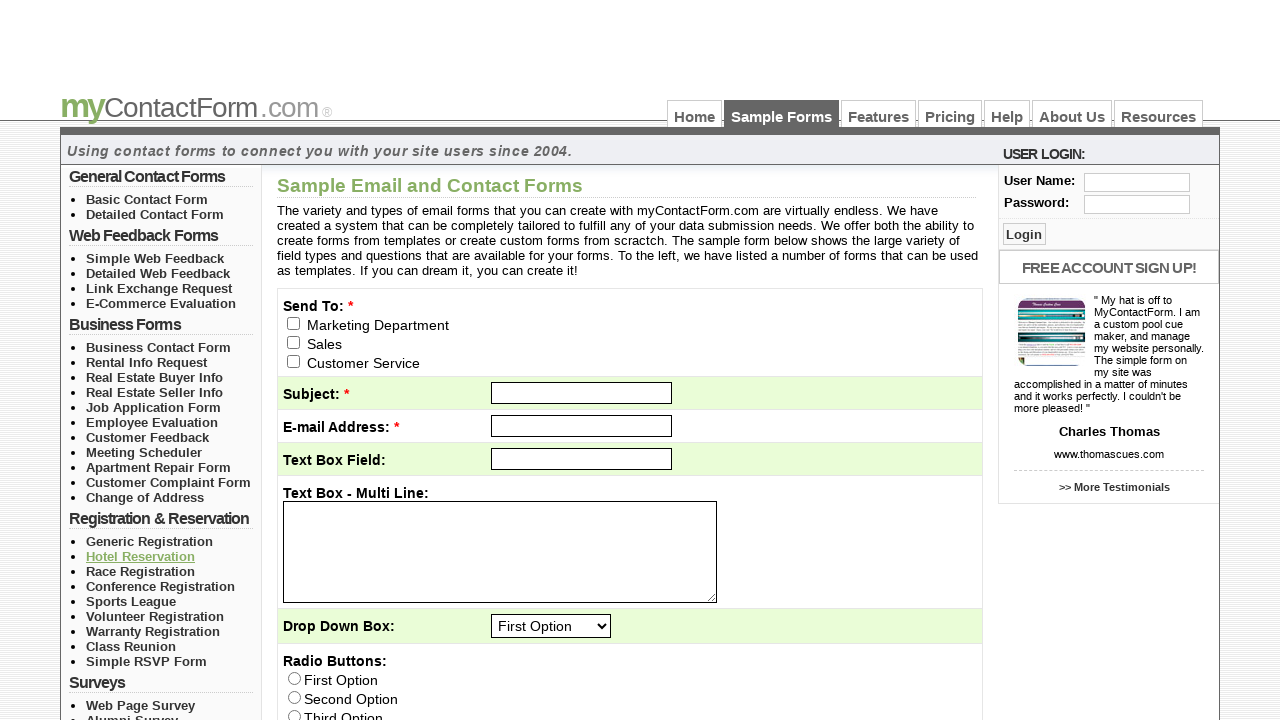

Clicked link 3 in list section 4 at (140, 571) on //*[@id='left_col_top']/ul[4]/li[3]/a
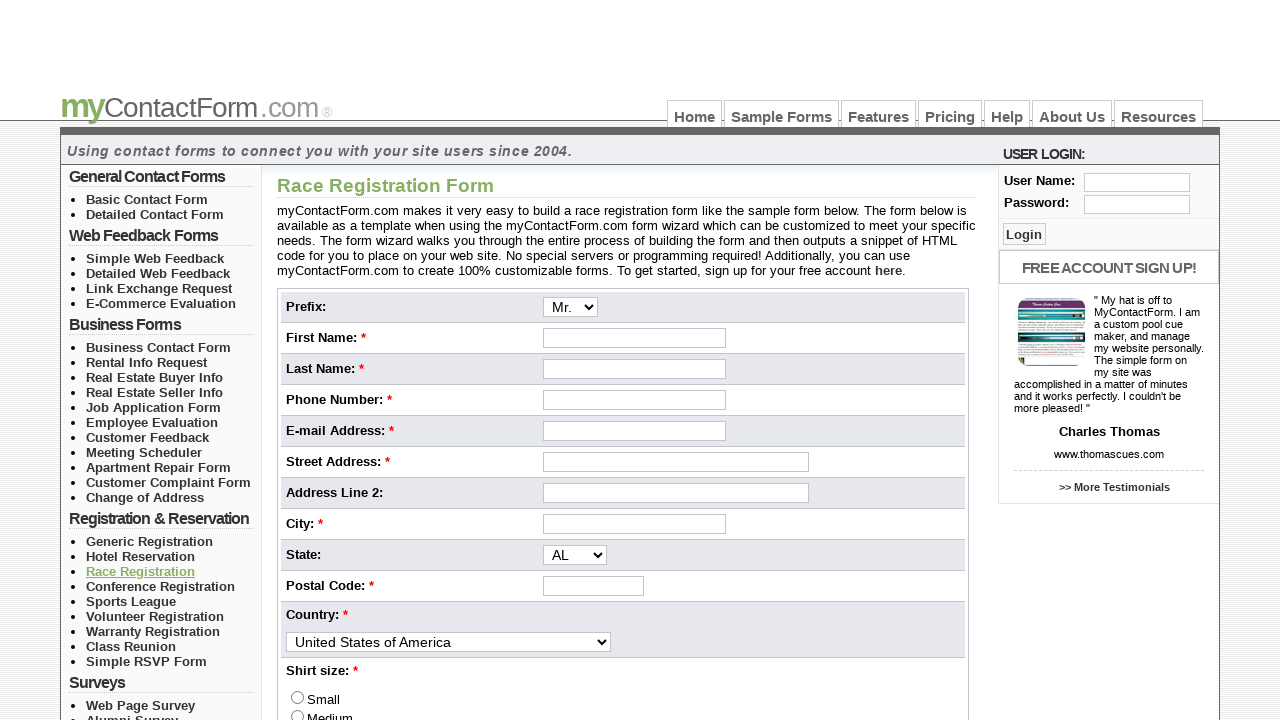

Page loaded after clicking link 3 in section 4
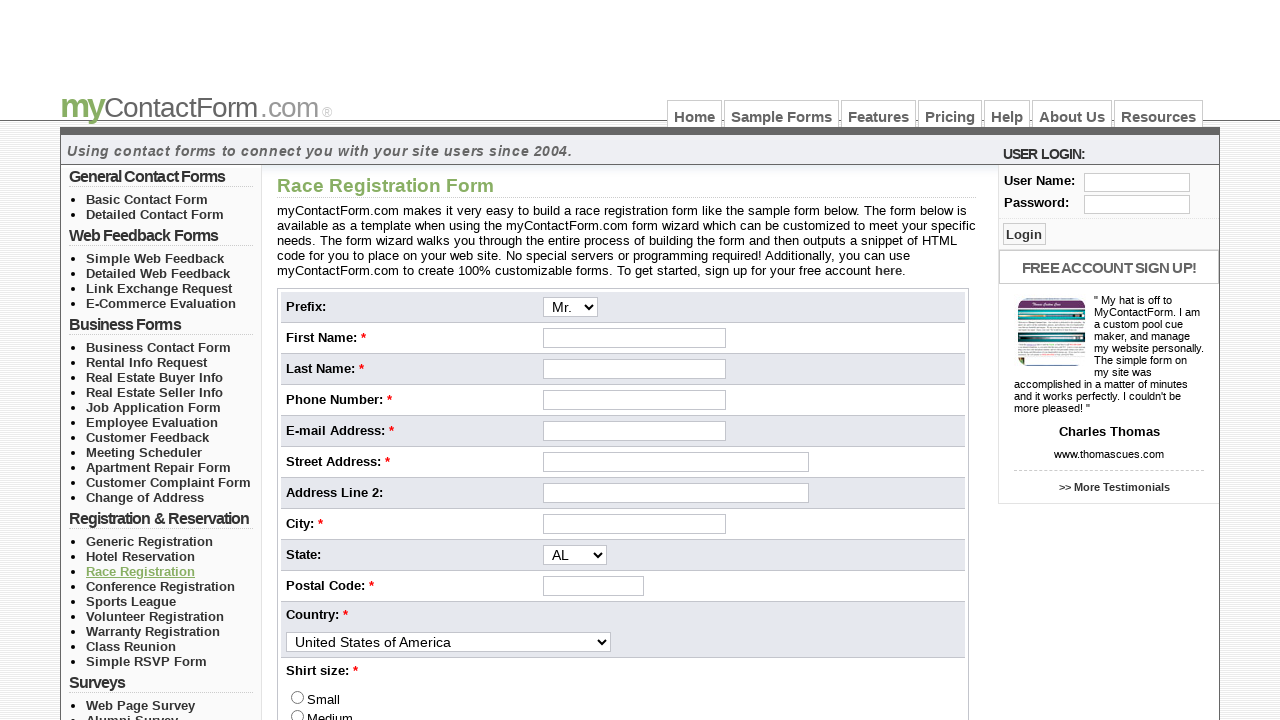

Navigated back to contact form samples page
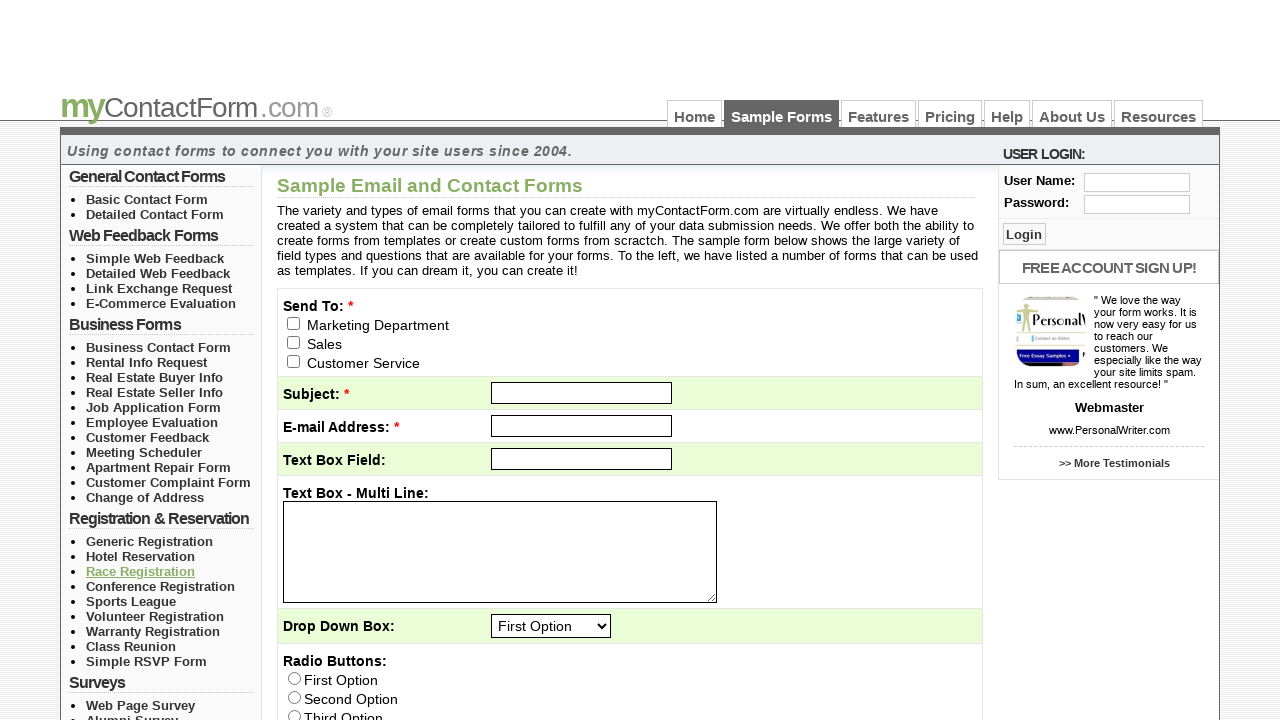

Left panel navigation menu reloaded
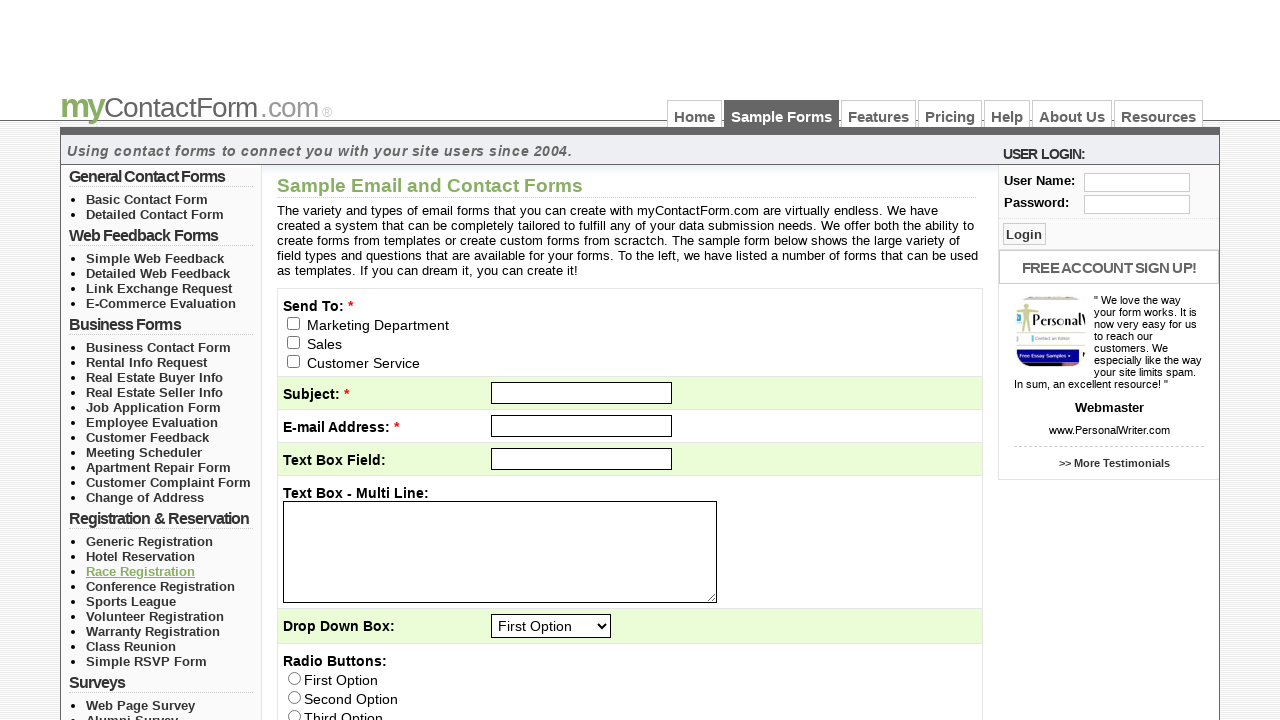

Clicked link 4 in list section 4 at (160, 586) on //*[@id='left_col_top']/ul[4]/li[4]/a
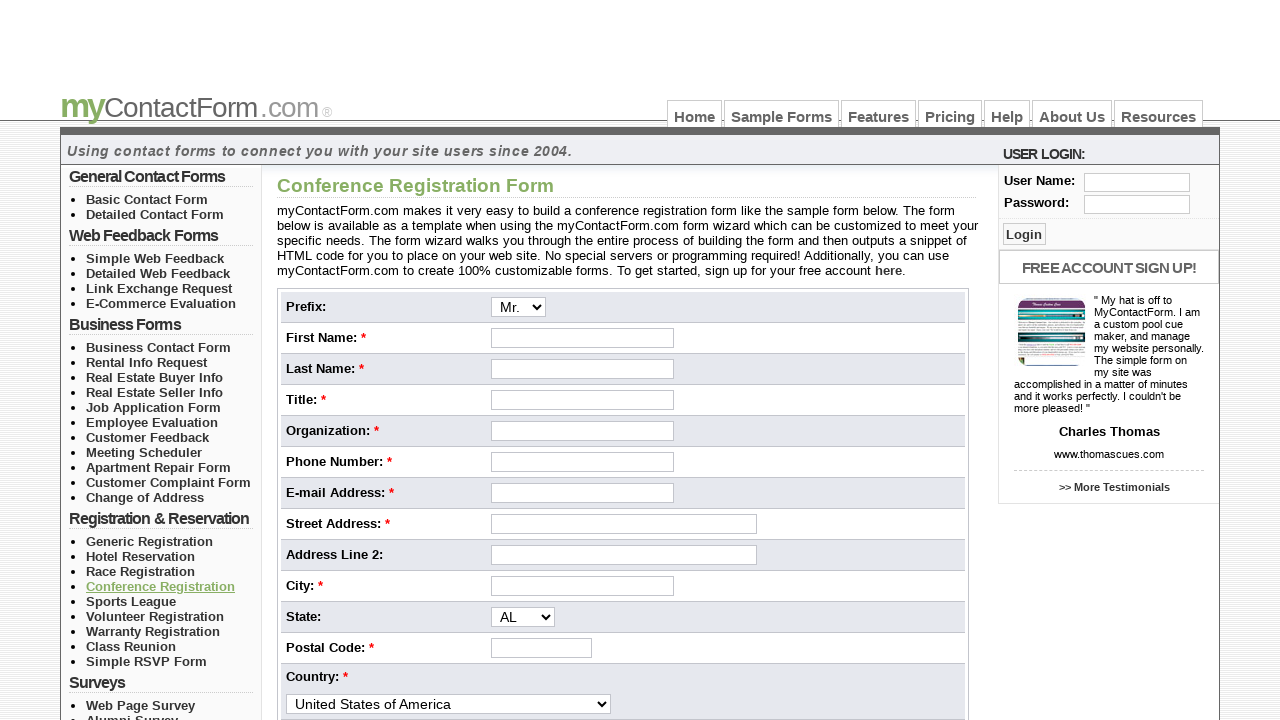

Page loaded after clicking link 4 in section 4
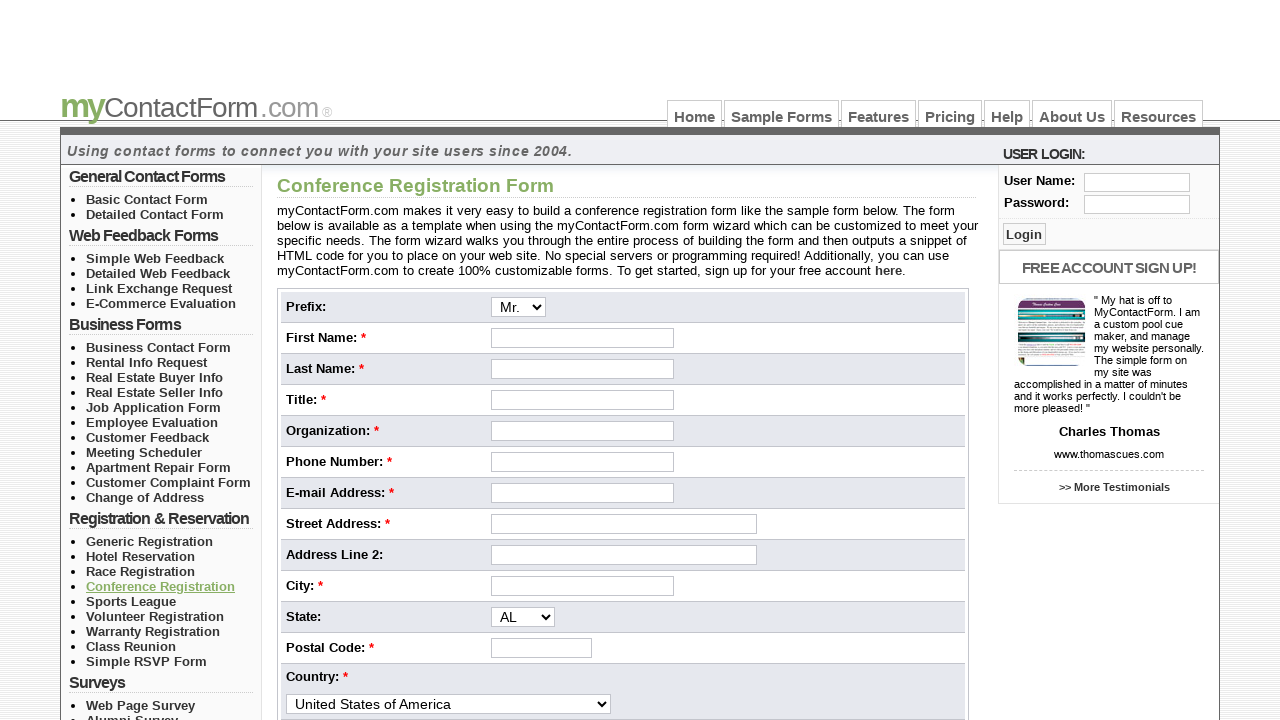

Navigated back to contact form samples page
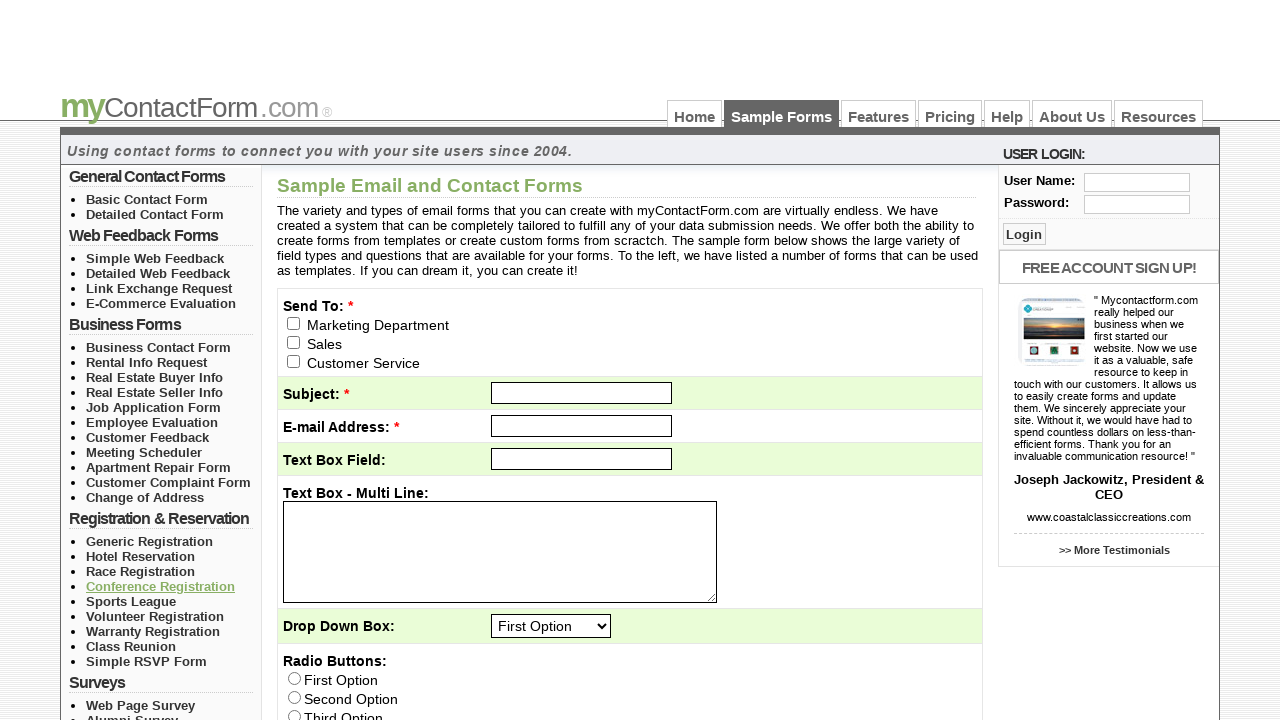

Left panel navigation menu reloaded
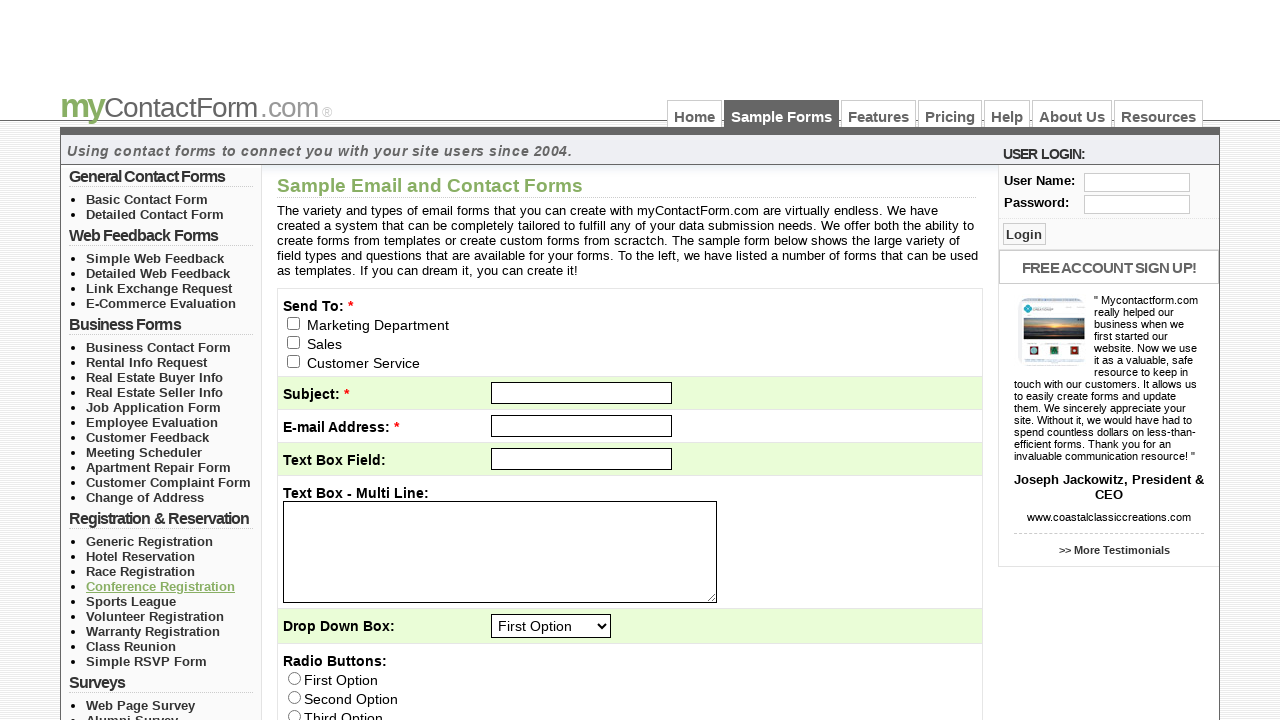

Clicked link 5 in list section 4 at (131, 601) on //*[@id='left_col_top']/ul[4]/li[5]/a
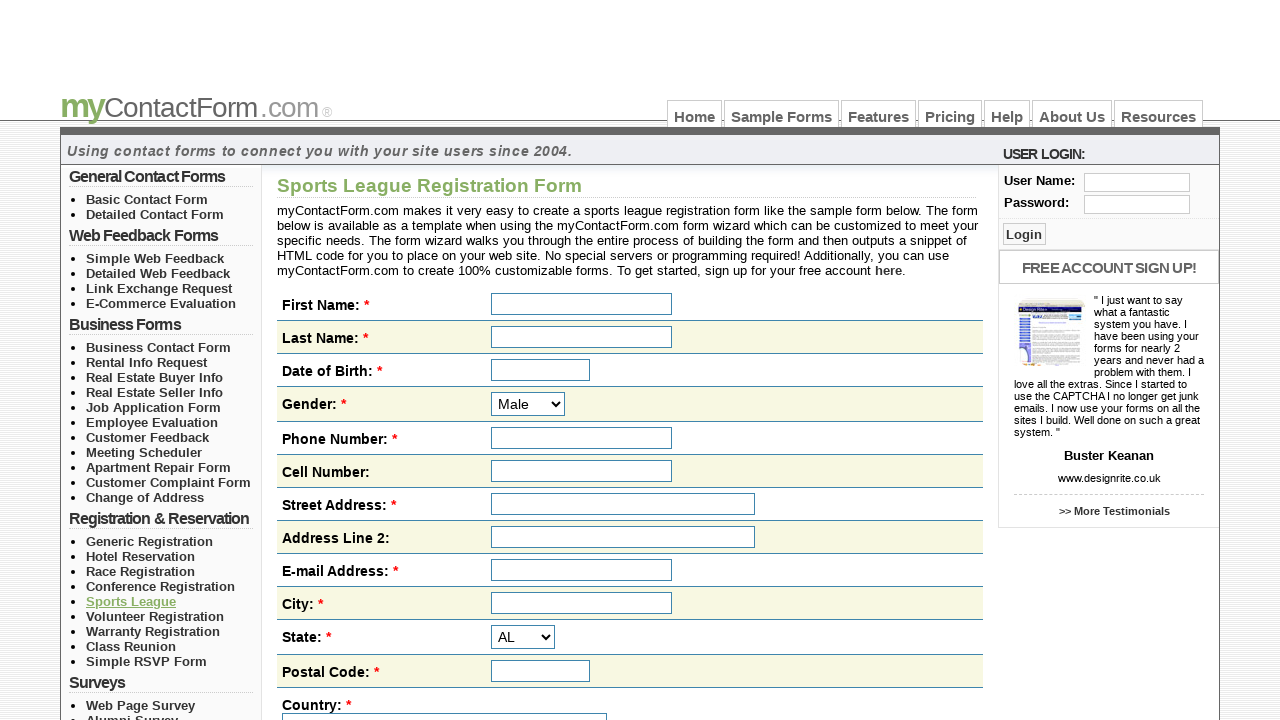

Page loaded after clicking link 5 in section 4
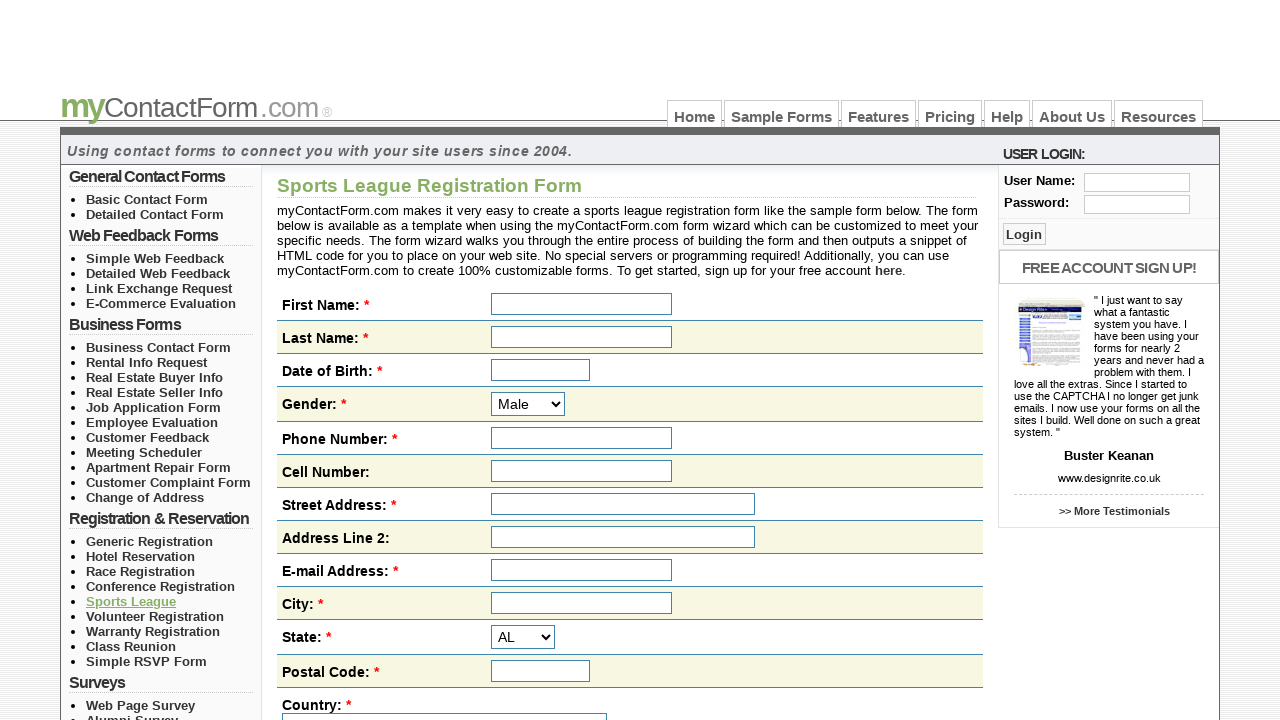

Navigated back to contact form samples page
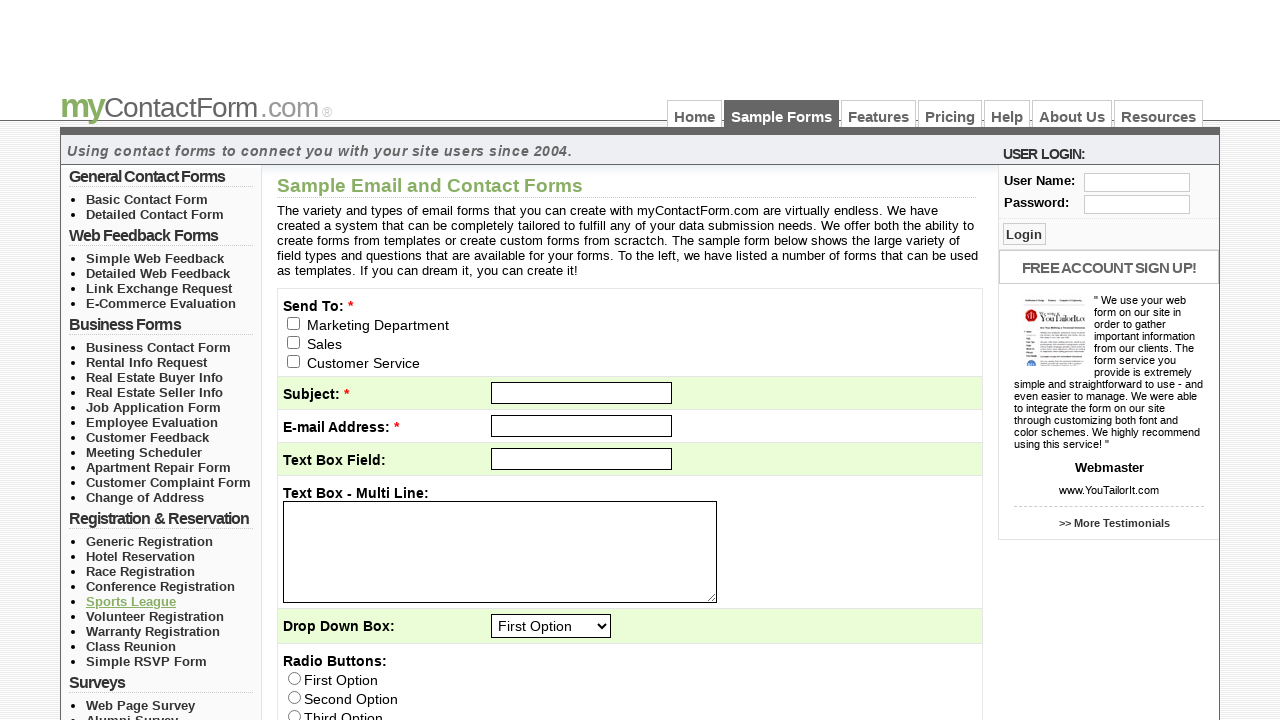

Left panel navigation menu reloaded
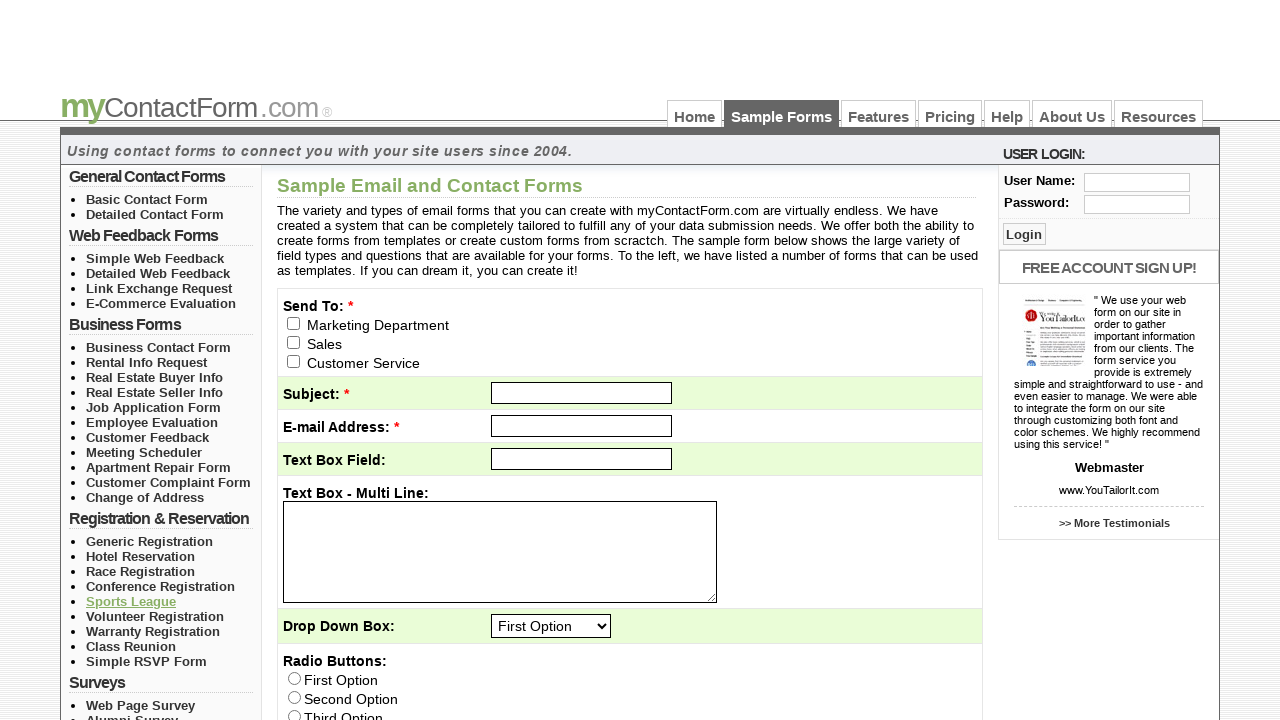

Clicked link 6 in list section 4 at (155, 616) on //*[@id='left_col_top']/ul[4]/li[6]/a
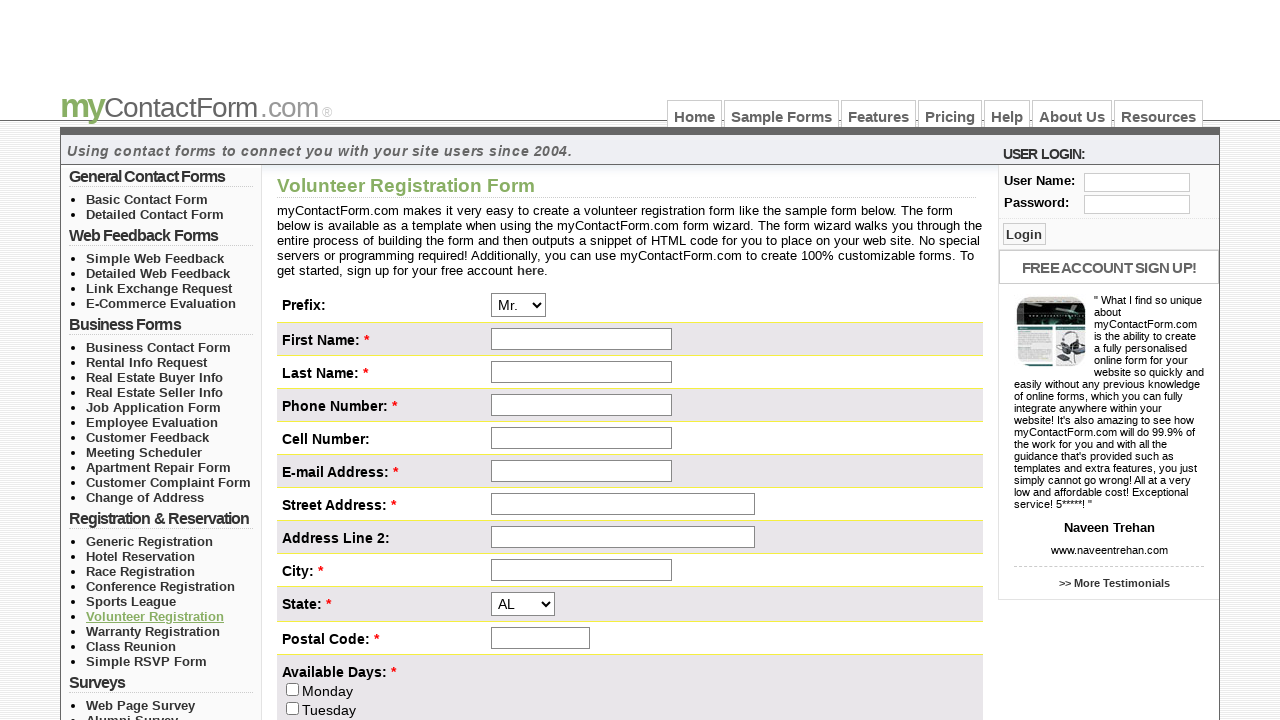

Page loaded after clicking link 6 in section 4
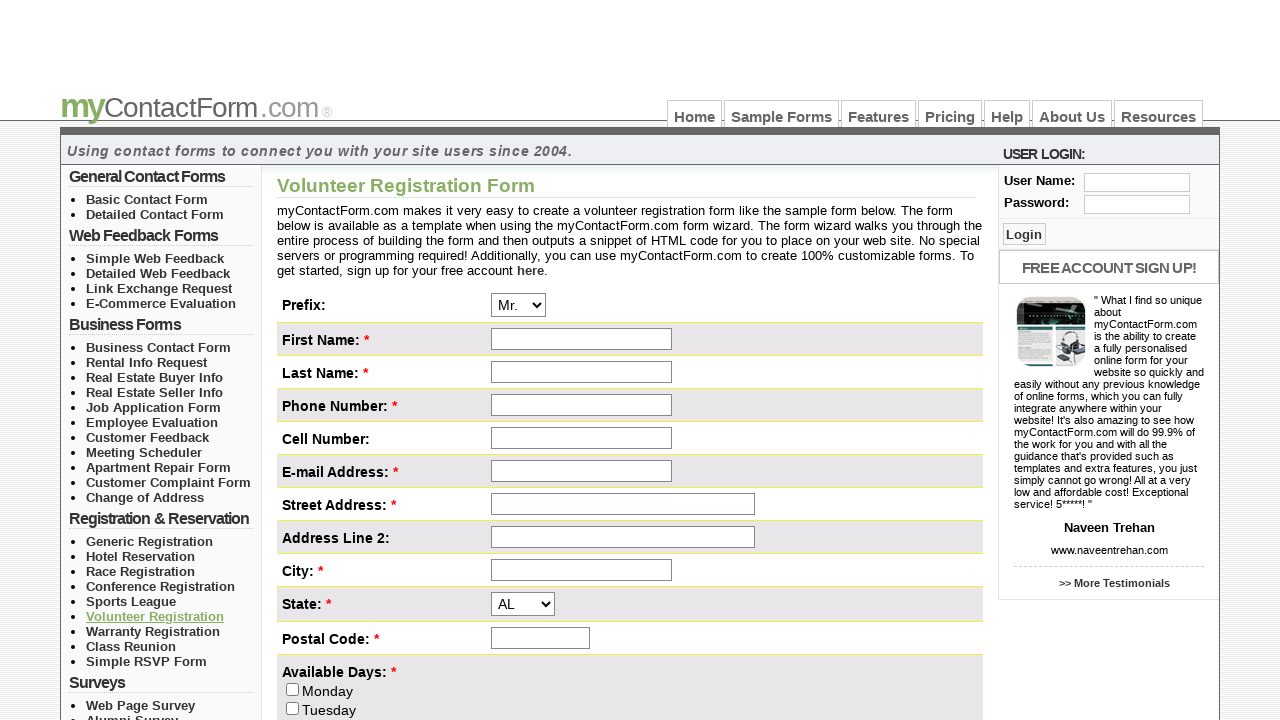

Navigated back to contact form samples page
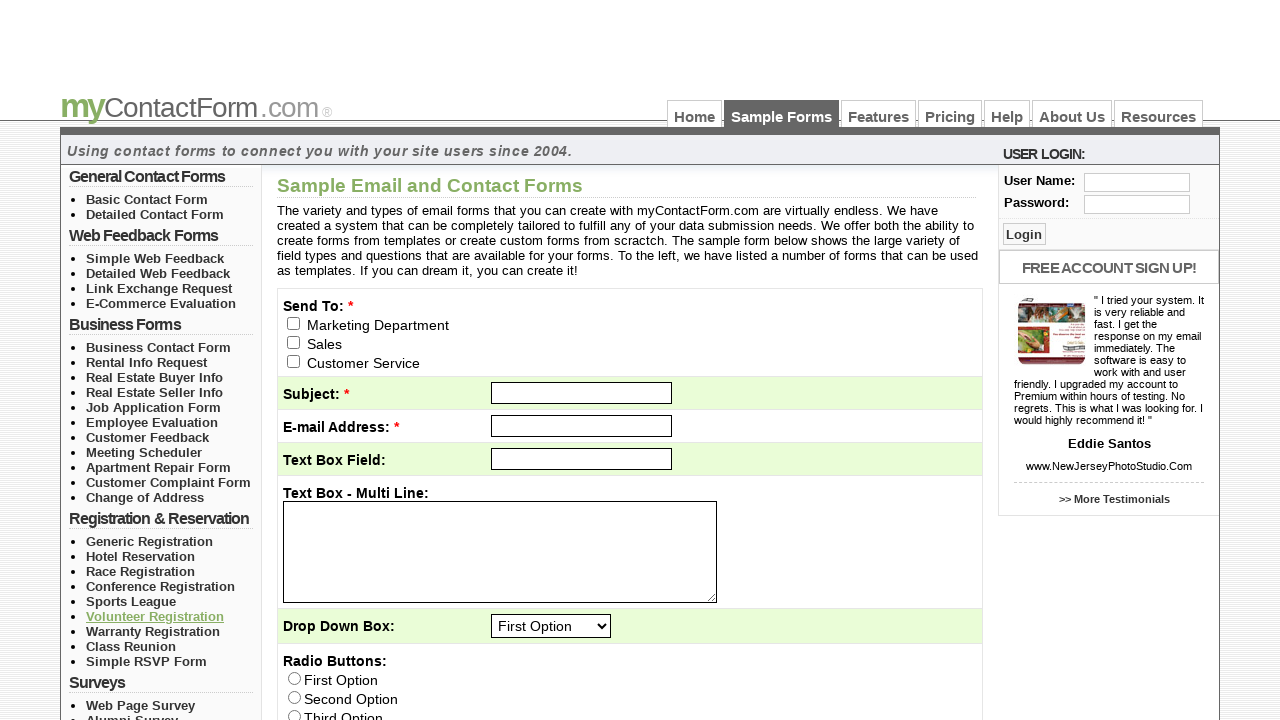

Left panel navigation menu reloaded
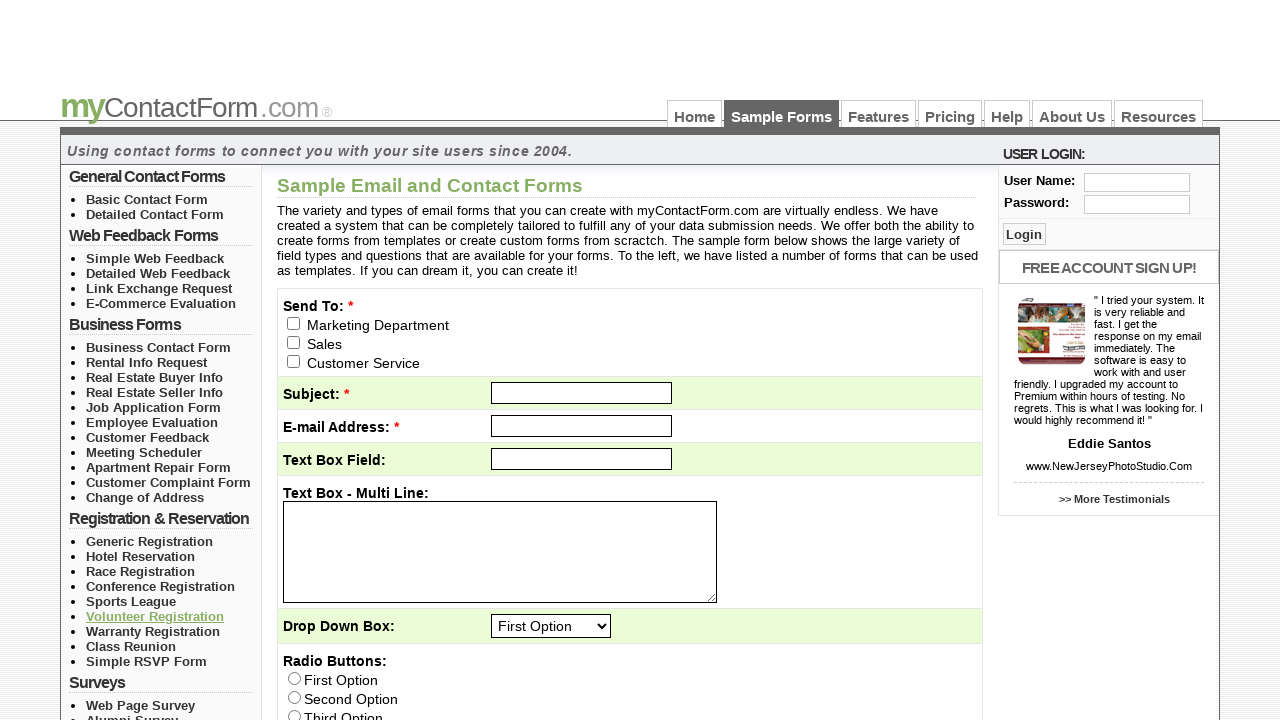

Clicked link 7 in list section 4 at (153, 631) on //*[@id='left_col_top']/ul[4]/li[7]/a
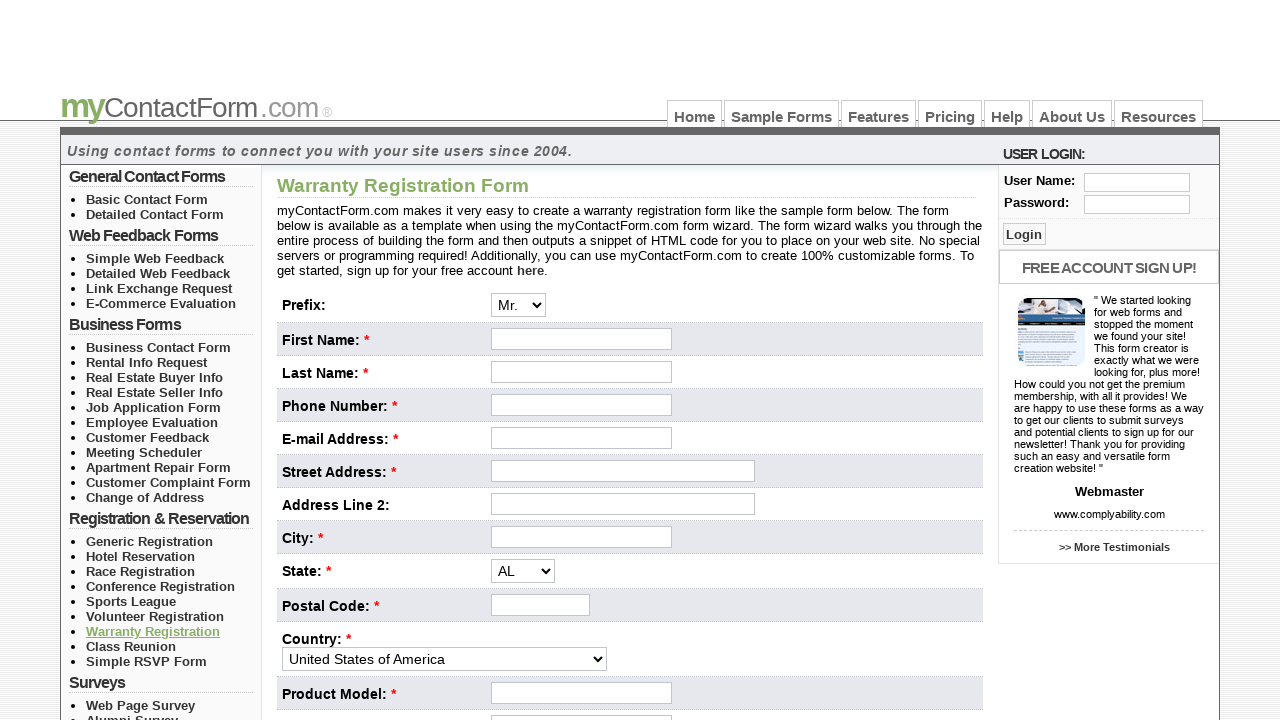

Page loaded after clicking link 7 in section 4
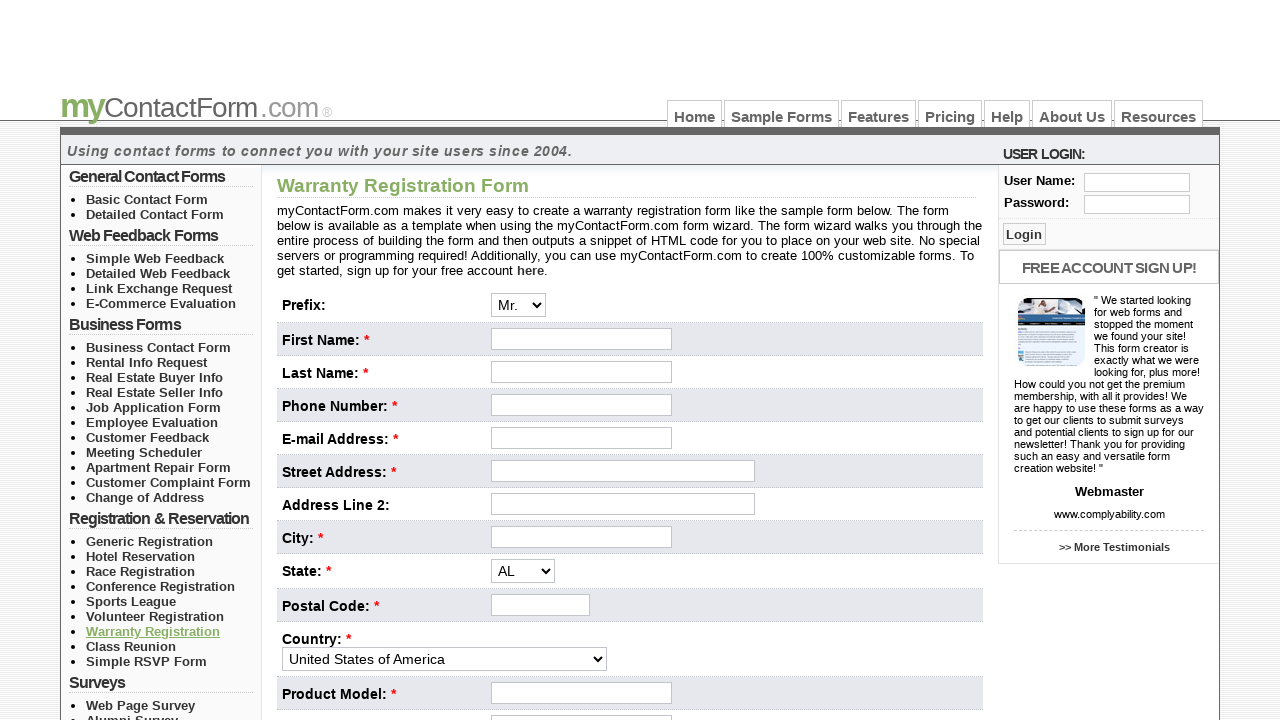

Navigated back to contact form samples page
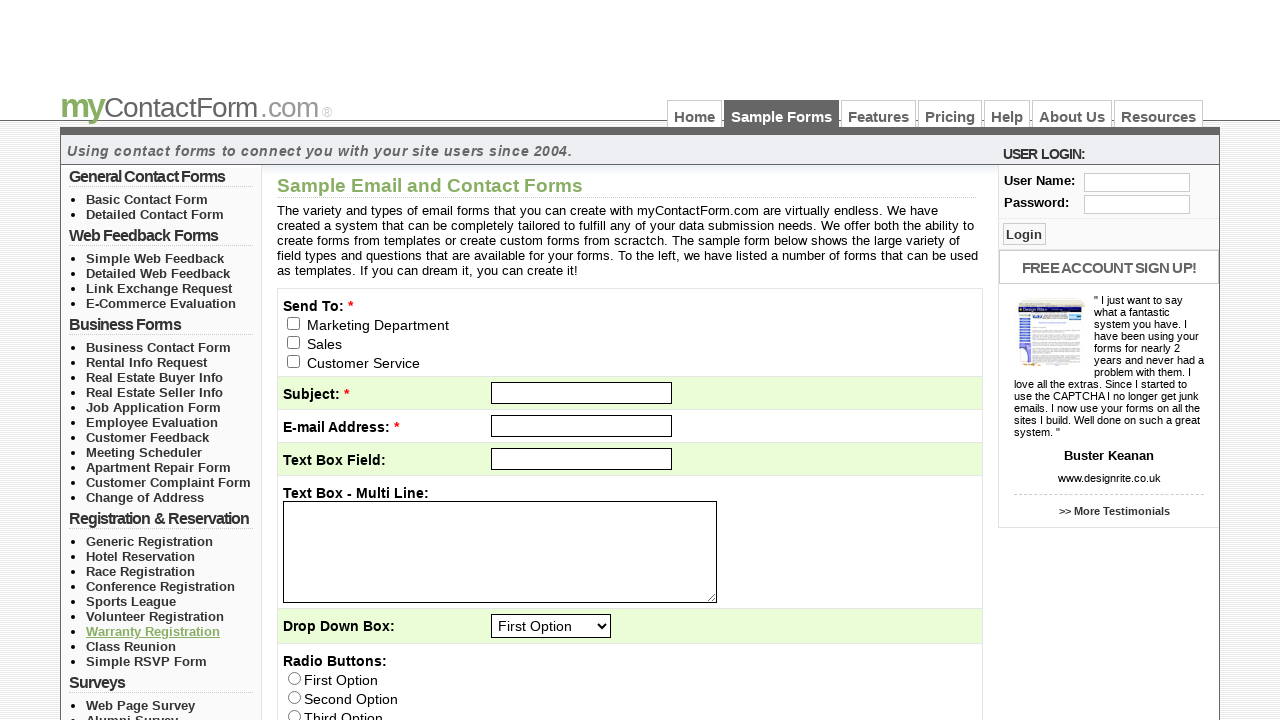

Left panel navigation menu reloaded
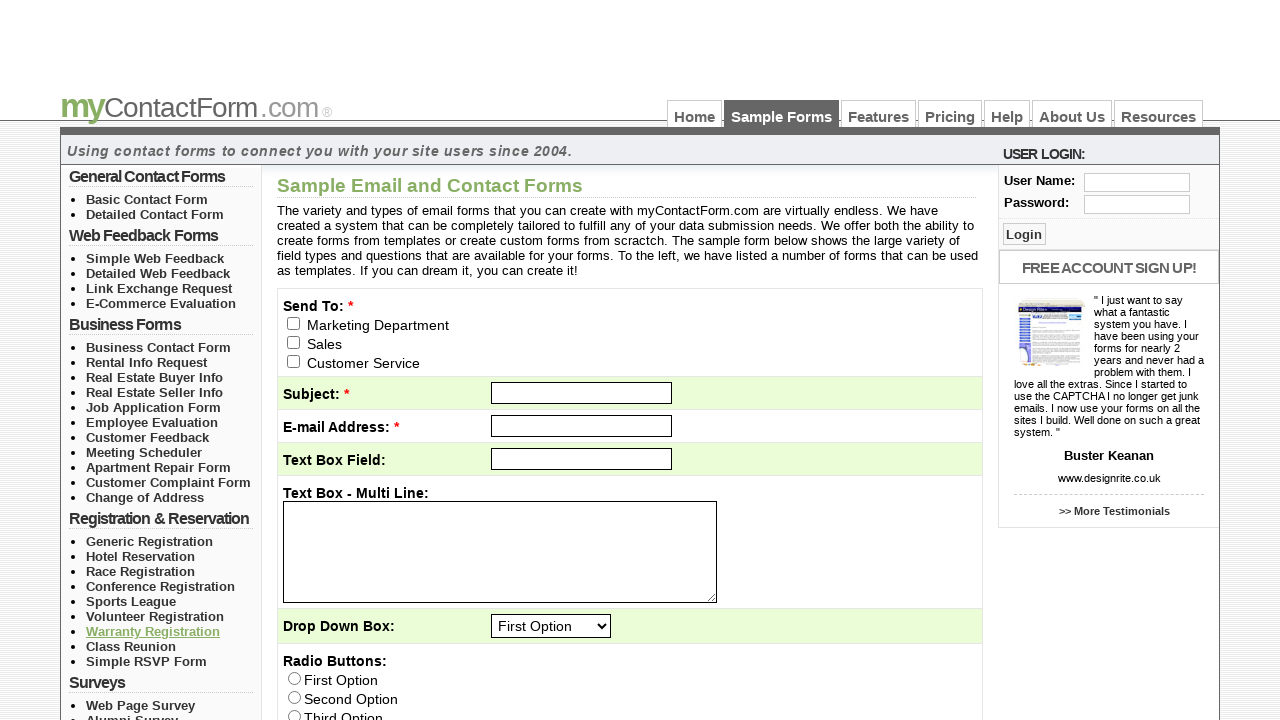

Clicked link 8 in list section 4 at (131, 646) on //*[@id='left_col_top']/ul[4]/li[8]/a
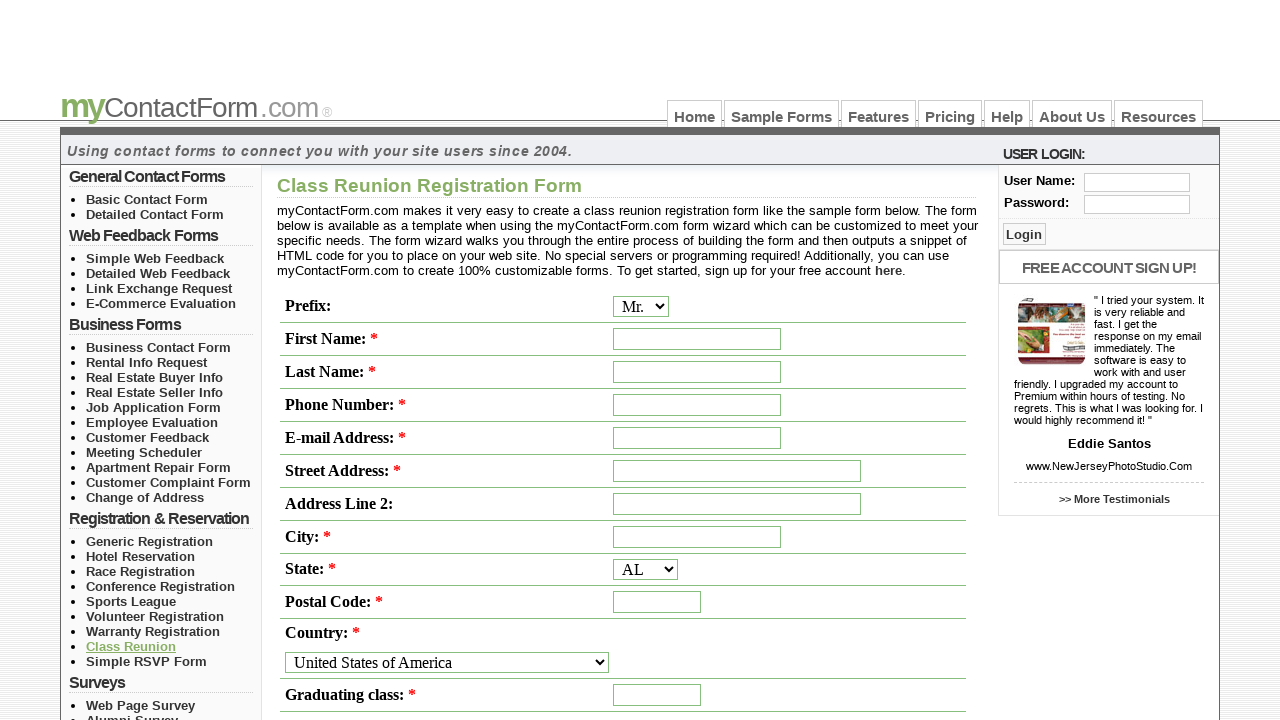

Page loaded after clicking link 8 in section 4
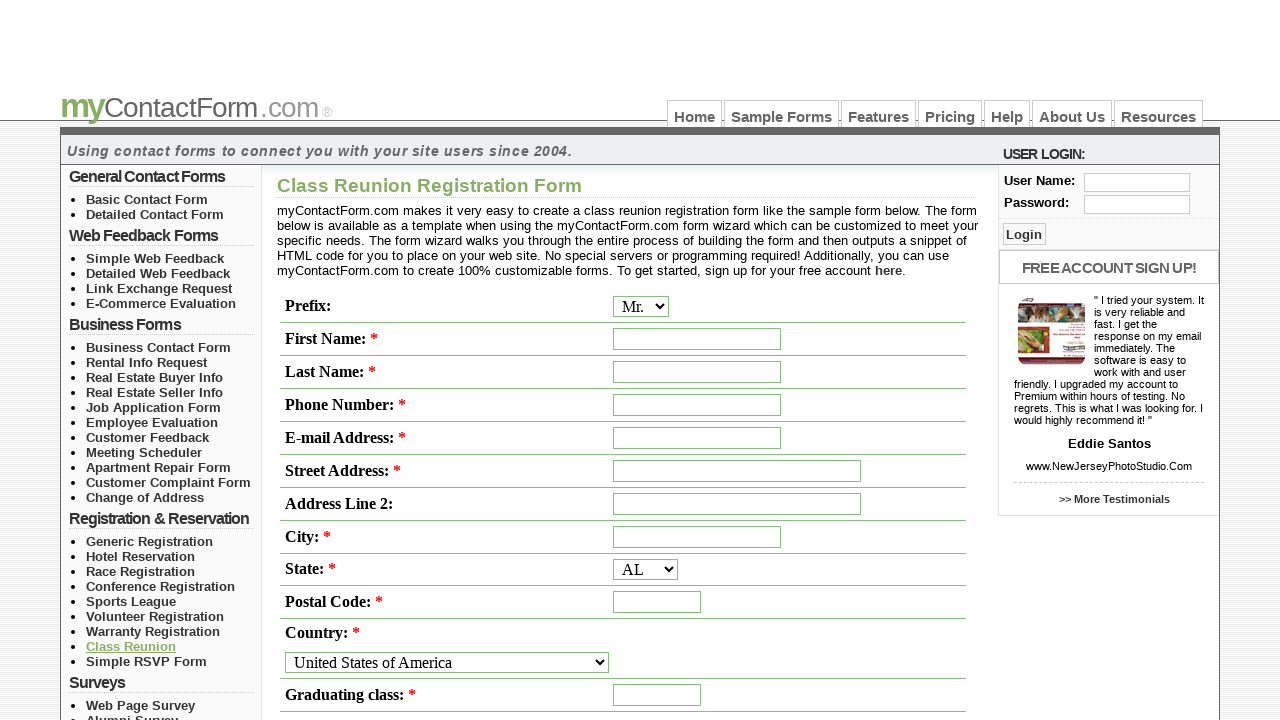

Navigated back to contact form samples page
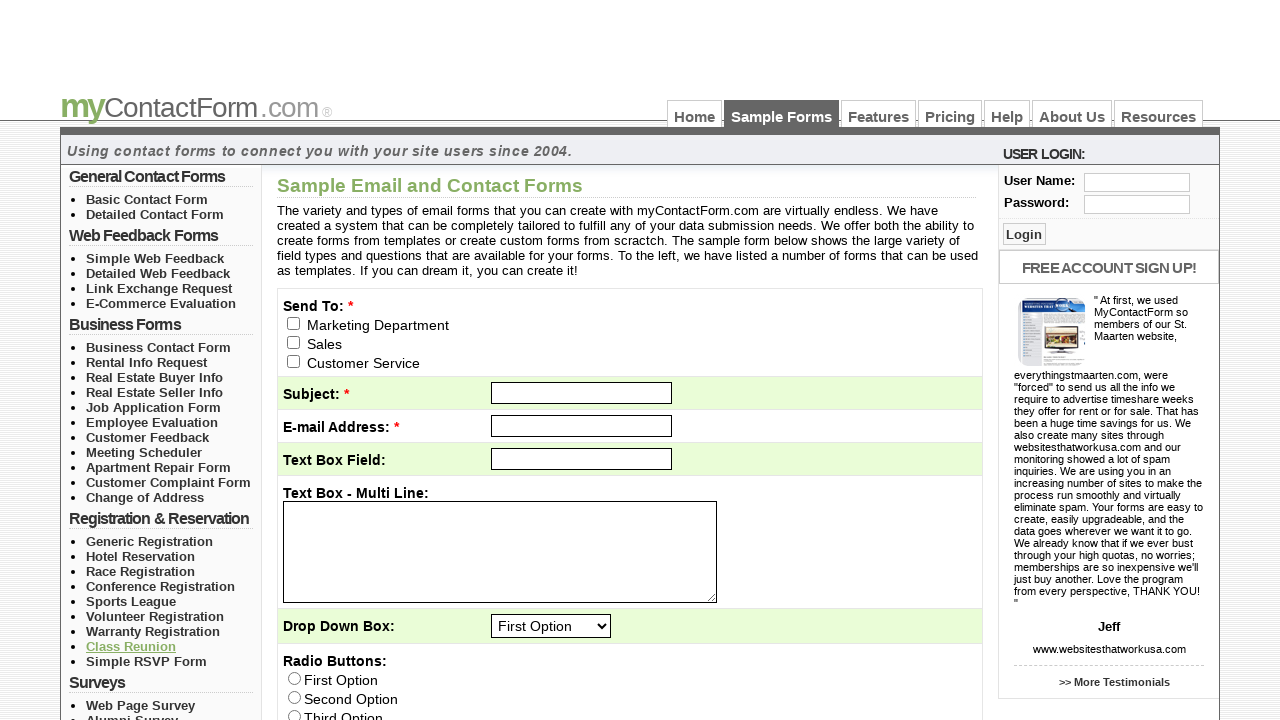

Left panel navigation menu reloaded
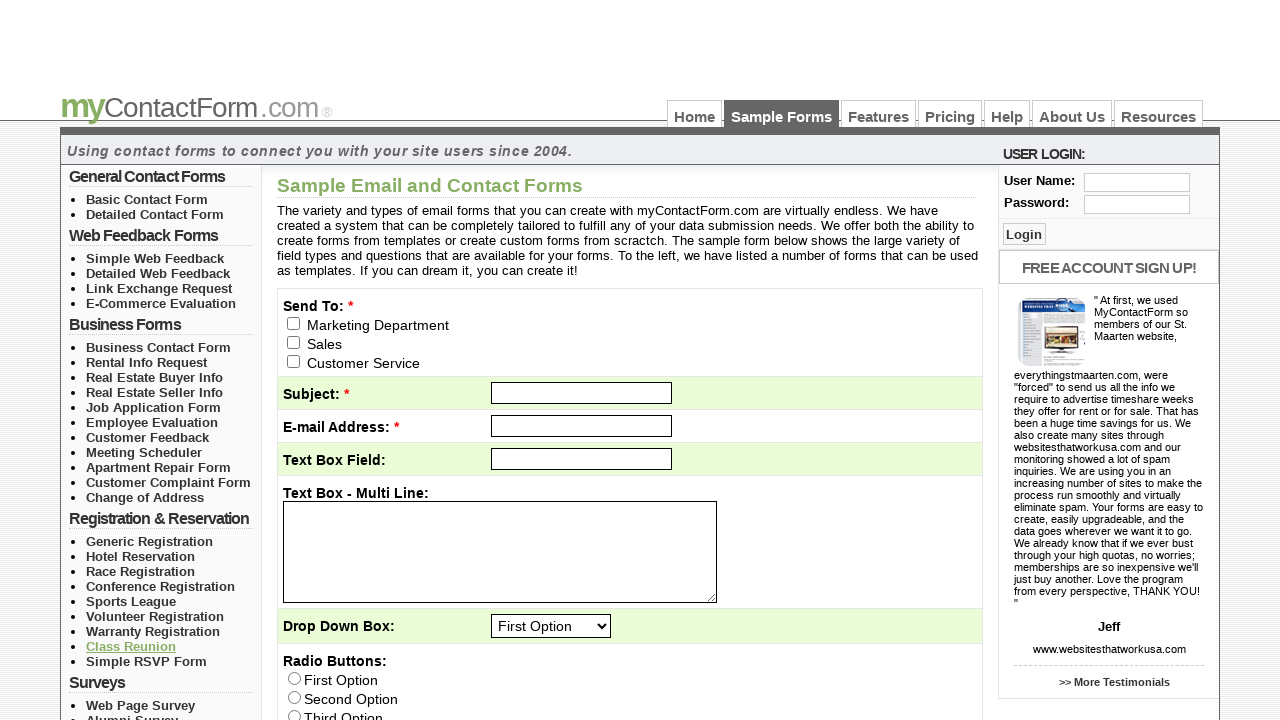

Clicked link 9 in list section 4 at (146, 661) on //*[@id='left_col_top']/ul[4]/li[9]/a
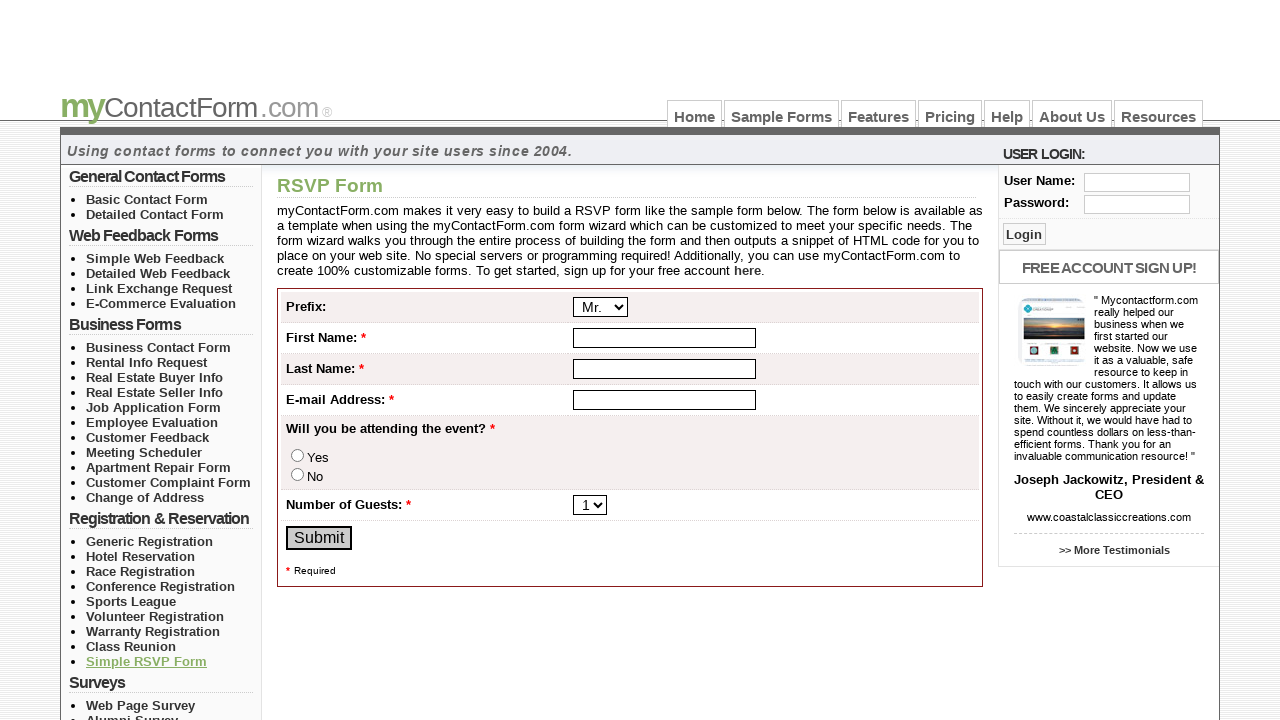

Page loaded after clicking link 9 in section 4
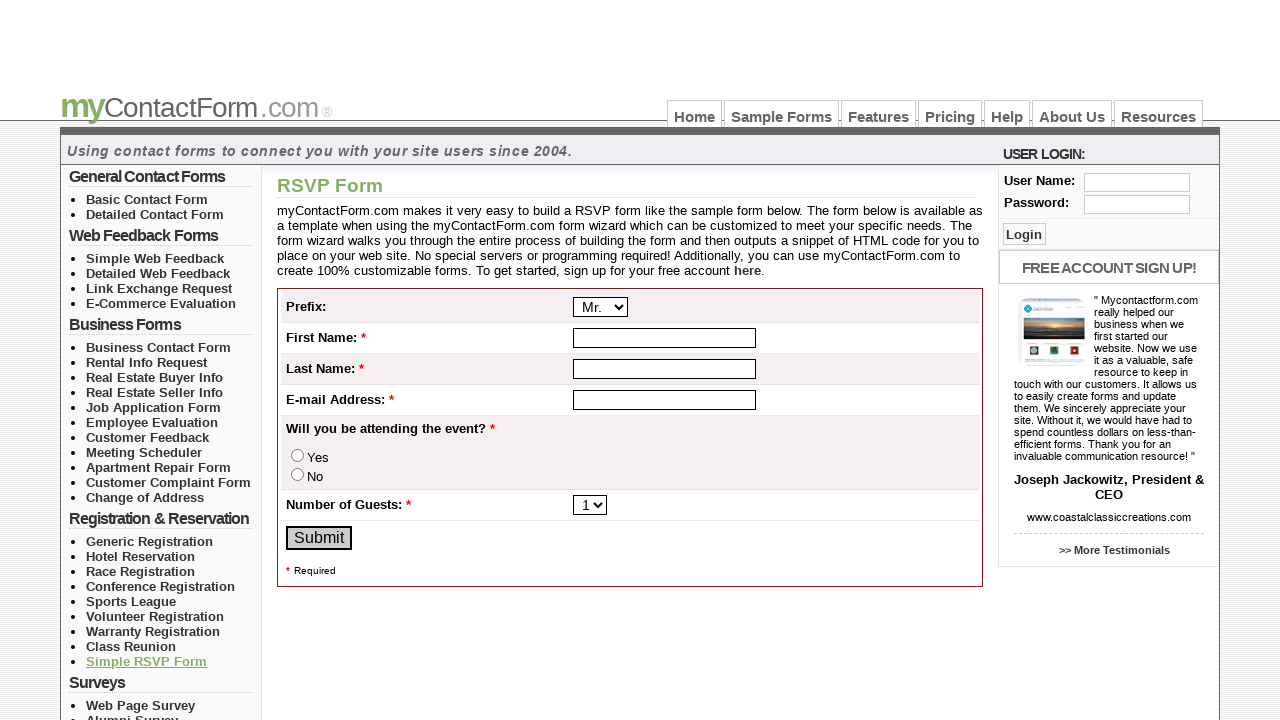

Navigated back to contact form samples page
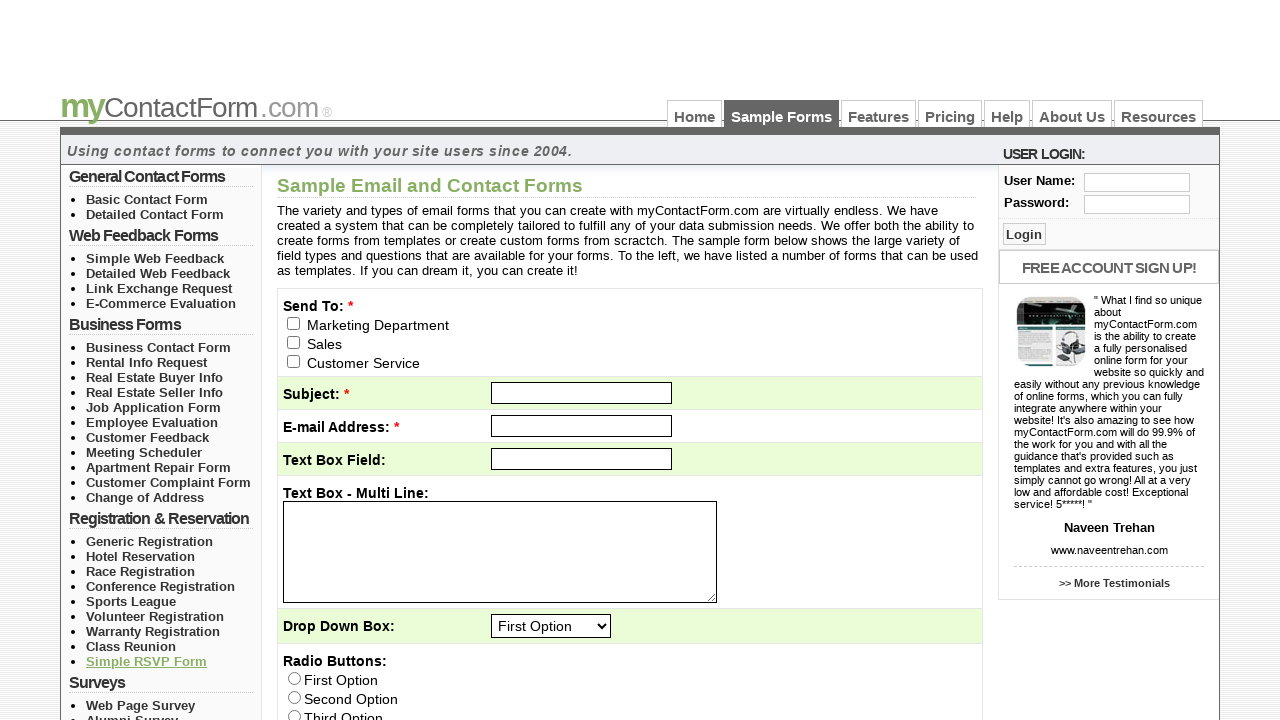

Left panel navigation menu reloaded
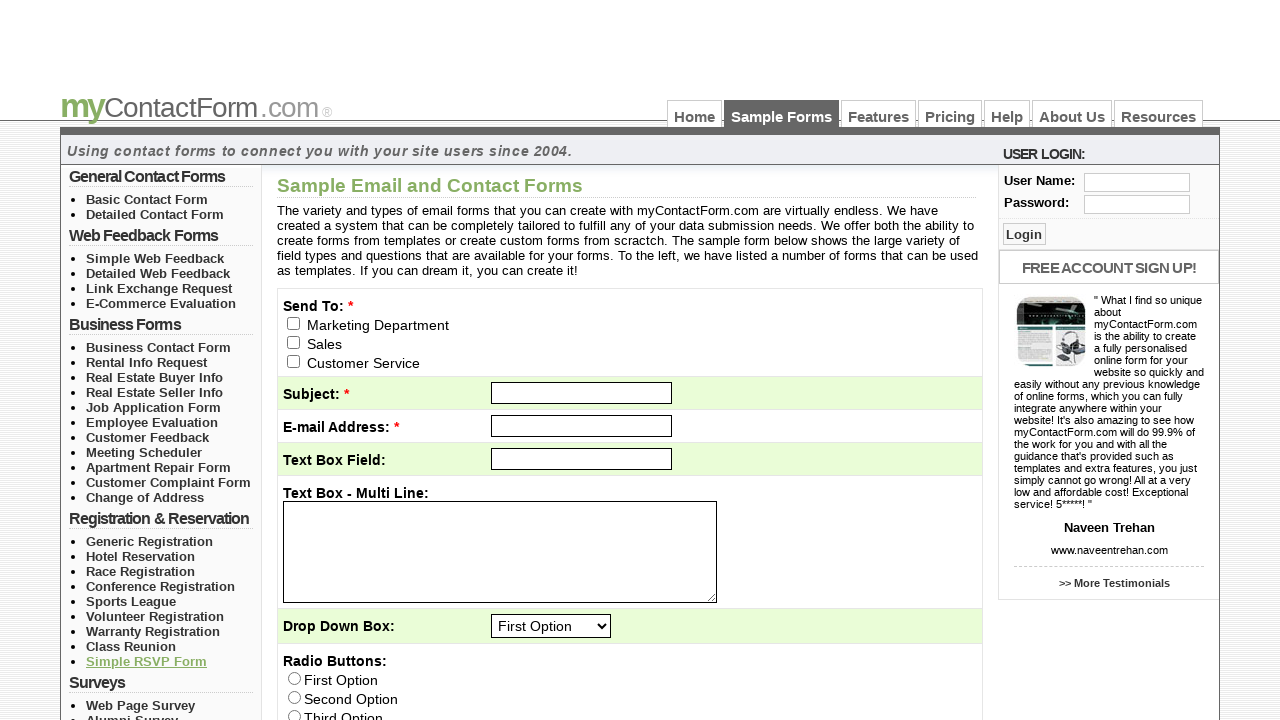

Found 5 links in list section 5
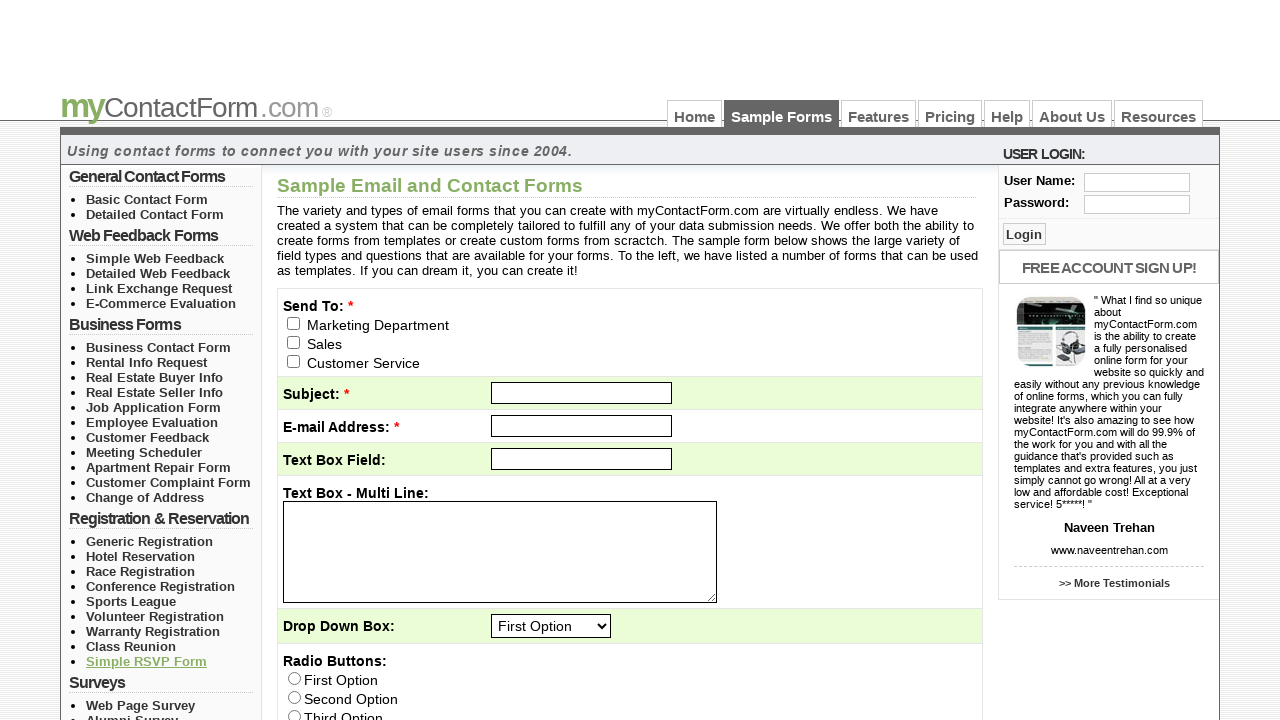

Clicked link 1 in list section 5 at (140, 705) on //*[@id='left_col_top']/ul[5]/li[1]/a
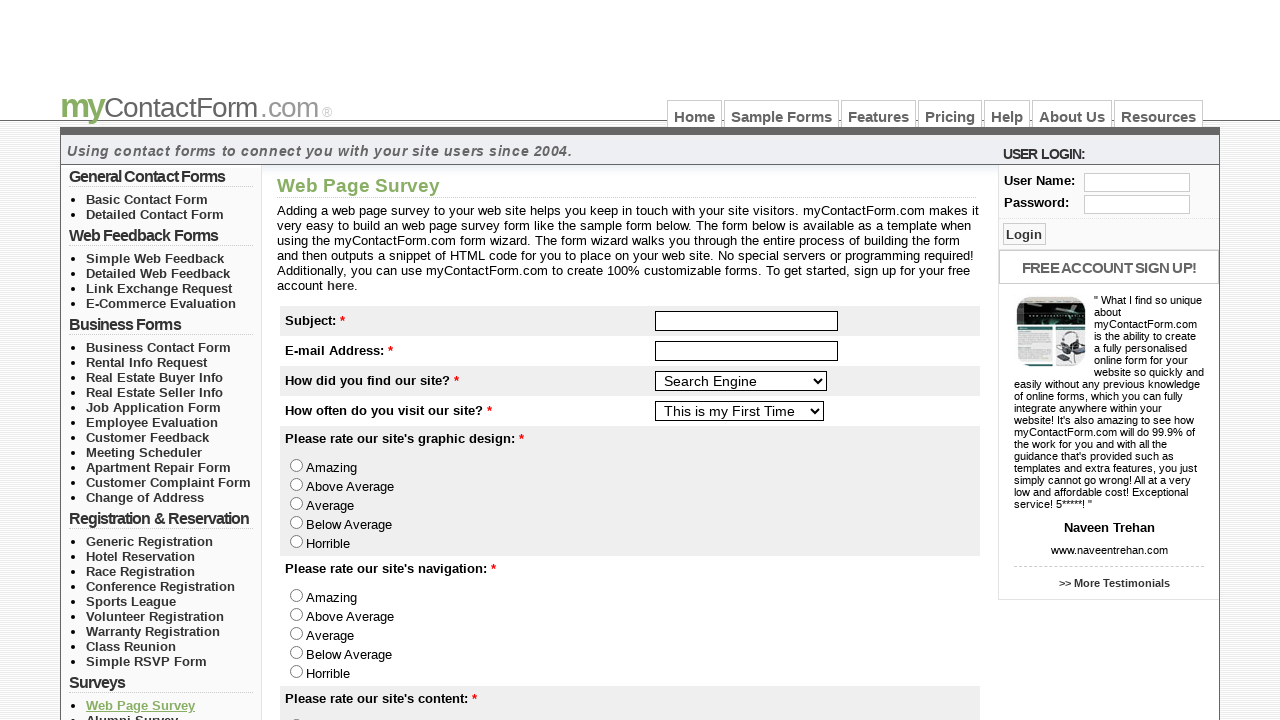

Page loaded after clicking link 1 in section 5
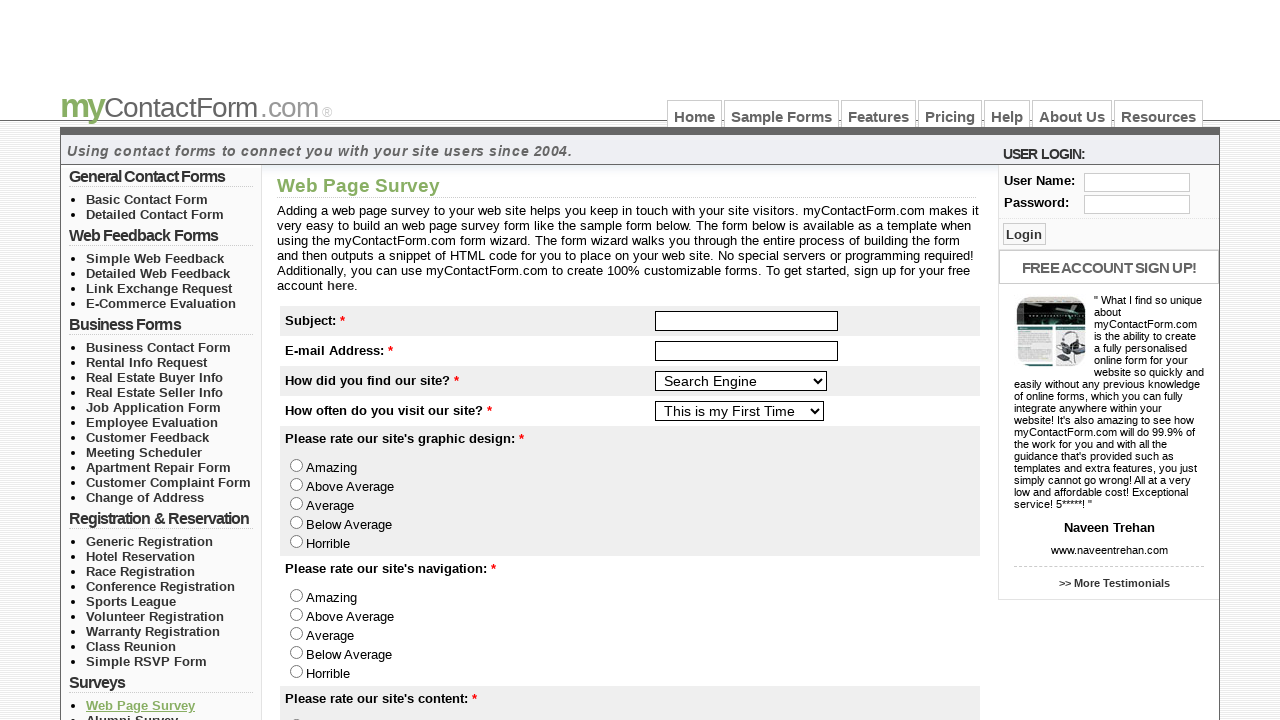

Navigated back to contact form samples page
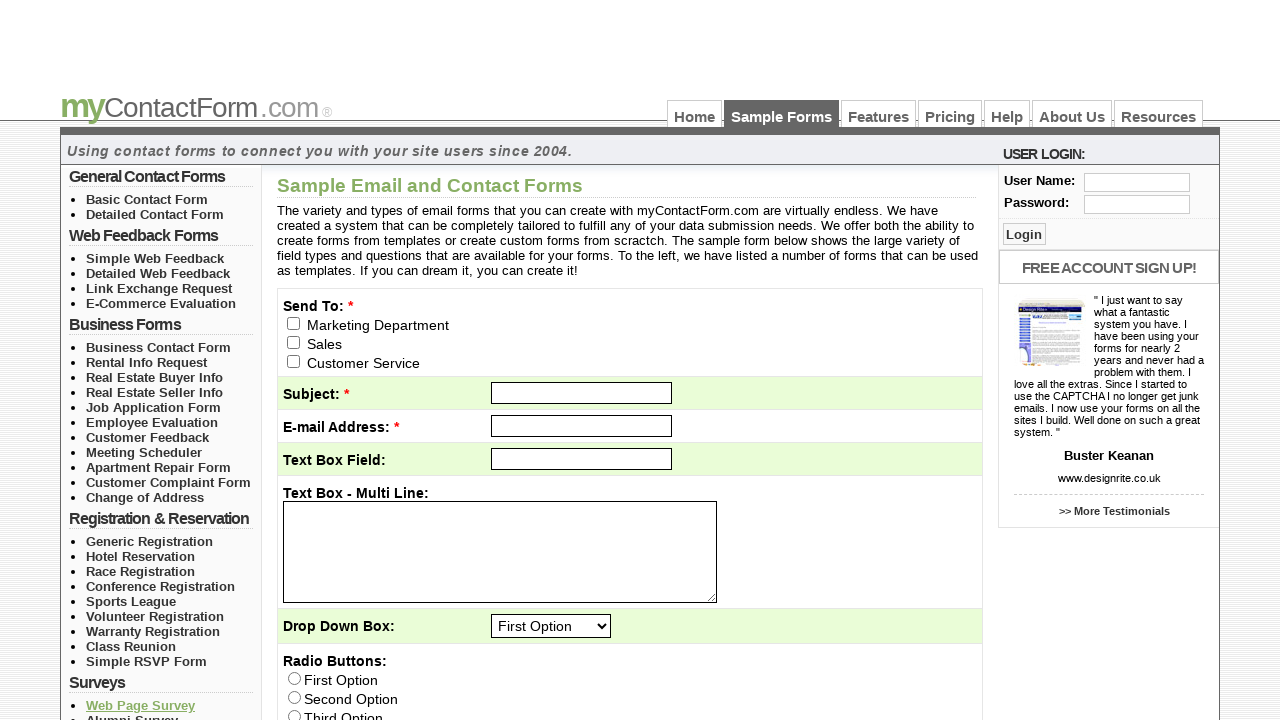

Left panel navigation menu reloaded
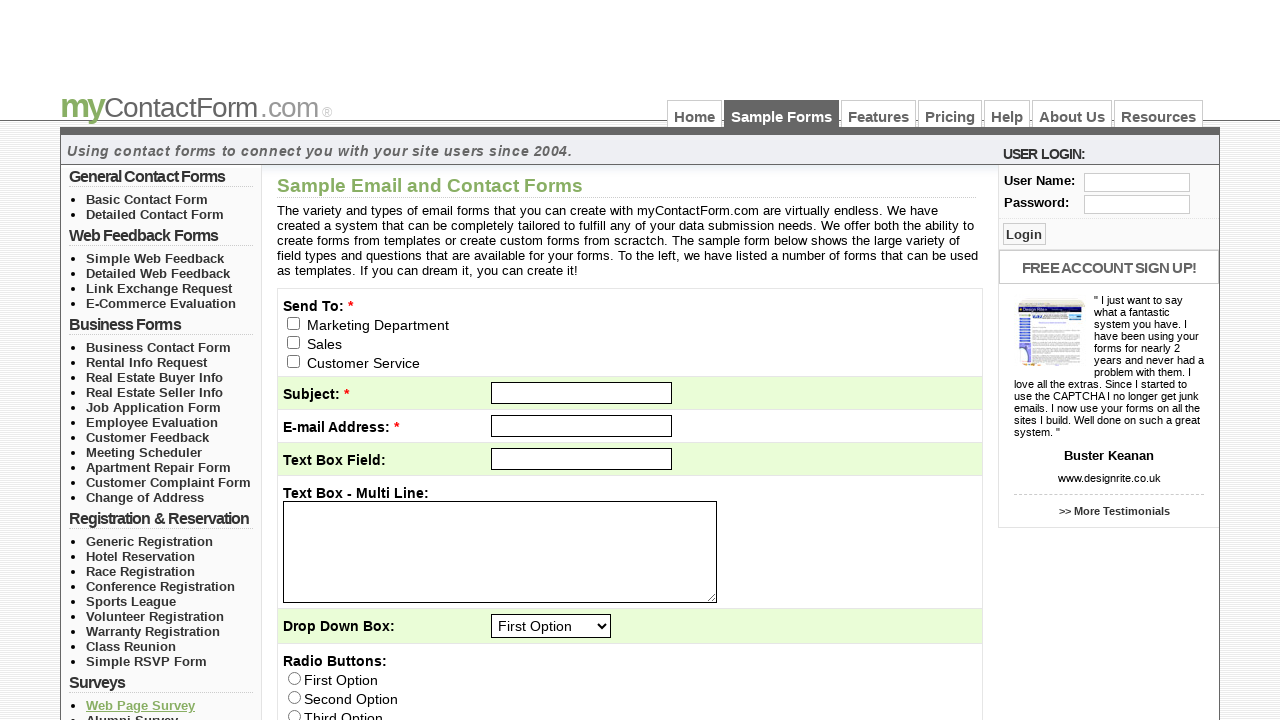

Clicked link 2 in list section 5 at (132, 713) on //*[@id='left_col_top']/ul[5]/li[2]/a
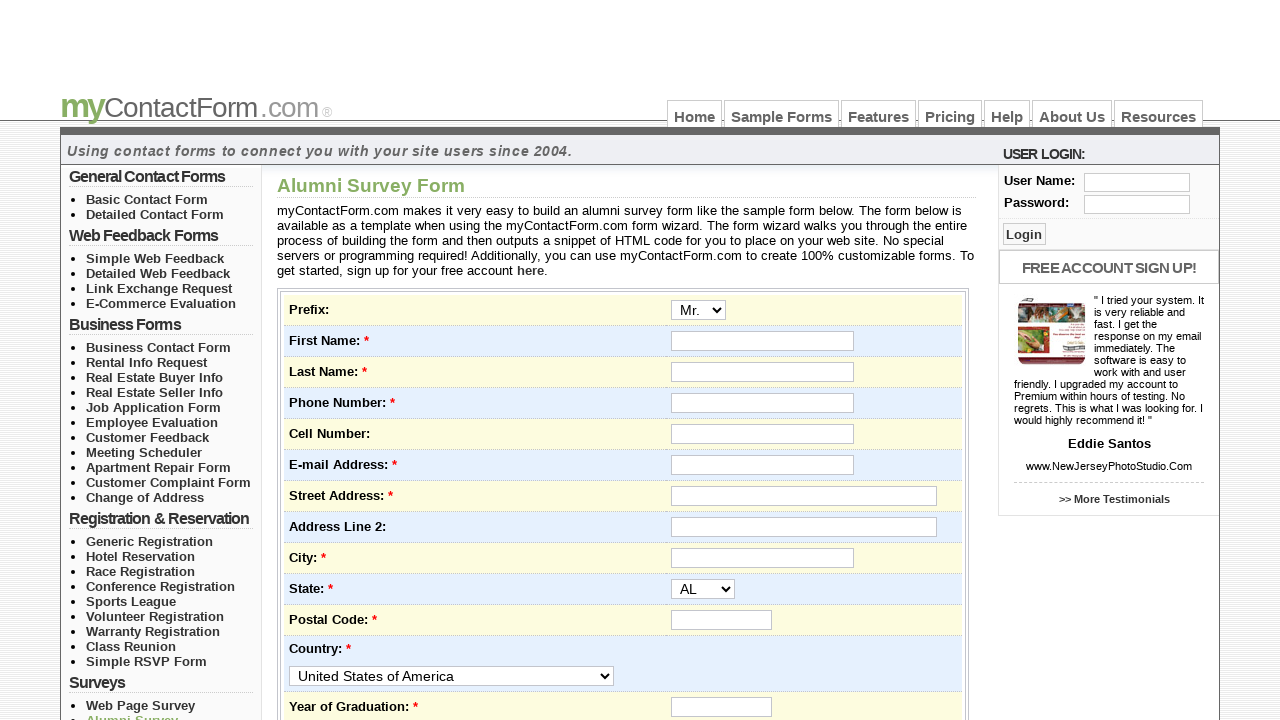

Page loaded after clicking link 2 in section 5
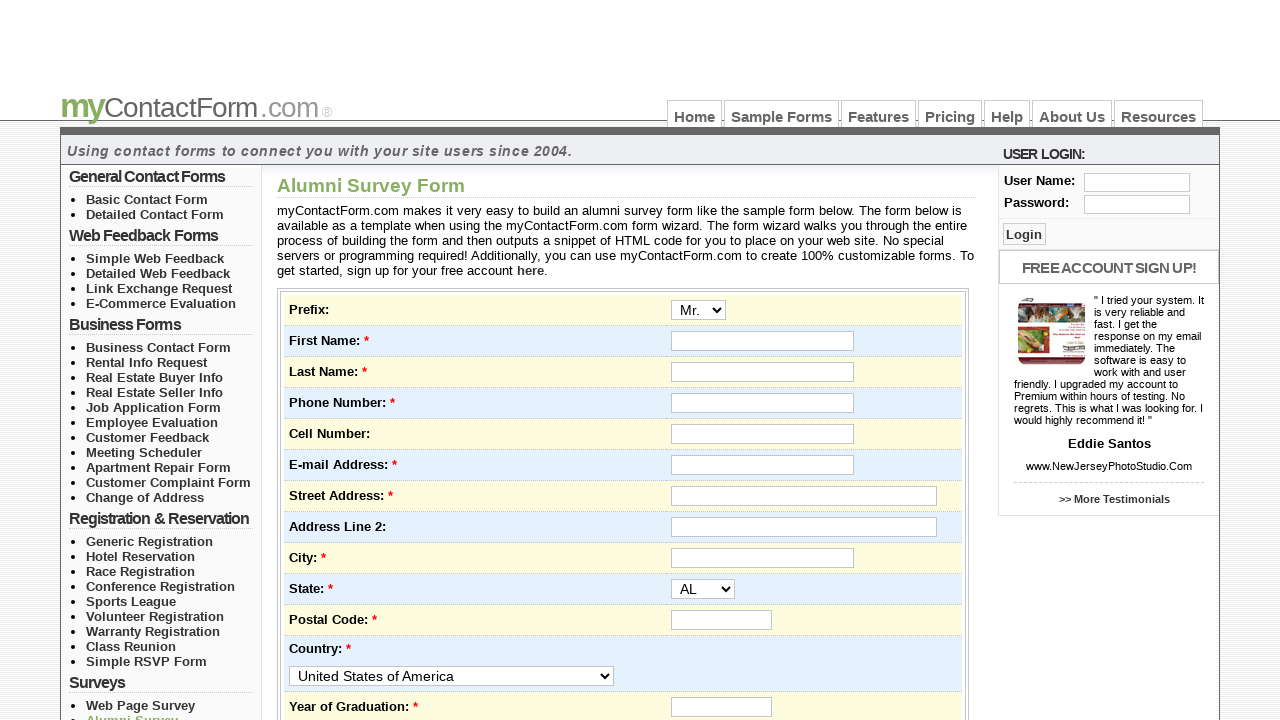

Navigated back to contact form samples page
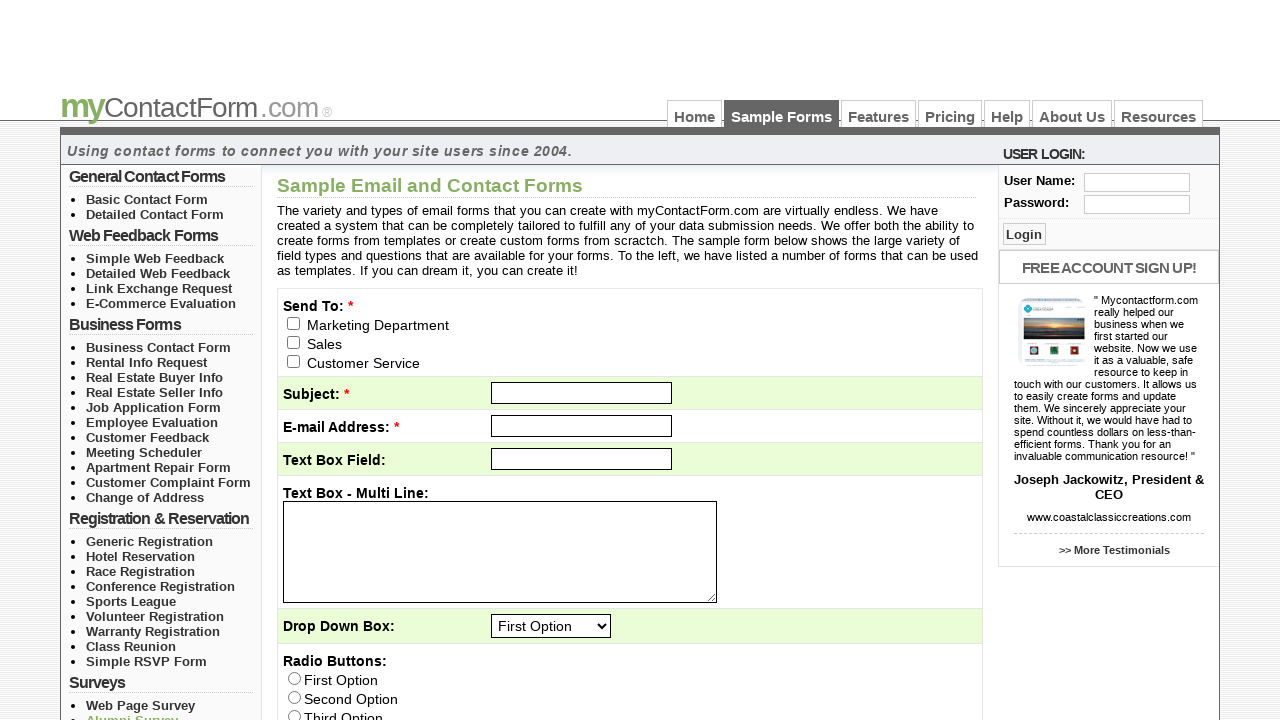

Left panel navigation menu reloaded
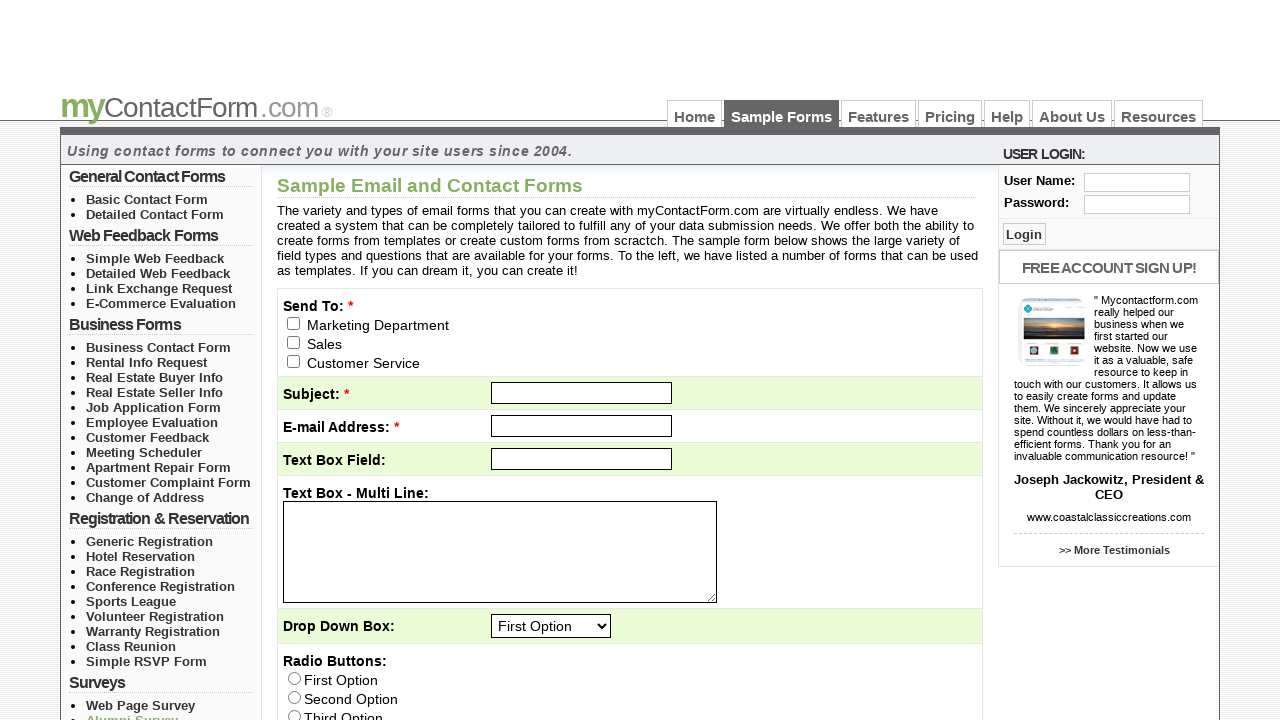

Clicked link 3 in list section 5 at (145, 360) on //*[@id='left_col_top']/ul[5]/li[3]/a
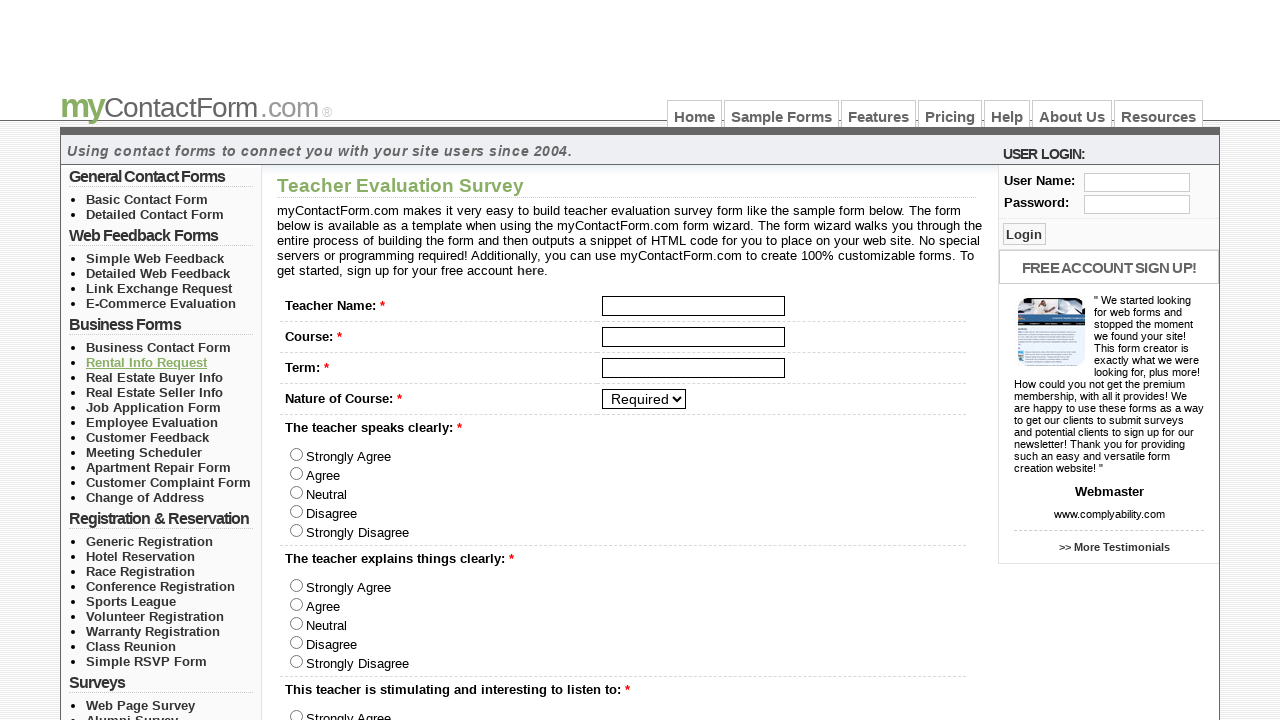

Page loaded after clicking link 3 in section 5
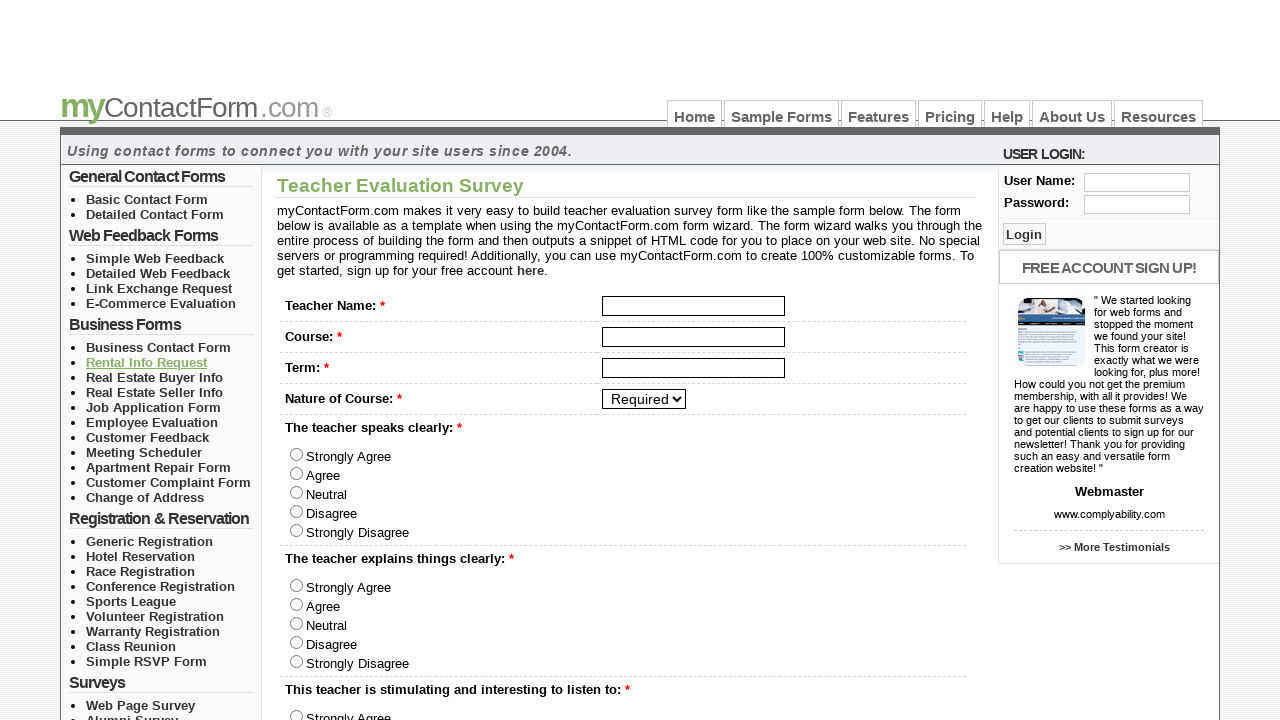

Navigated back to contact form samples page
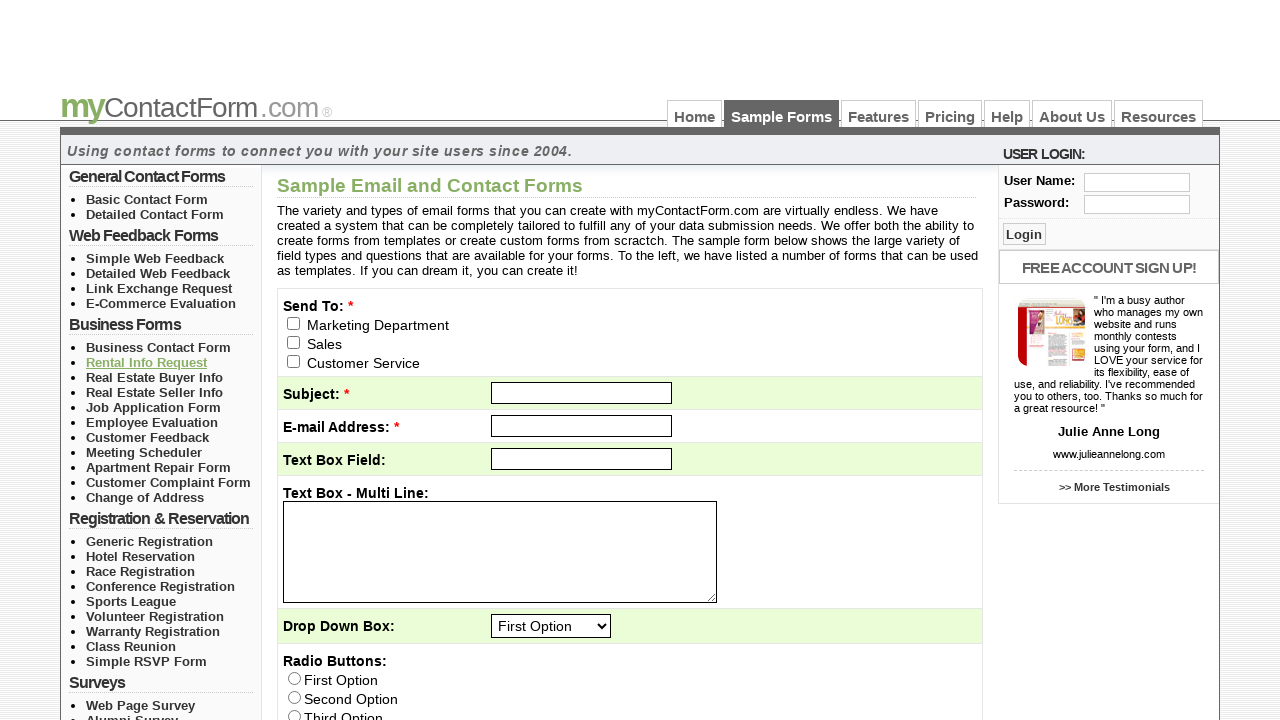

Left panel navigation menu reloaded
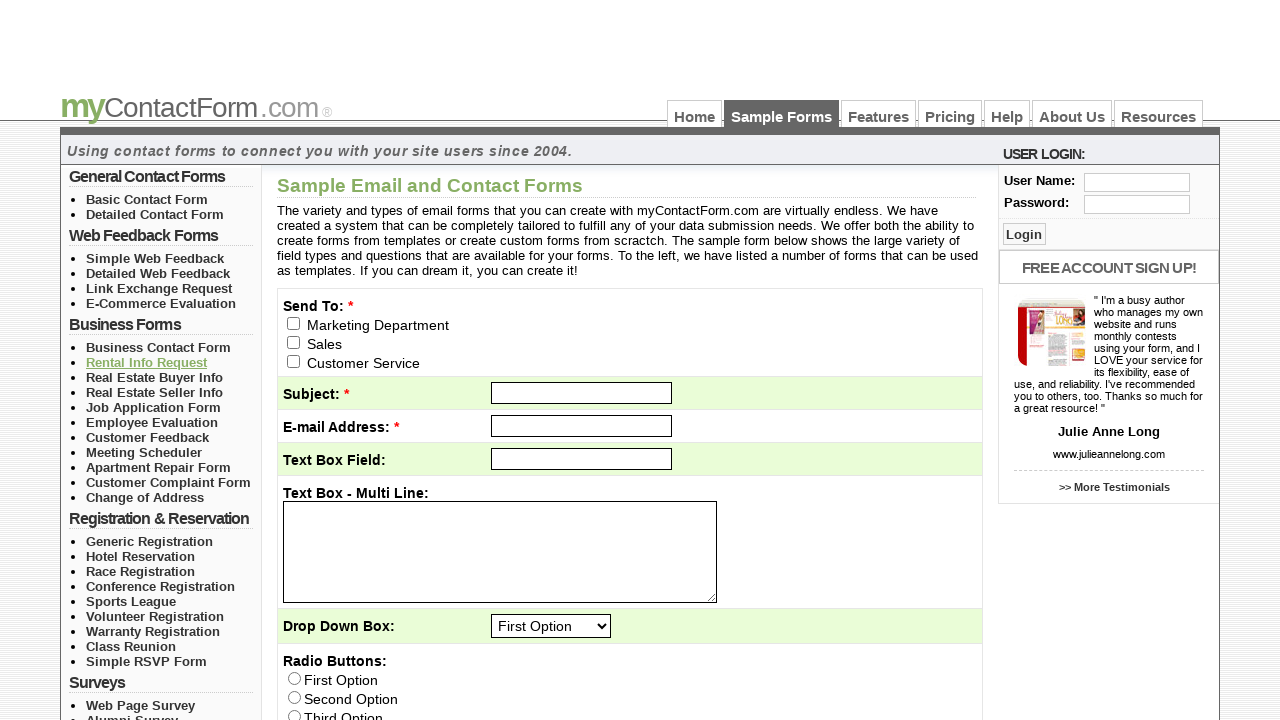

Clicked link 4 in list section 5 at (145, 360) on //*[@id='left_col_top']/ul[5]/li[4]/a
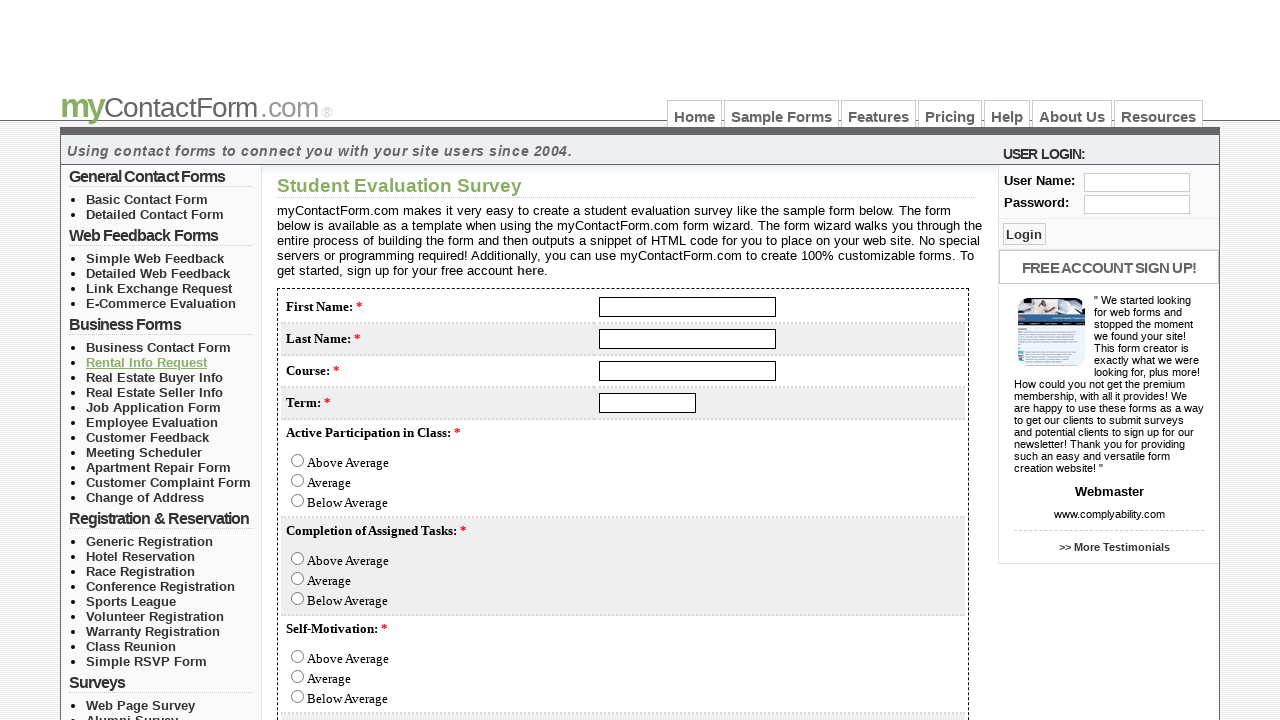

Page loaded after clicking link 4 in section 5
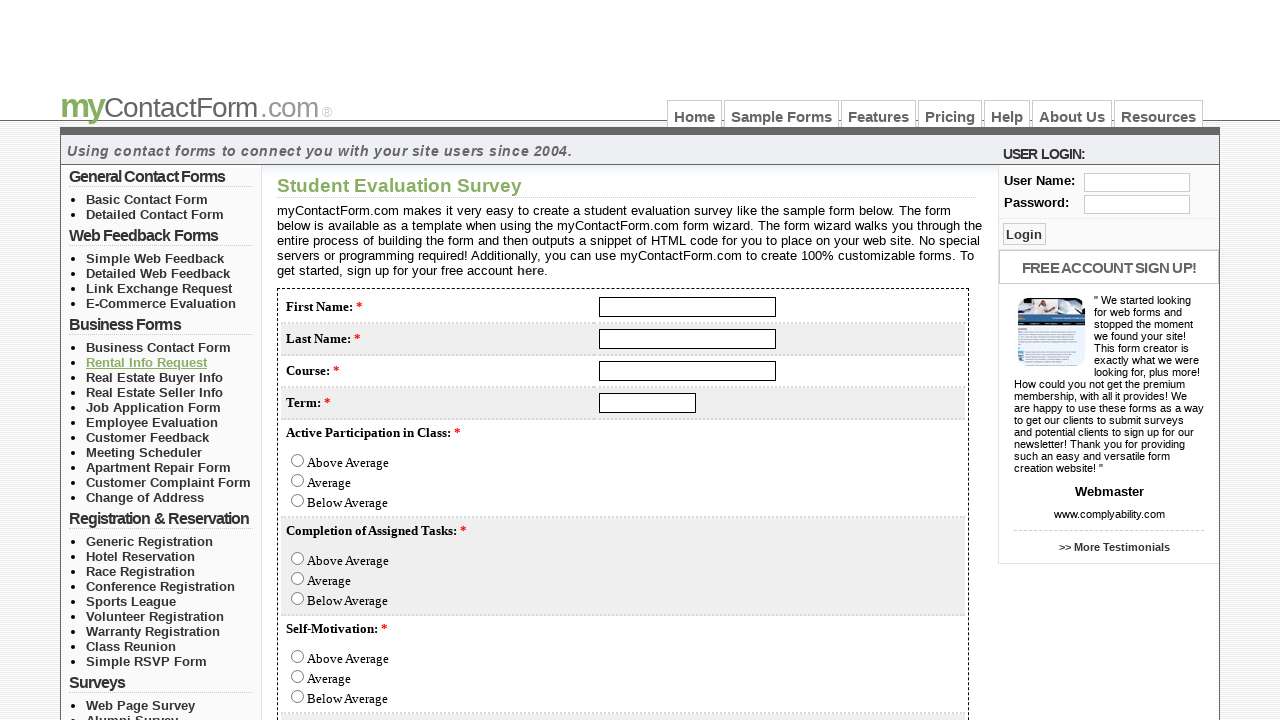

Navigated back to contact form samples page
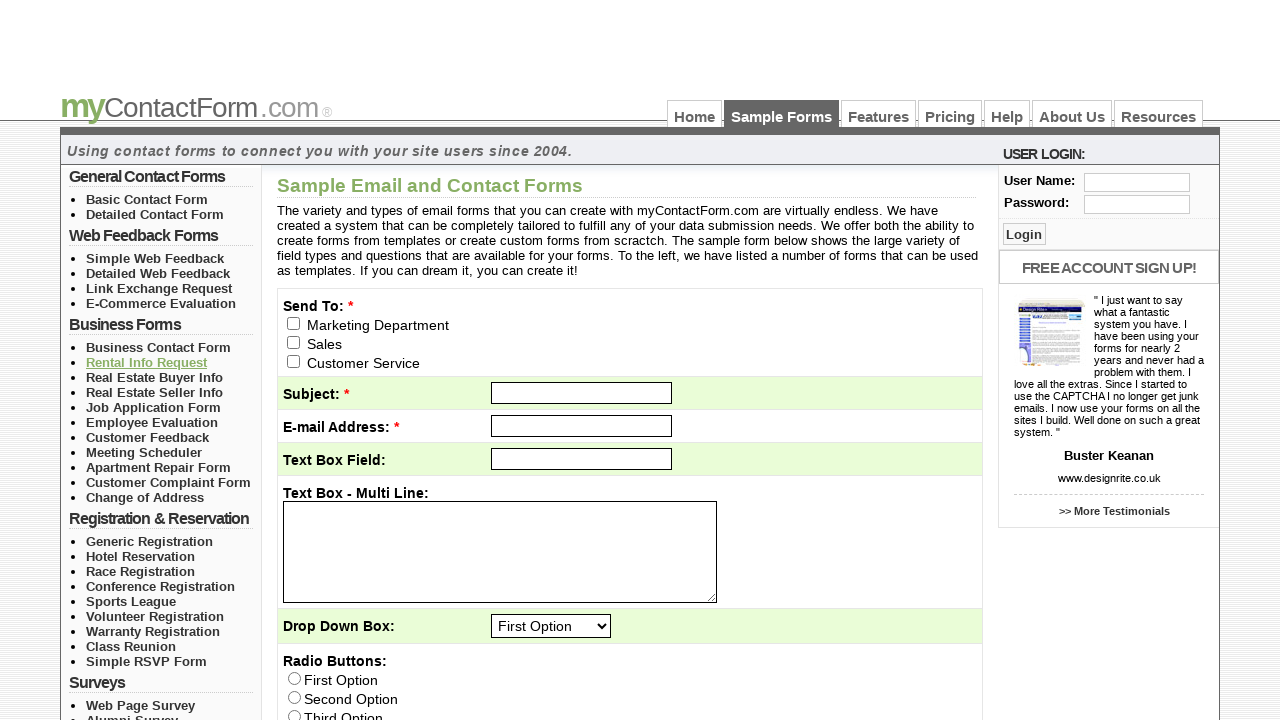

Left panel navigation menu reloaded
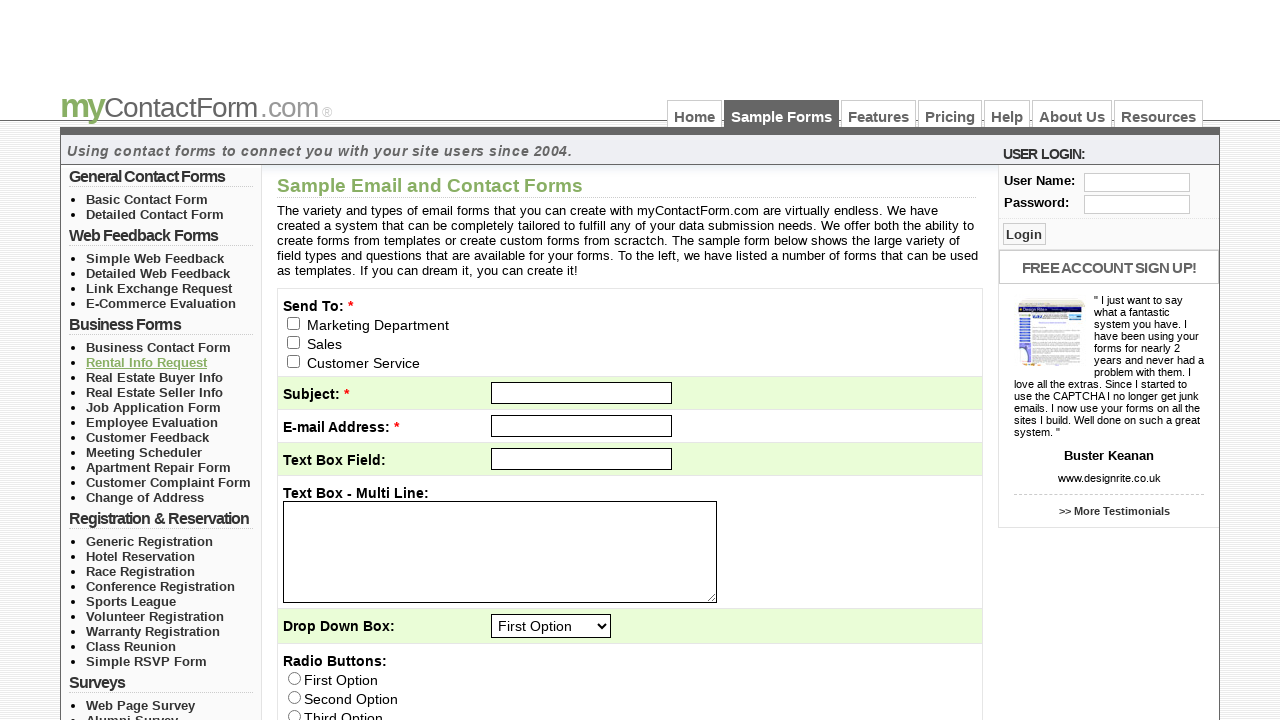

Clicked link 5 in list section 5 at (143, 360) on //*[@id='left_col_top']/ul[5]/li[5]/a
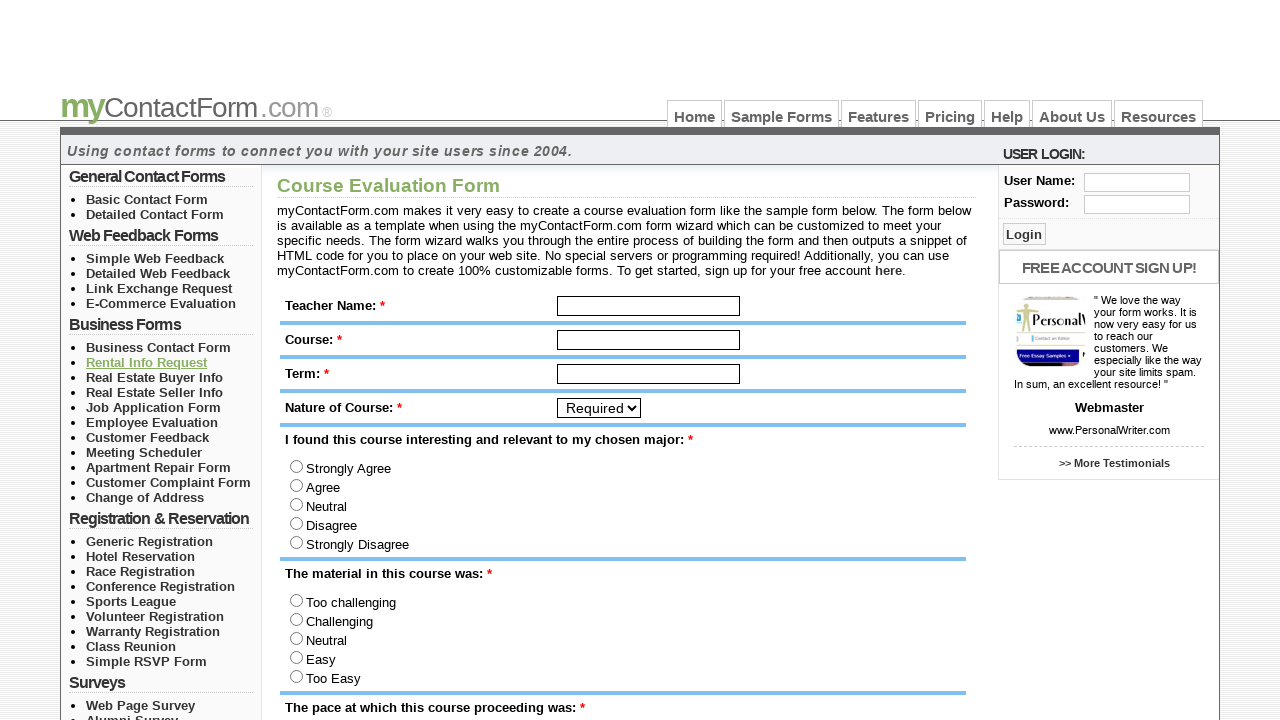

Page loaded after clicking link 5 in section 5
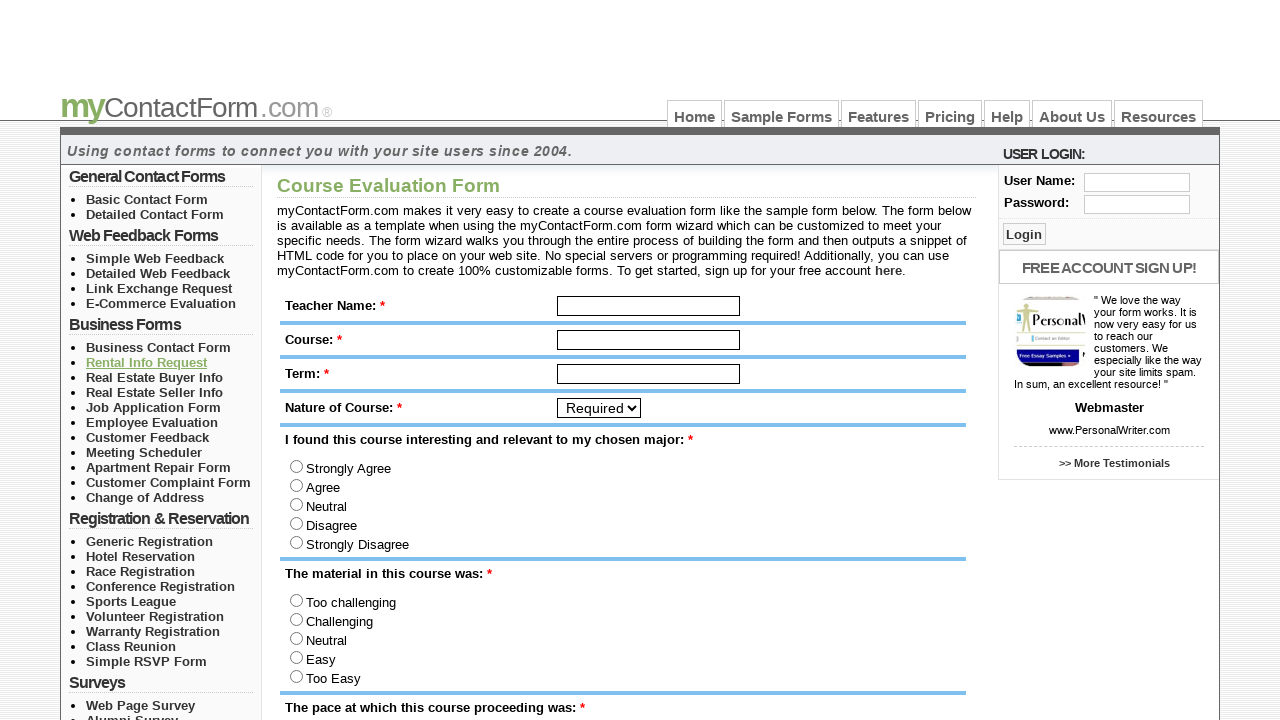

Navigated back to contact form samples page
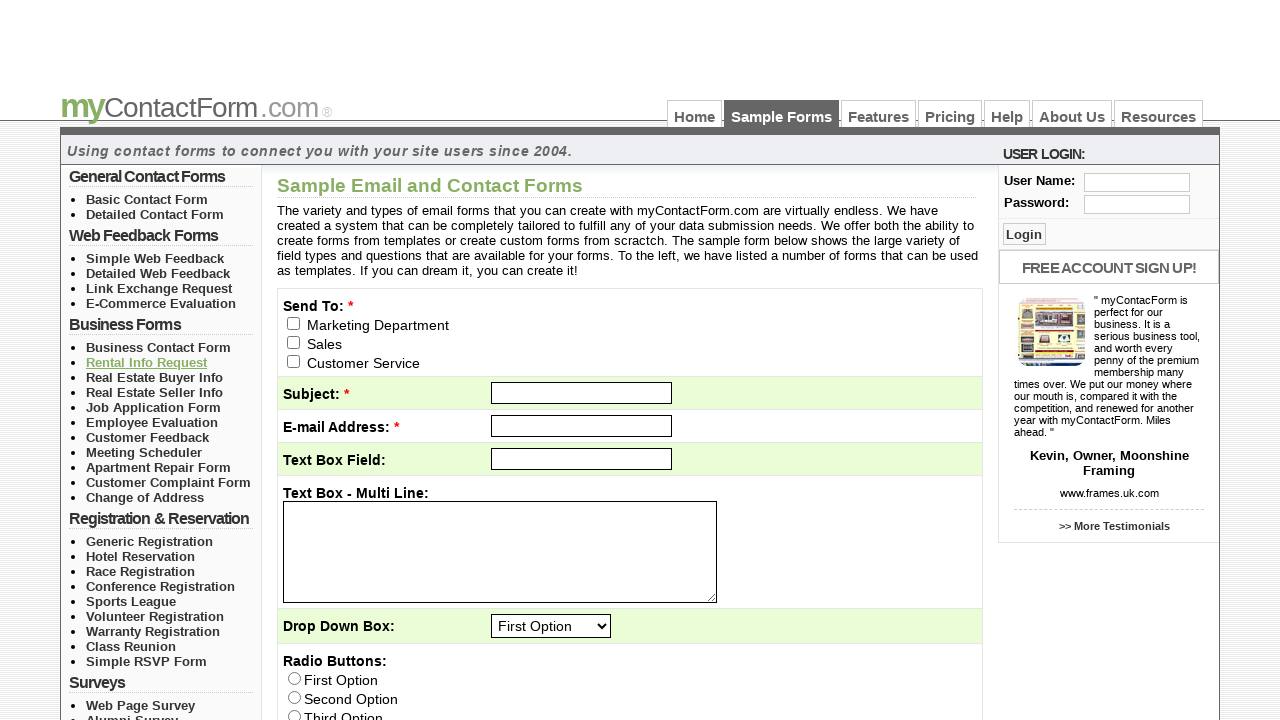

Left panel navigation menu reloaded
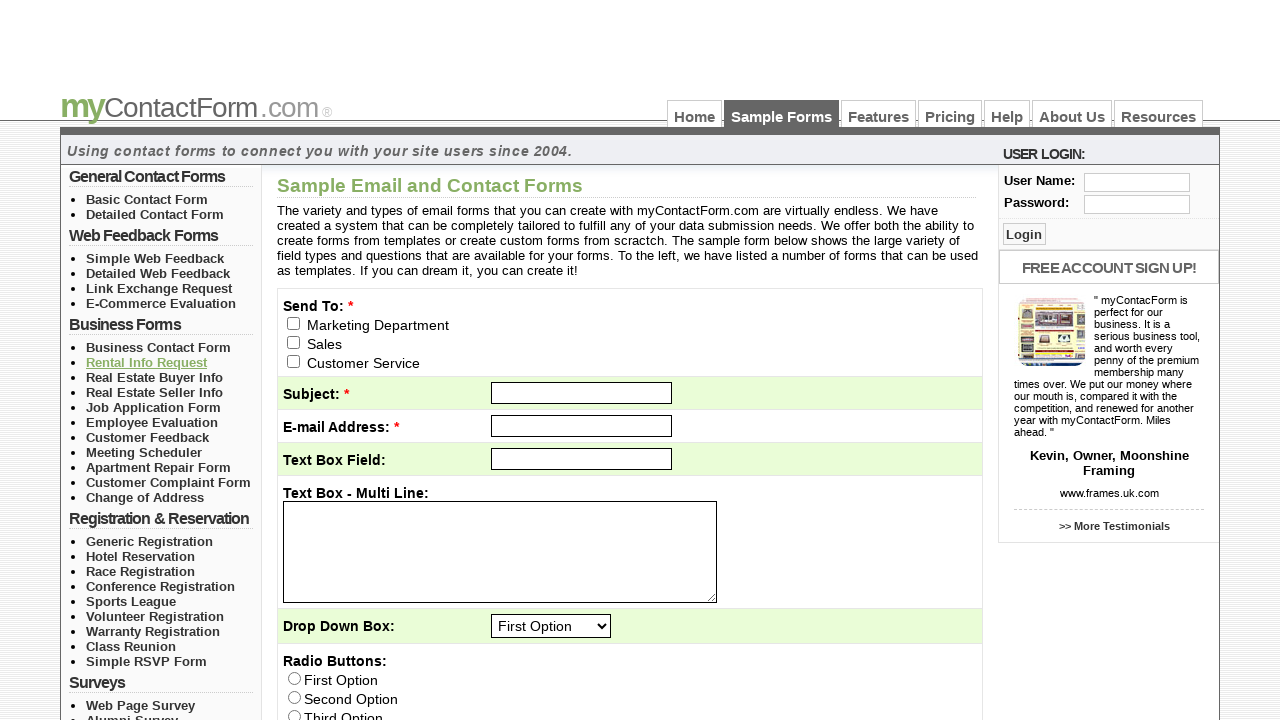

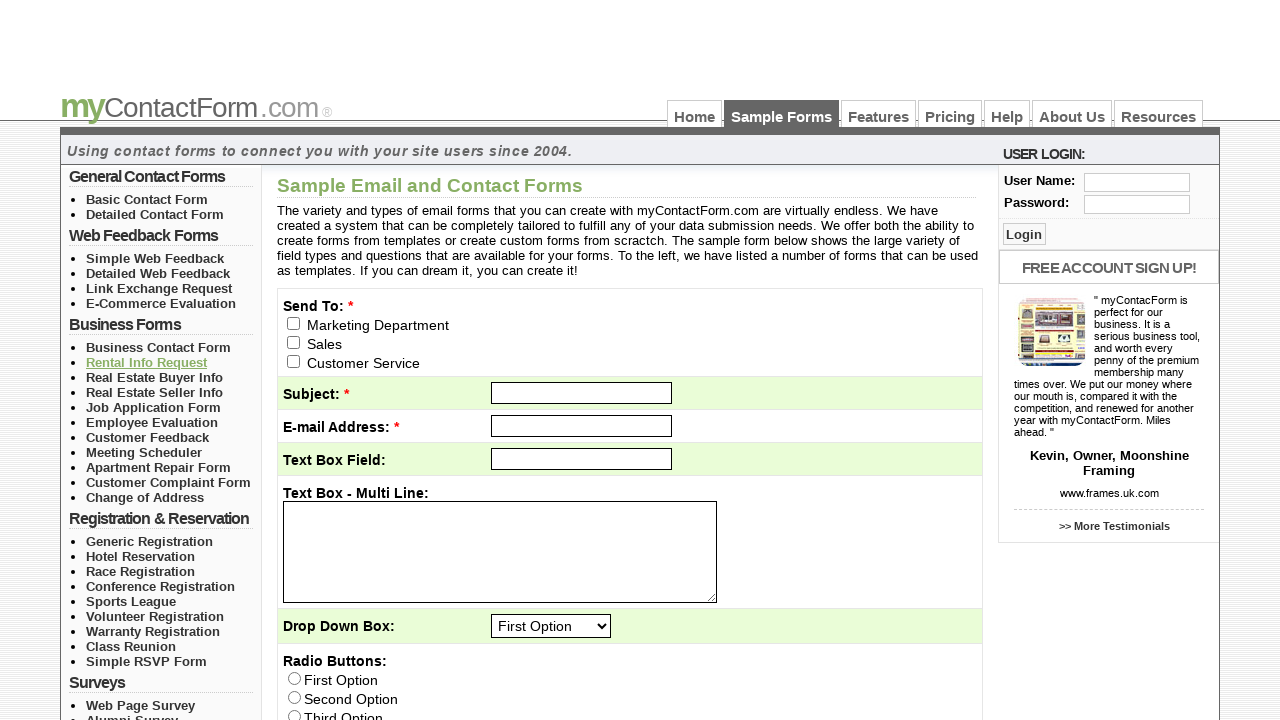